Tests filling out a large form by entering text into all input fields and submitting the form via a button click

Starting URL: http://suninjuly.github.io/huge_form.html

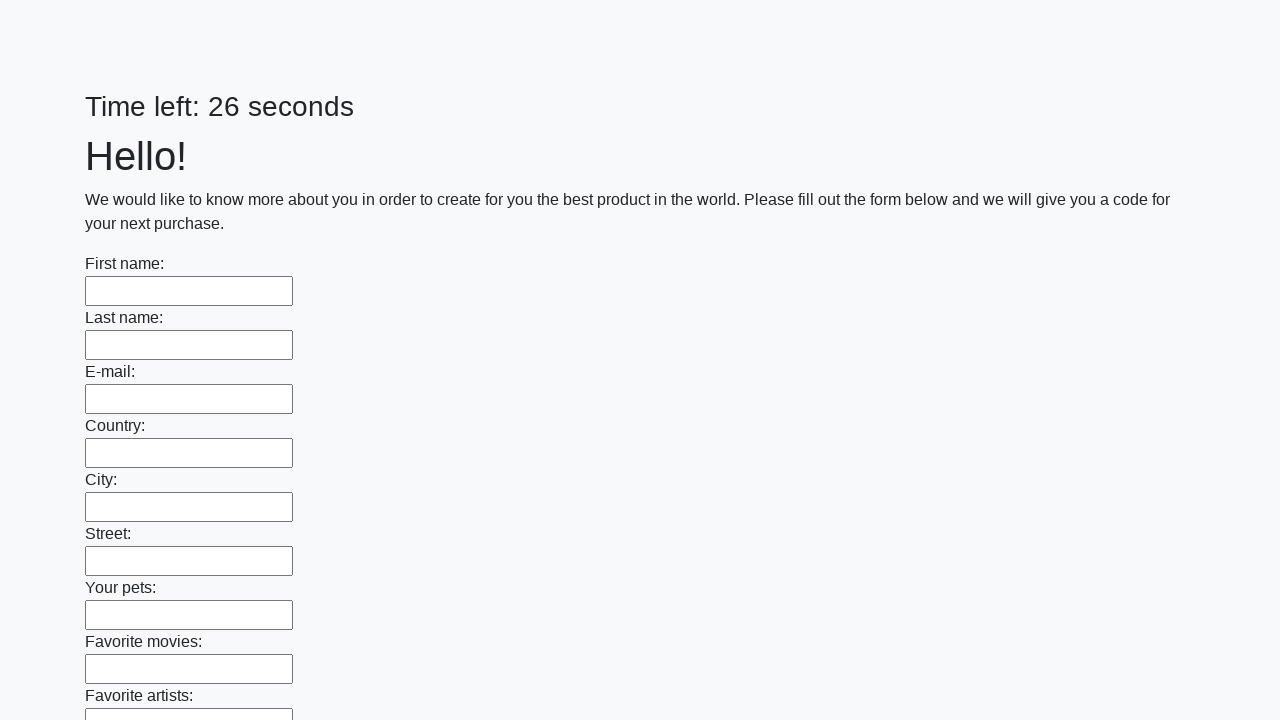

Located all input fields on the huge form
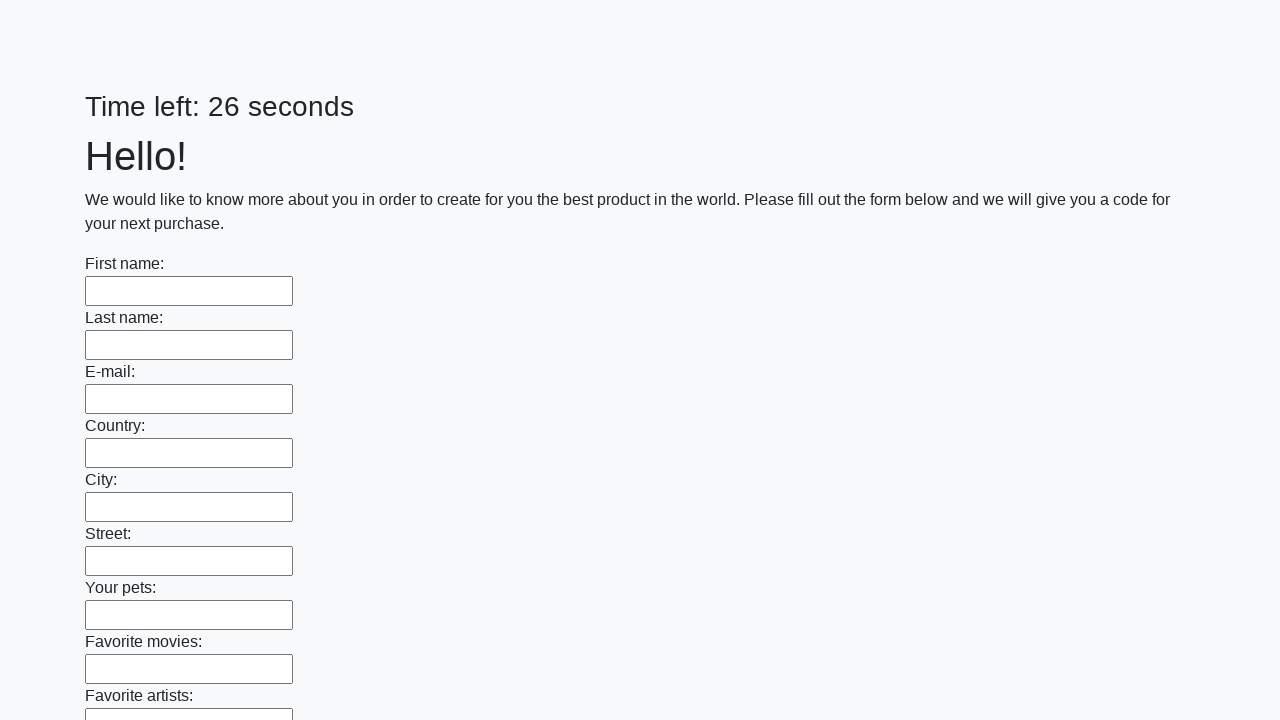

Filled input field with 'My answer' on input >> nth=0
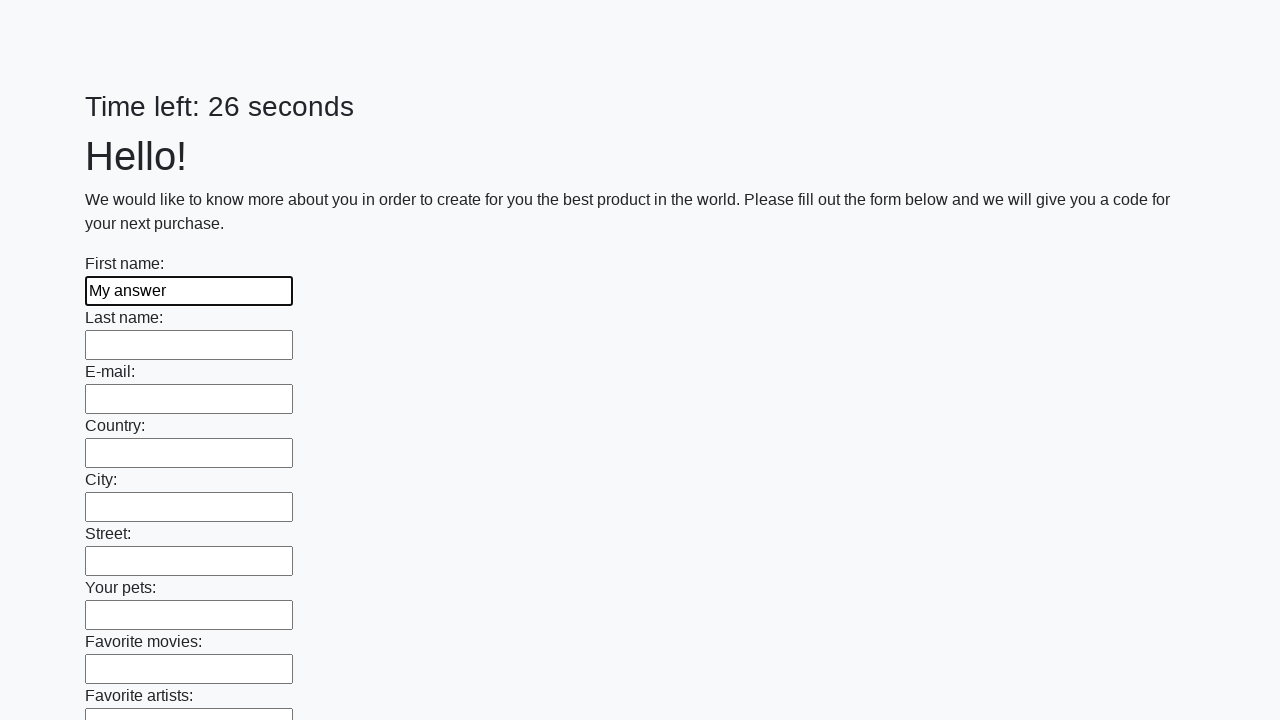

Filled input field with 'My answer' on input >> nth=1
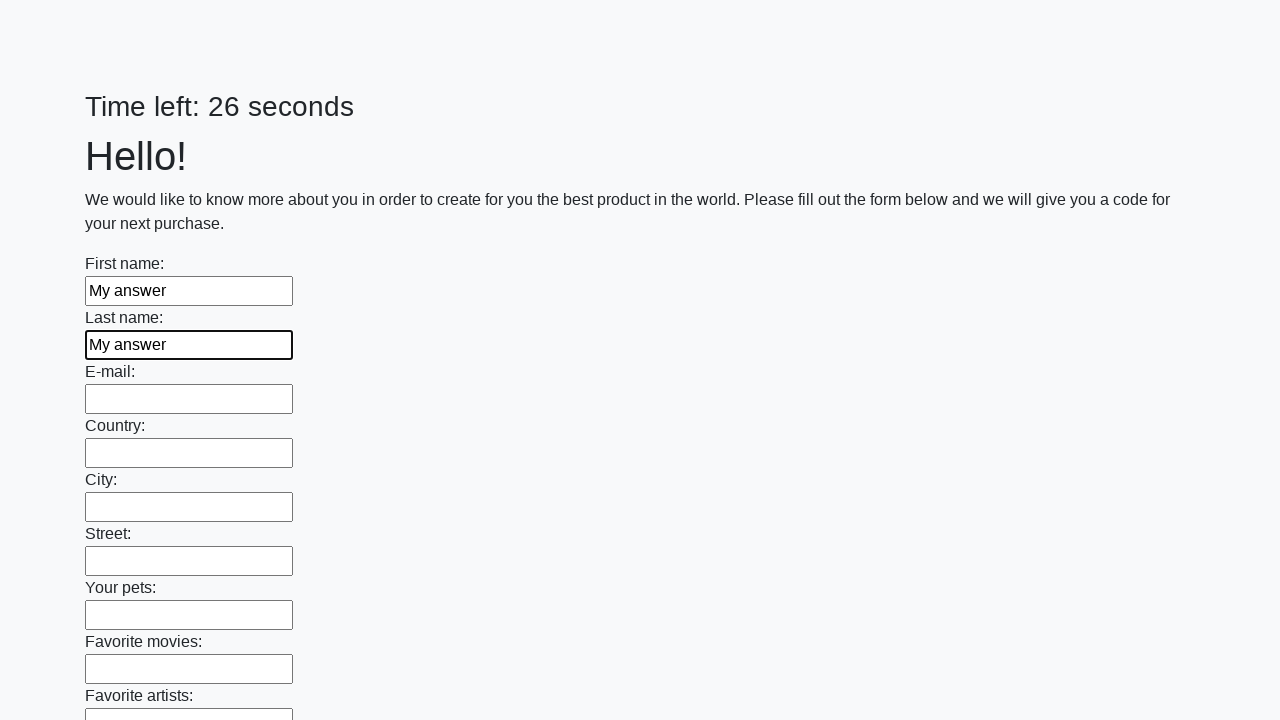

Filled input field with 'My answer' on input >> nth=2
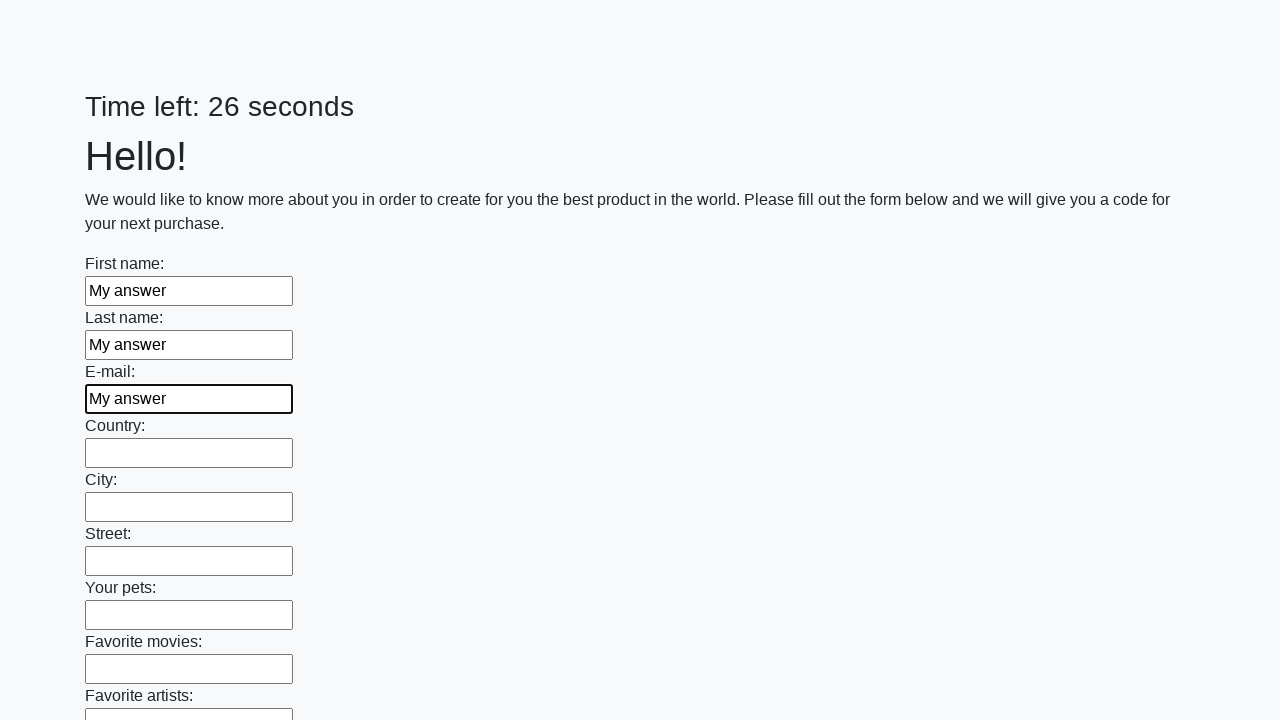

Filled input field with 'My answer' on input >> nth=3
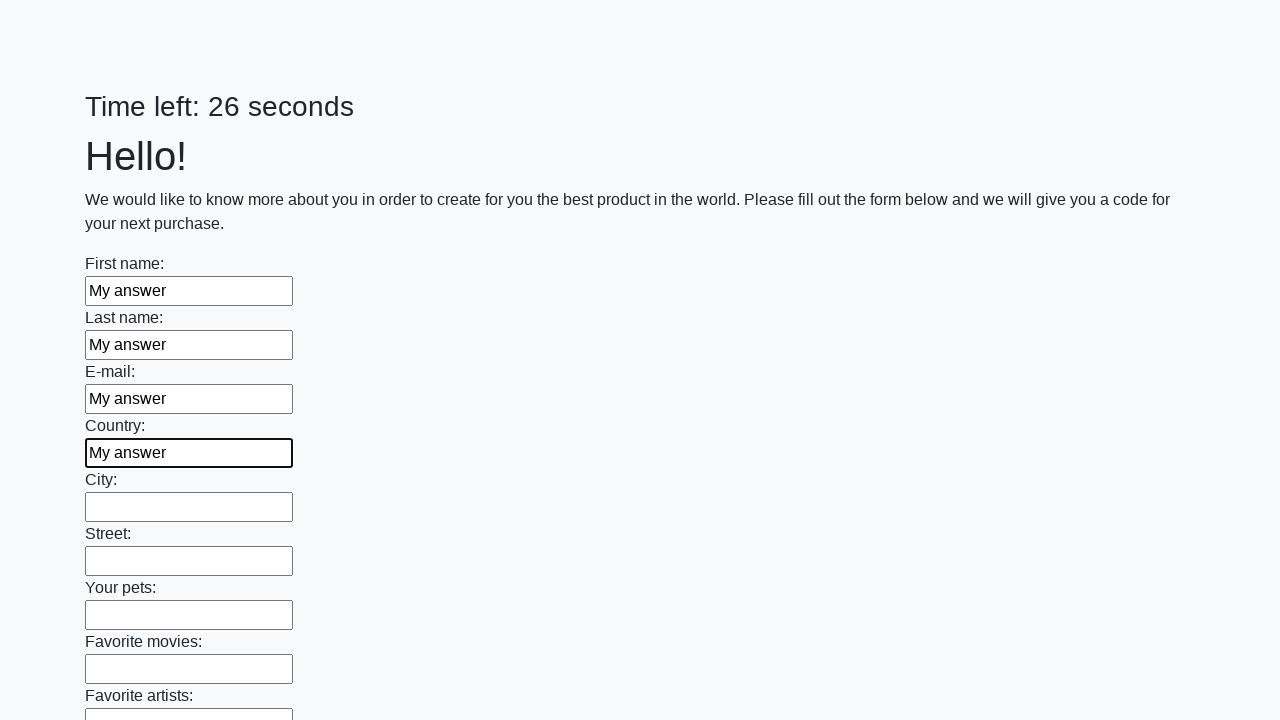

Filled input field with 'My answer' on input >> nth=4
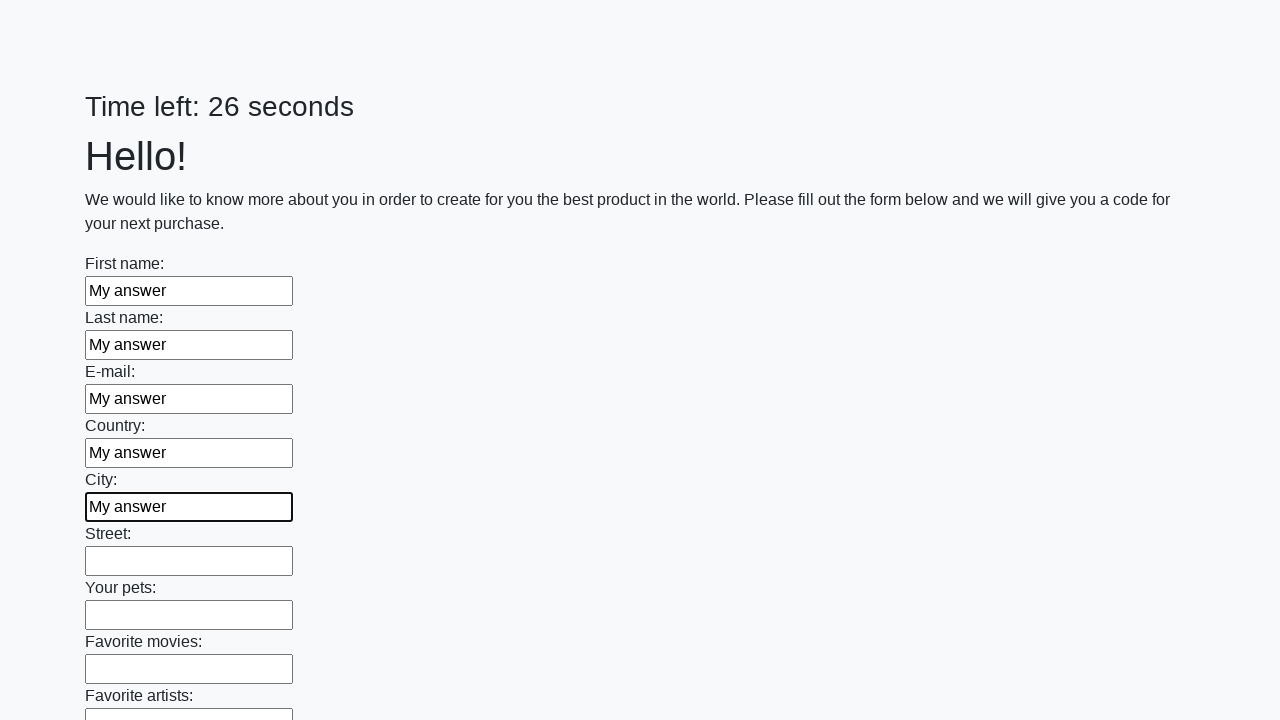

Filled input field with 'My answer' on input >> nth=5
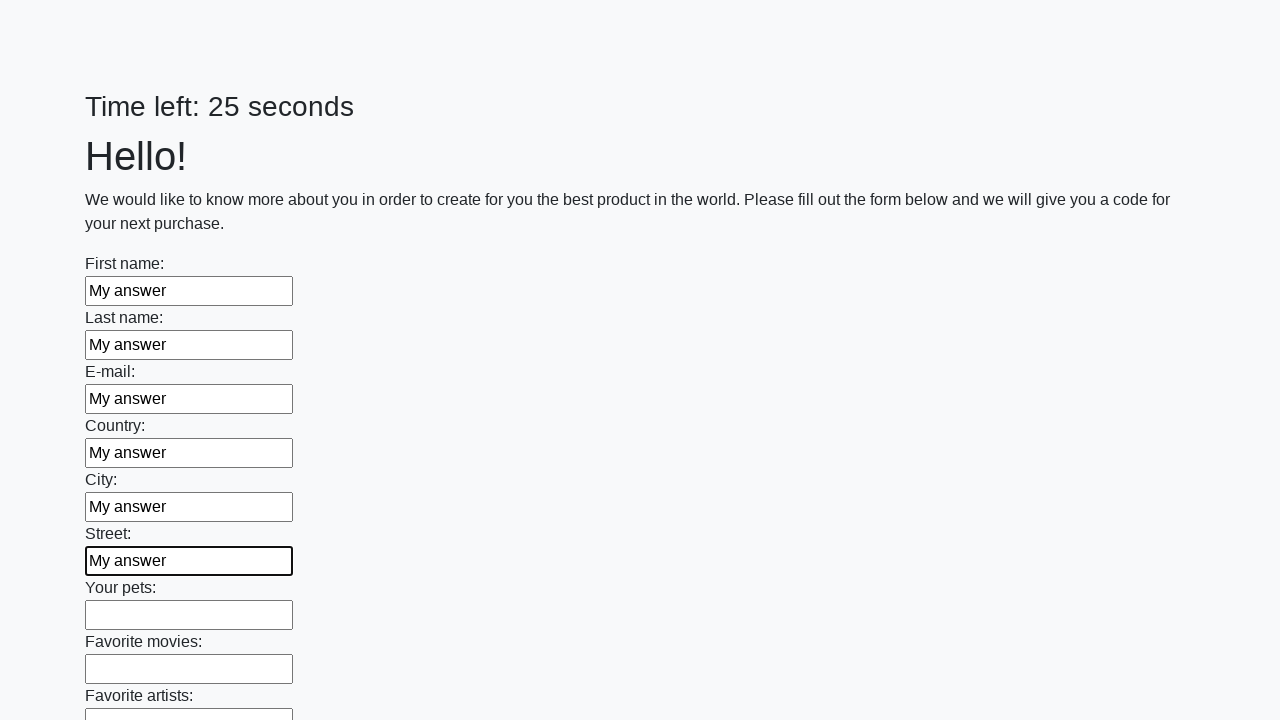

Filled input field with 'My answer' on input >> nth=6
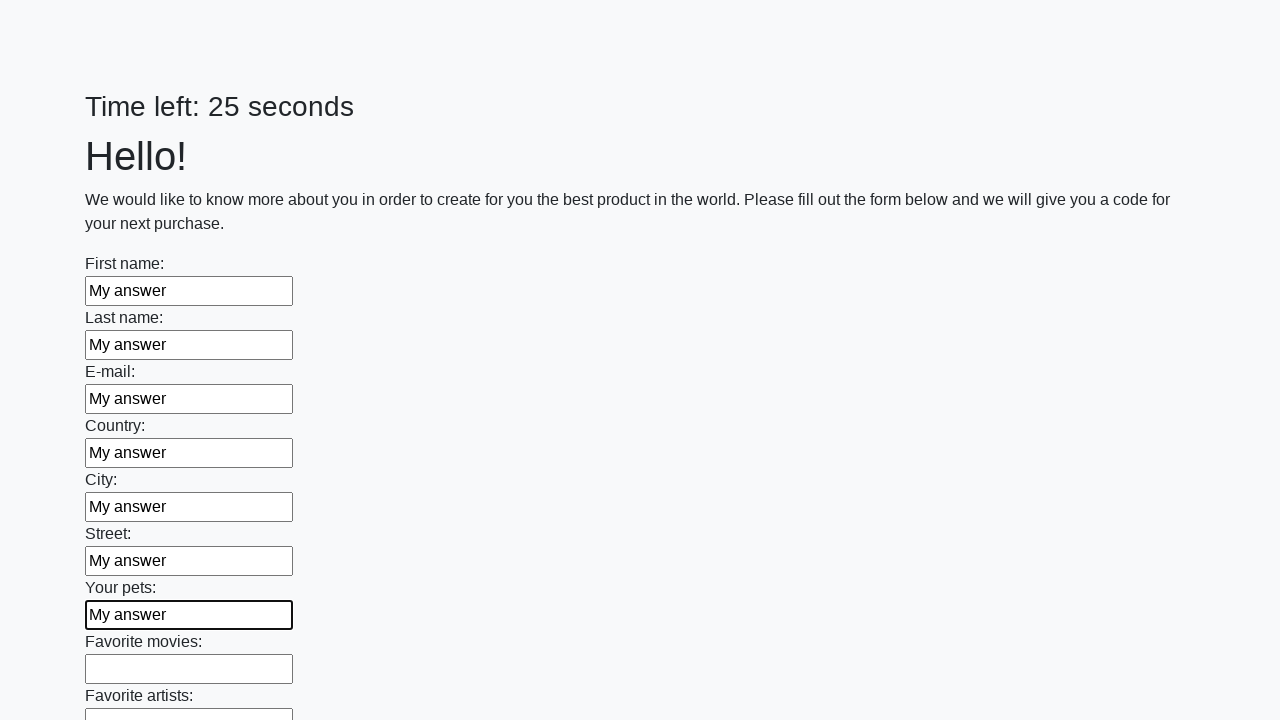

Filled input field with 'My answer' on input >> nth=7
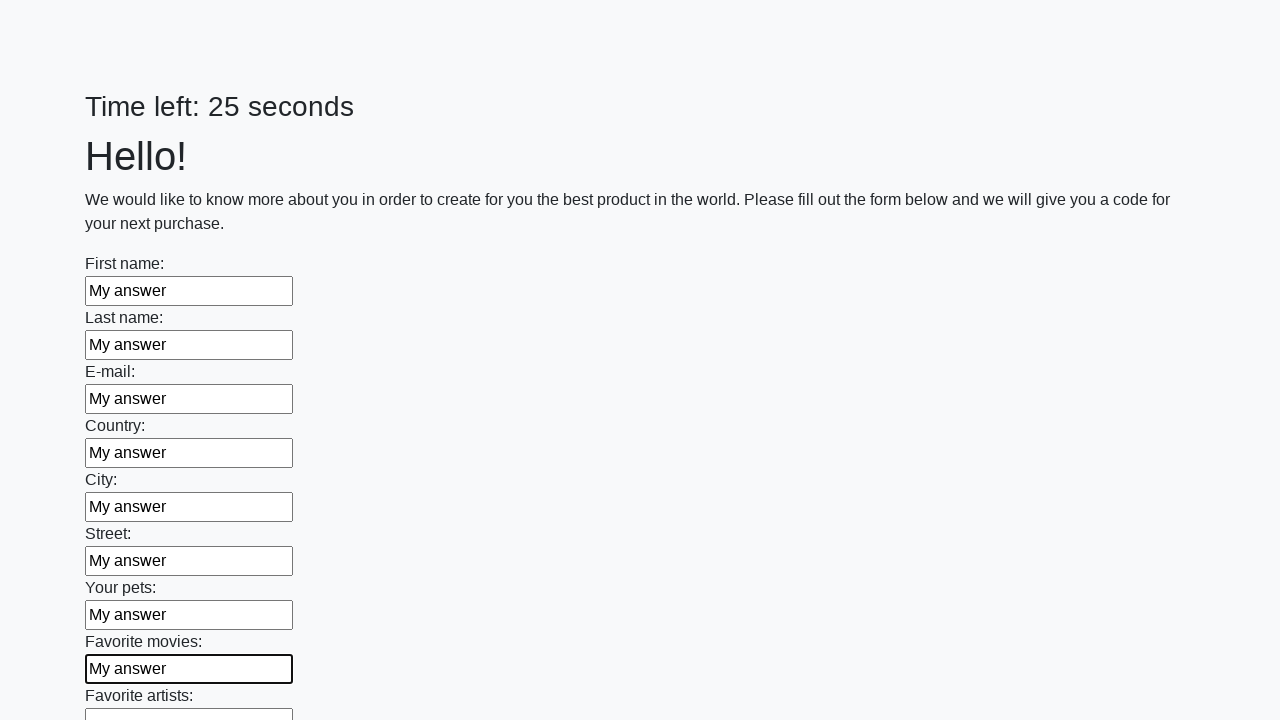

Filled input field with 'My answer' on input >> nth=8
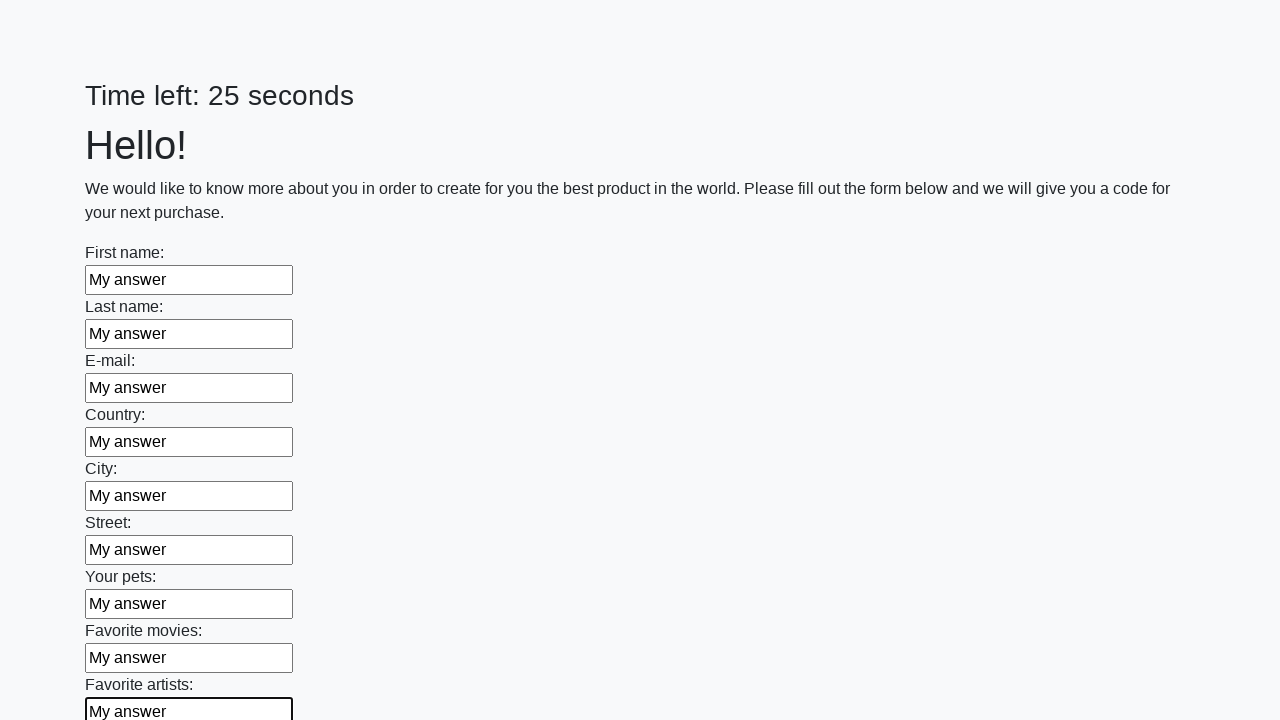

Filled input field with 'My answer' on input >> nth=9
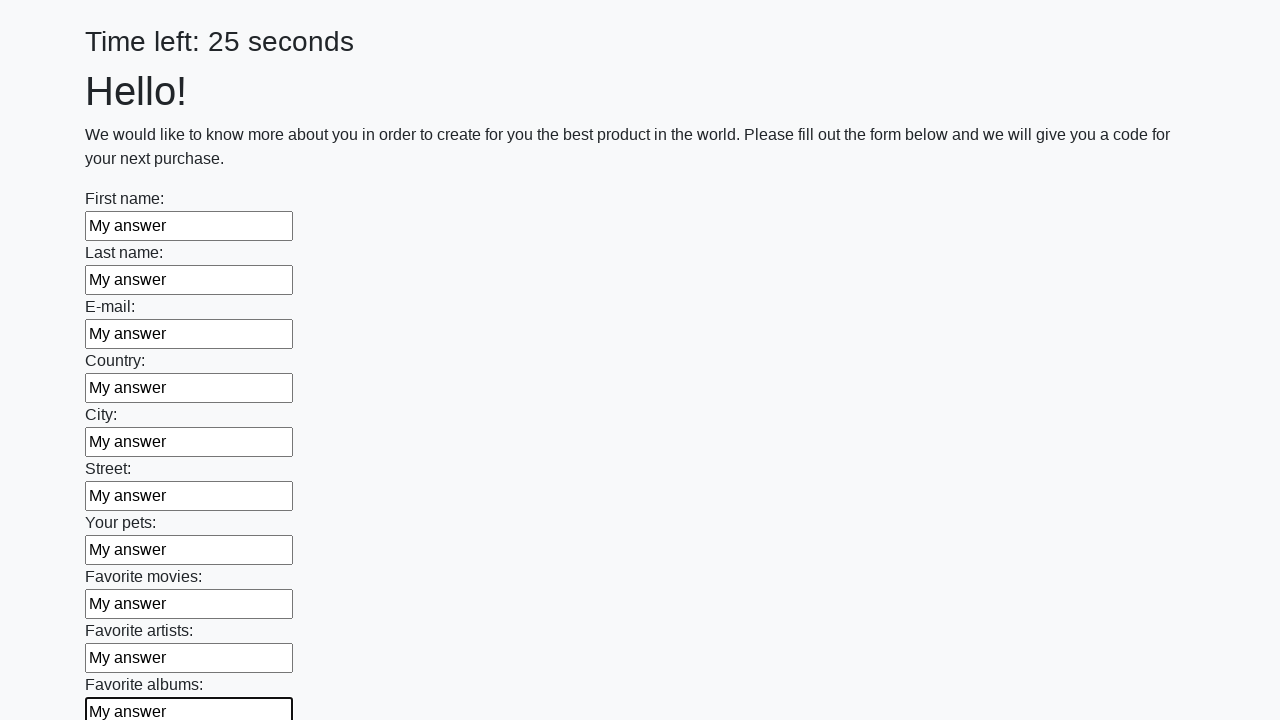

Filled input field with 'My answer' on input >> nth=10
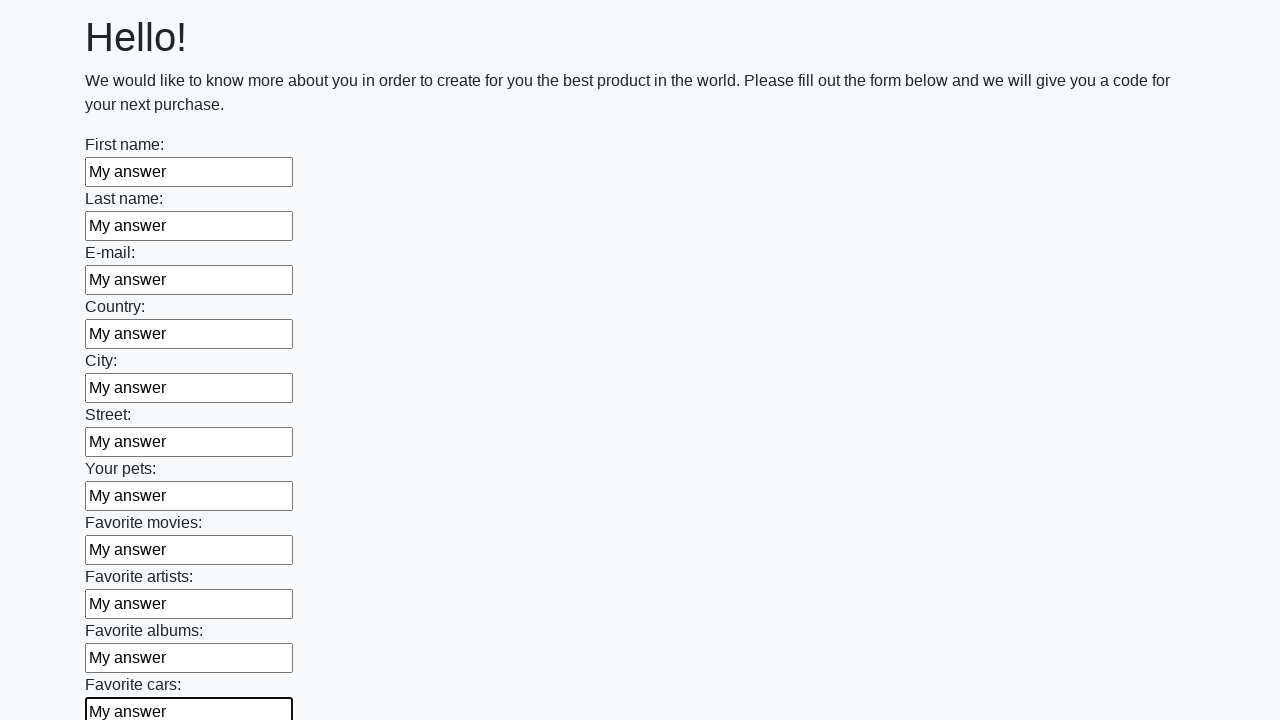

Filled input field with 'My answer' on input >> nth=11
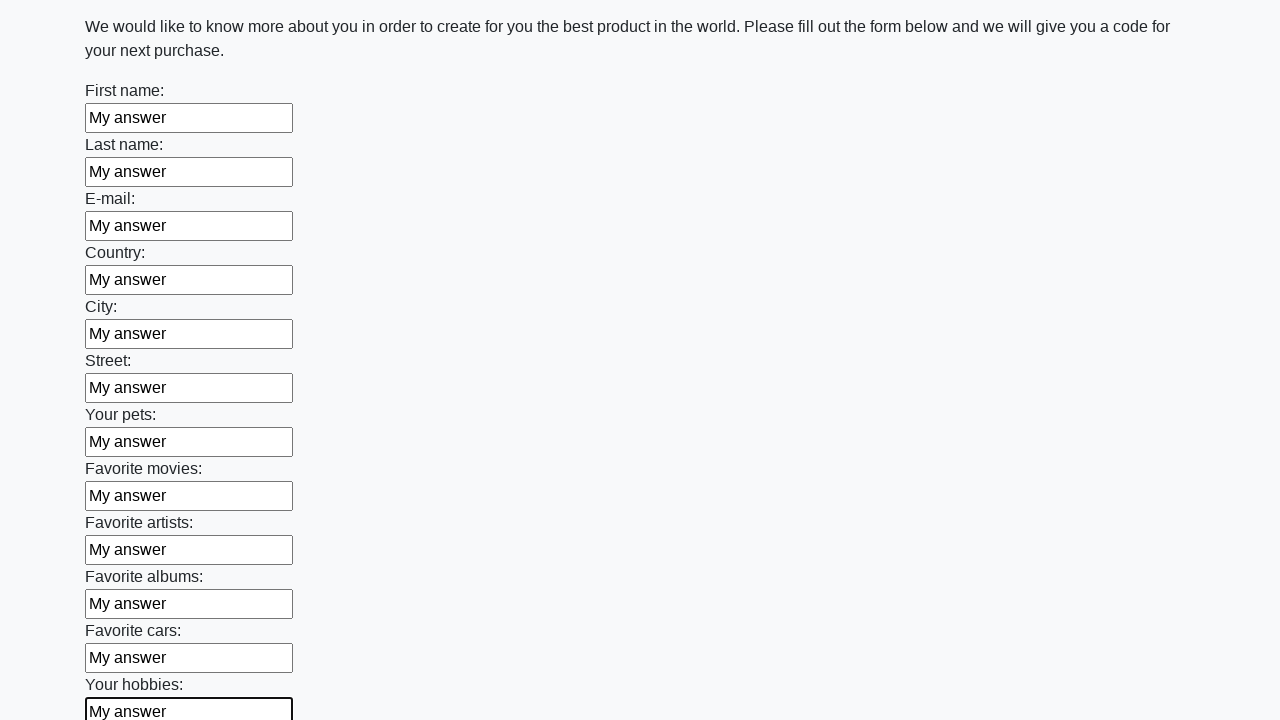

Filled input field with 'My answer' on input >> nth=12
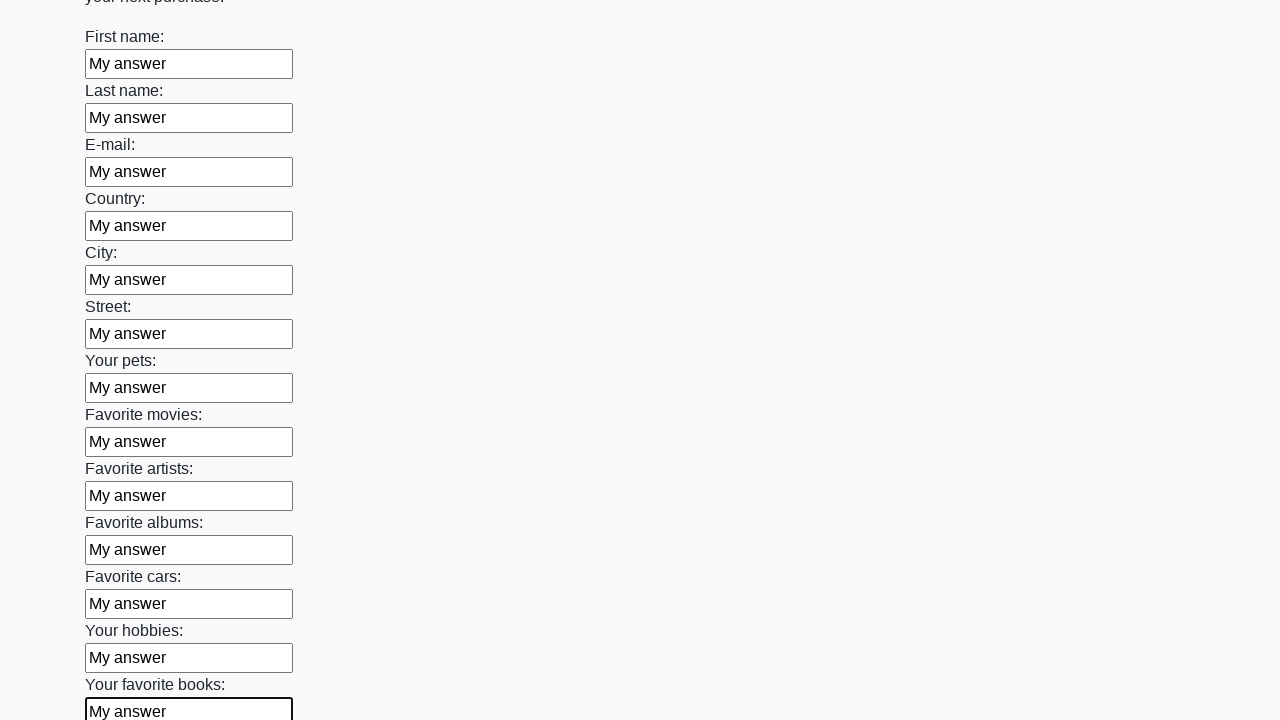

Filled input field with 'My answer' on input >> nth=13
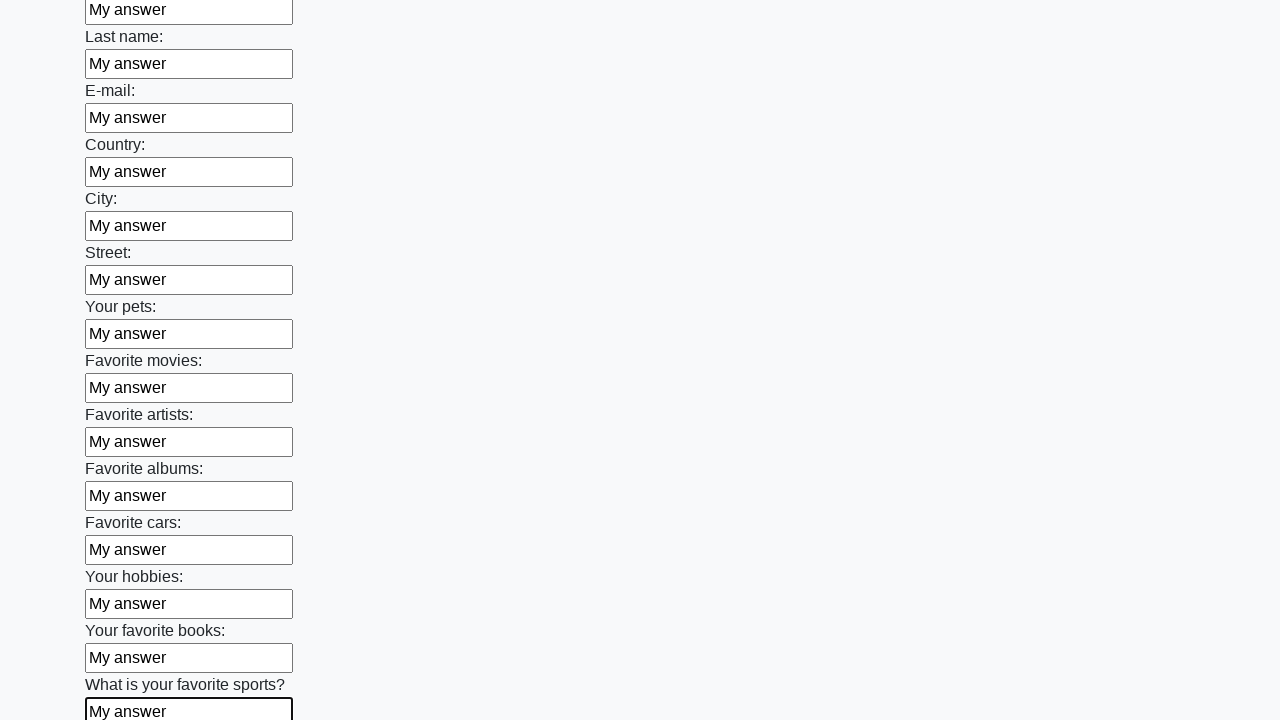

Filled input field with 'My answer' on input >> nth=14
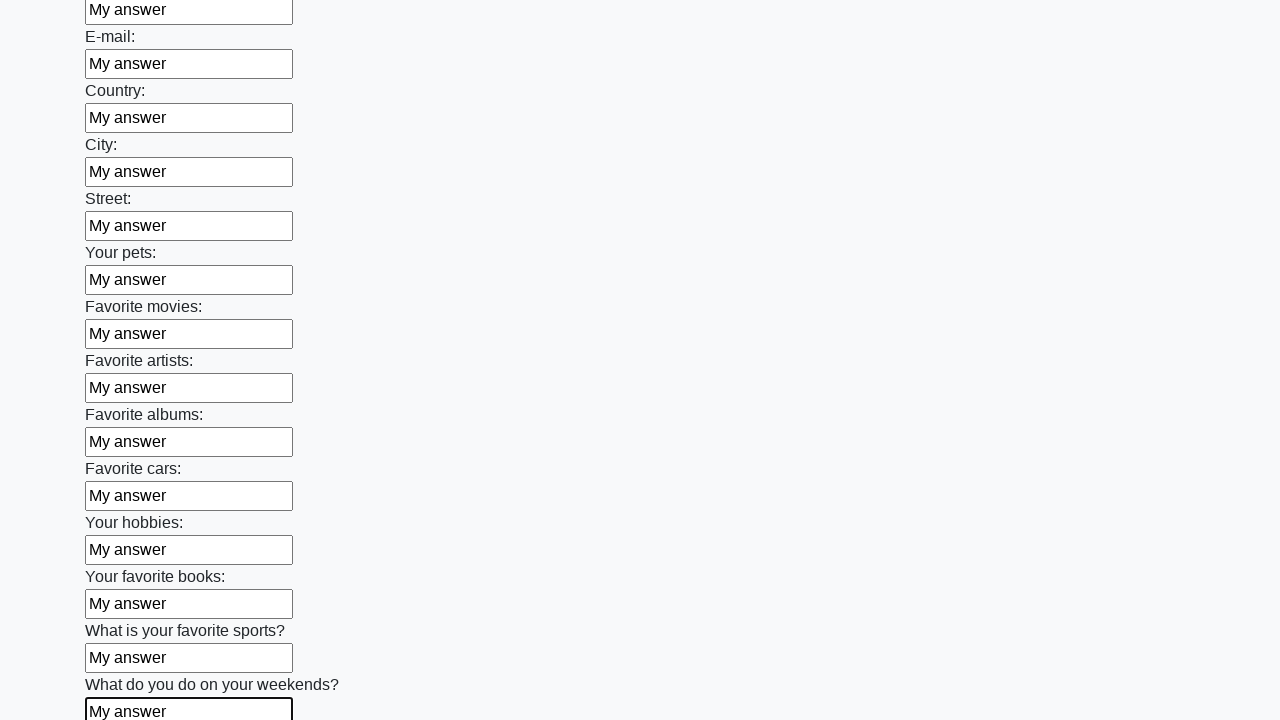

Filled input field with 'My answer' on input >> nth=15
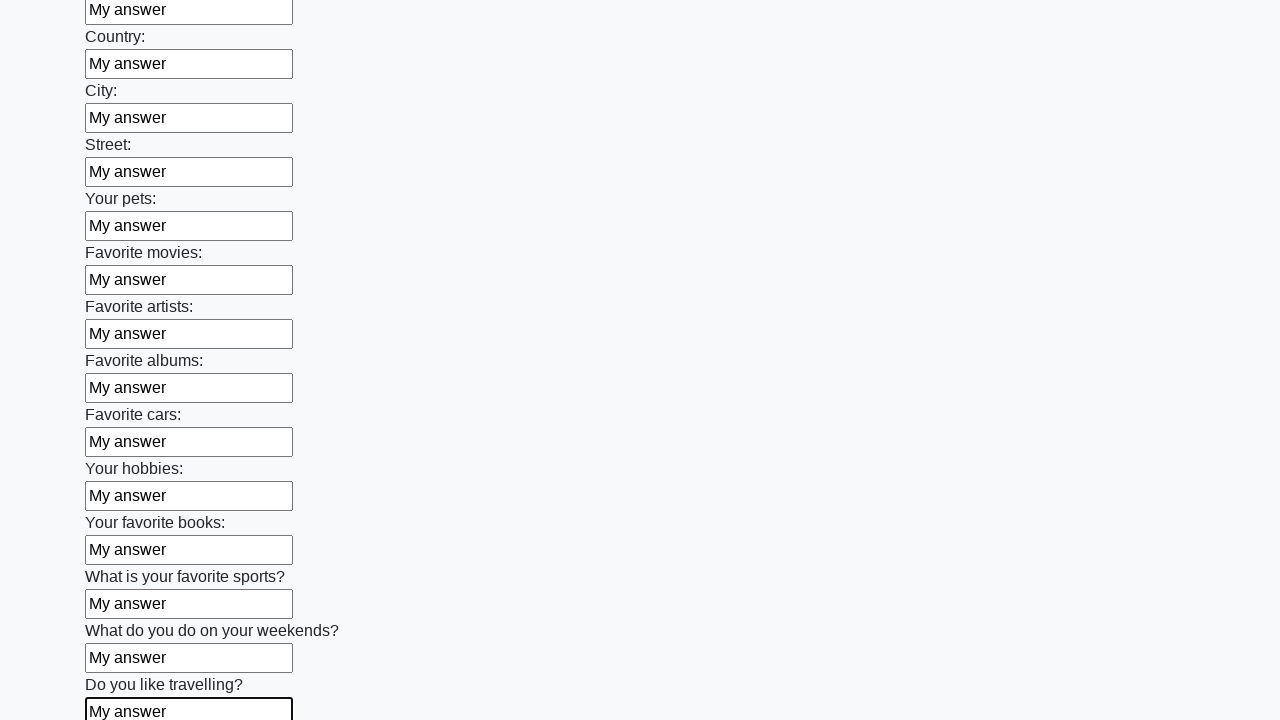

Filled input field with 'My answer' on input >> nth=16
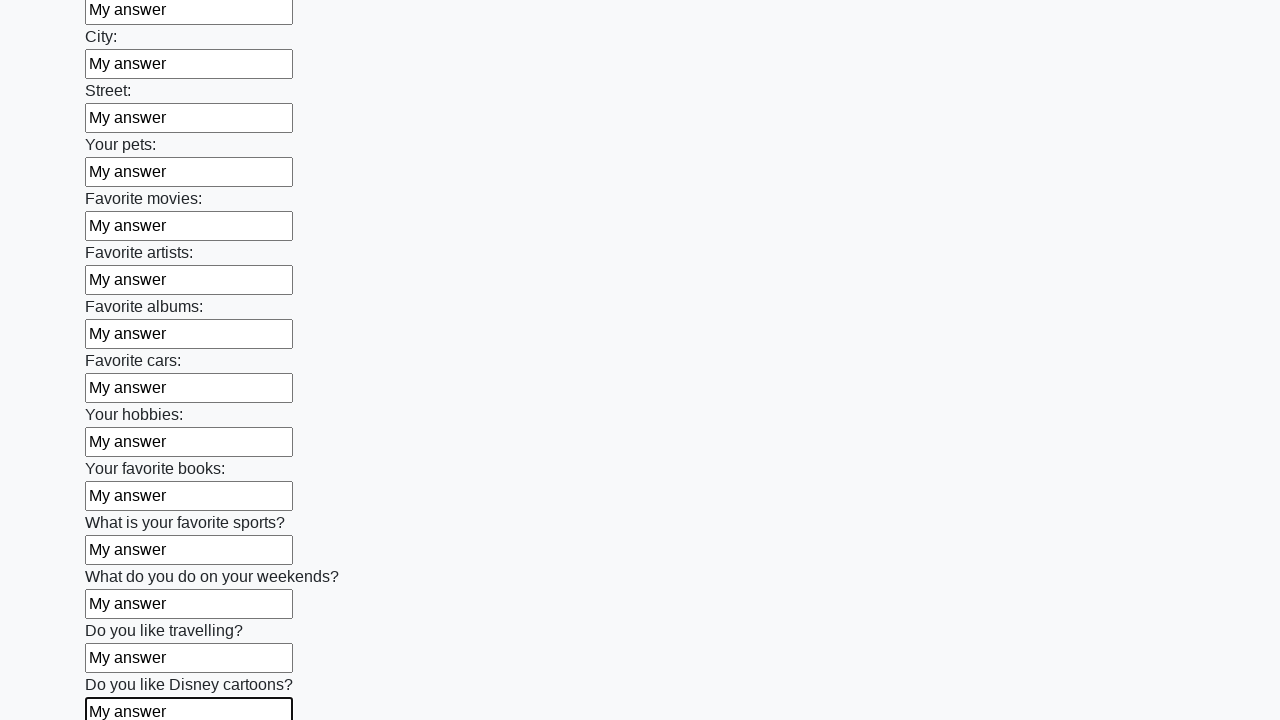

Filled input field with 'My answer' on input >> nth=17
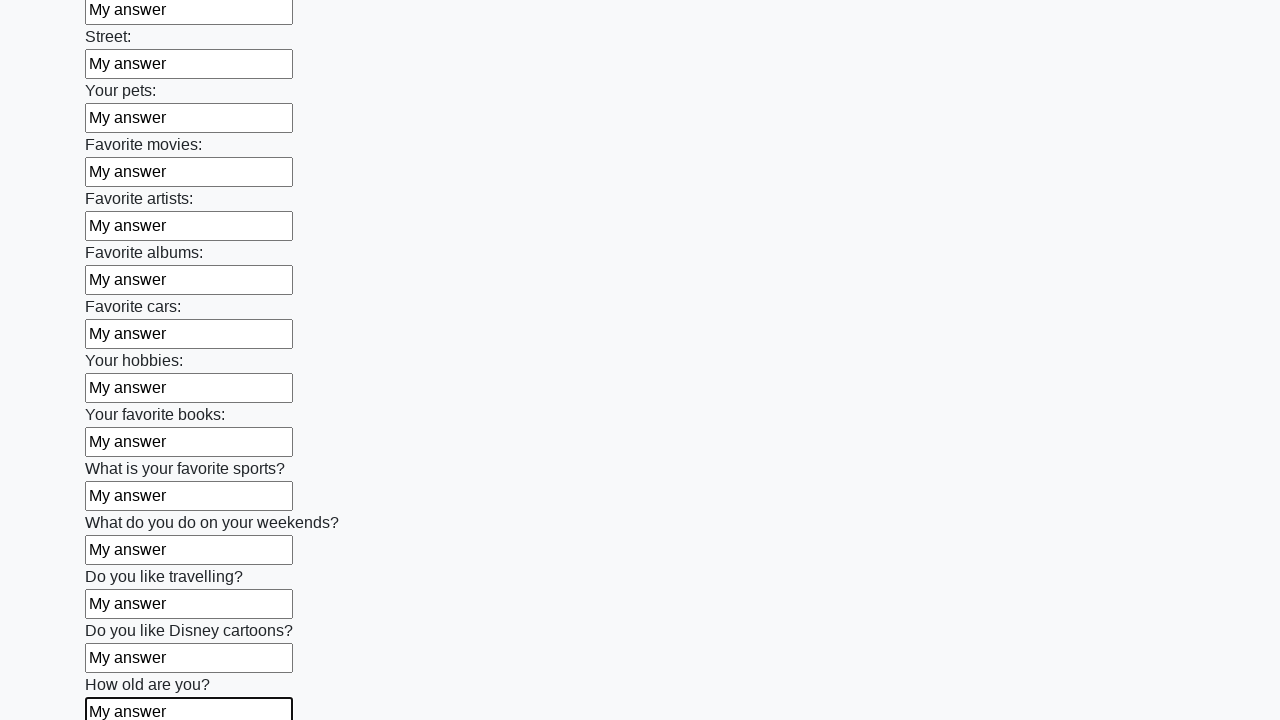

Filled input field with 'My answer' on input >> nth=18
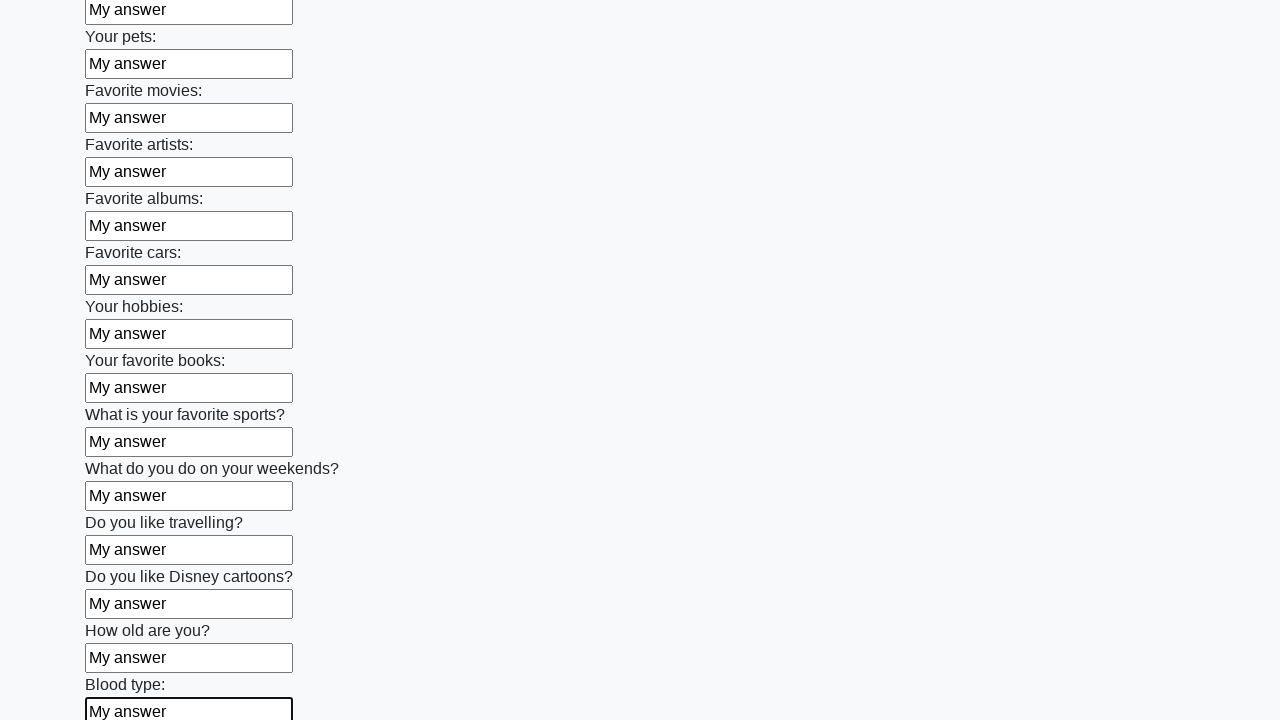

Filled input field with 'My answer' on input >> nth=19
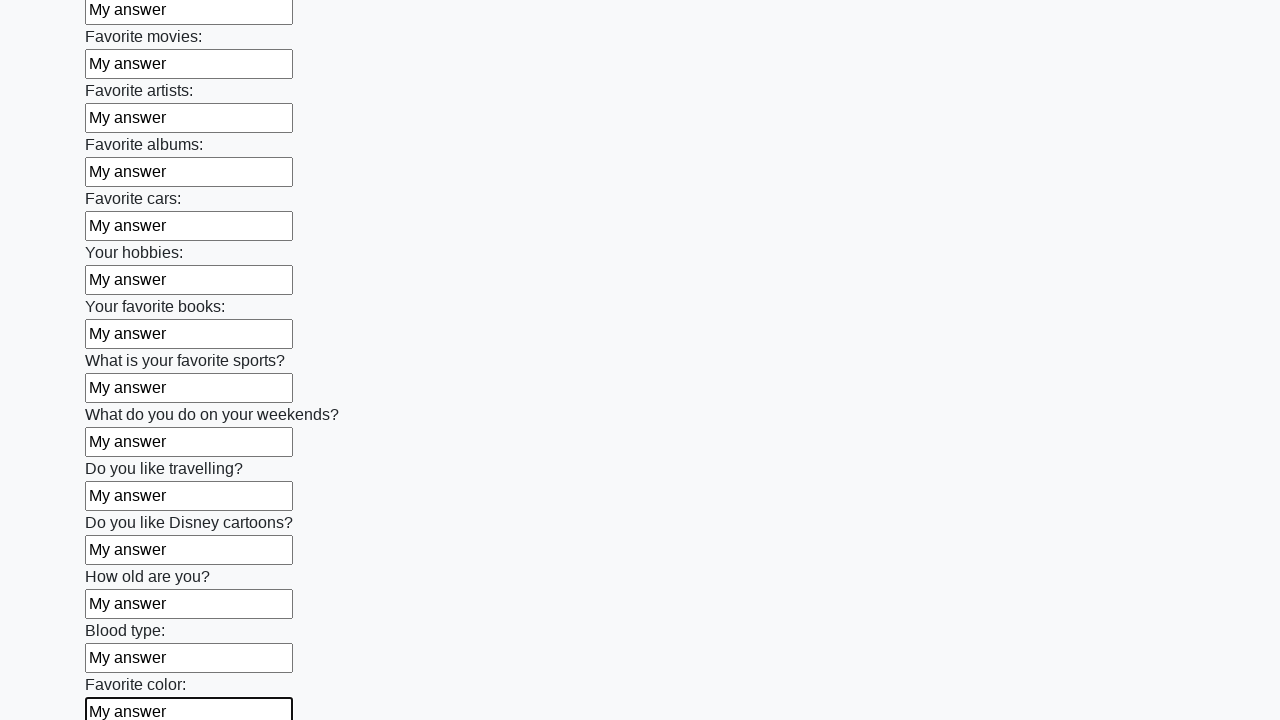

Filled input field with 'My answer' on input >> nth=20
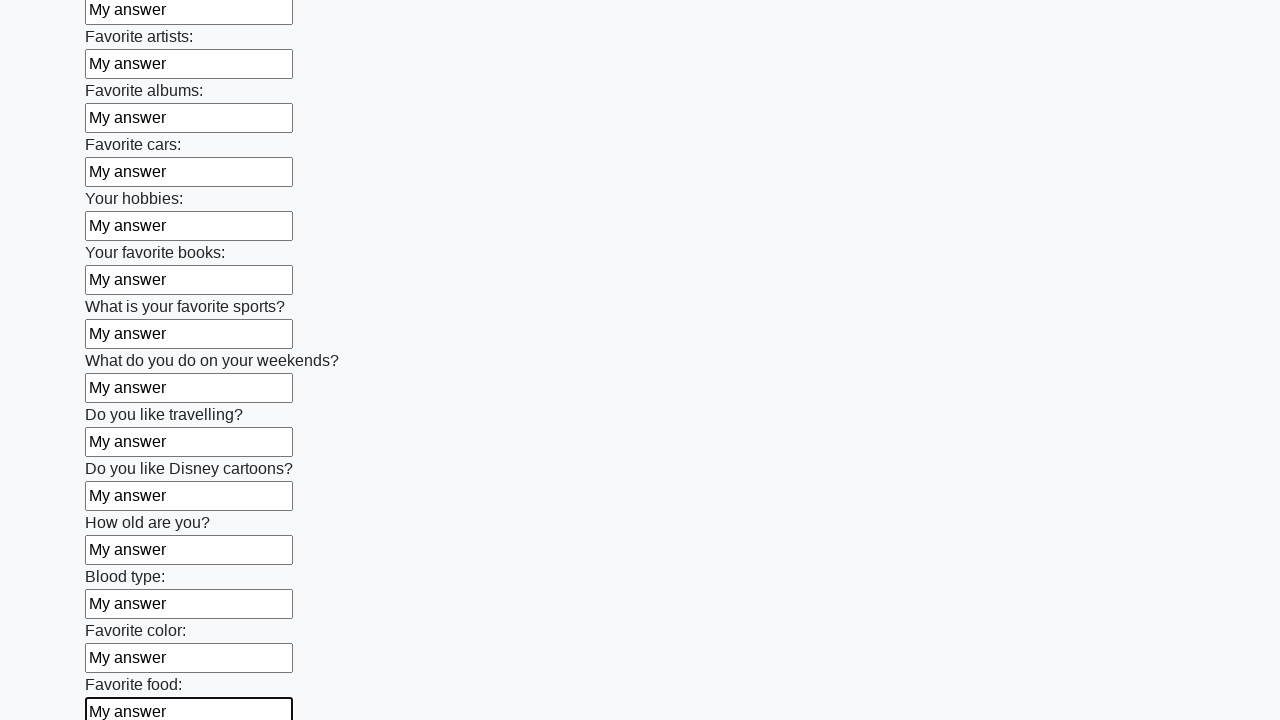

Filled input field with 'My answer' on input >> nth=21
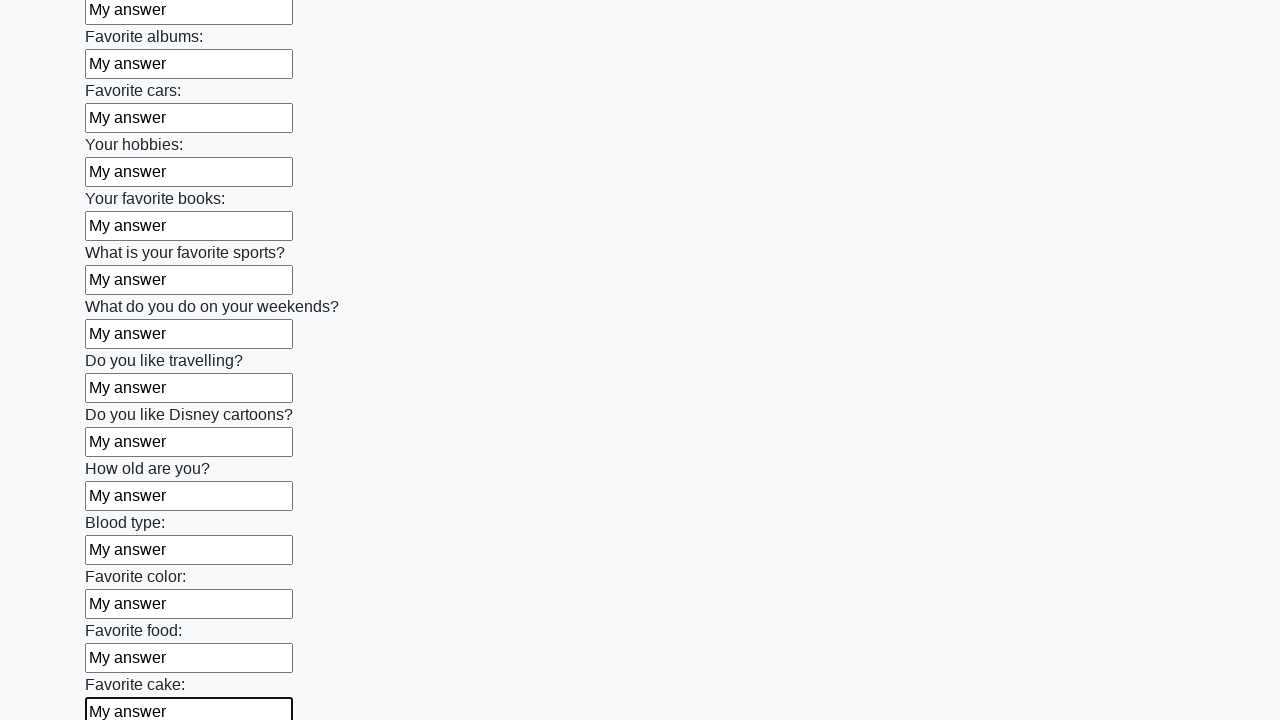

Filled input field with 'My answer' on input >> nth=22
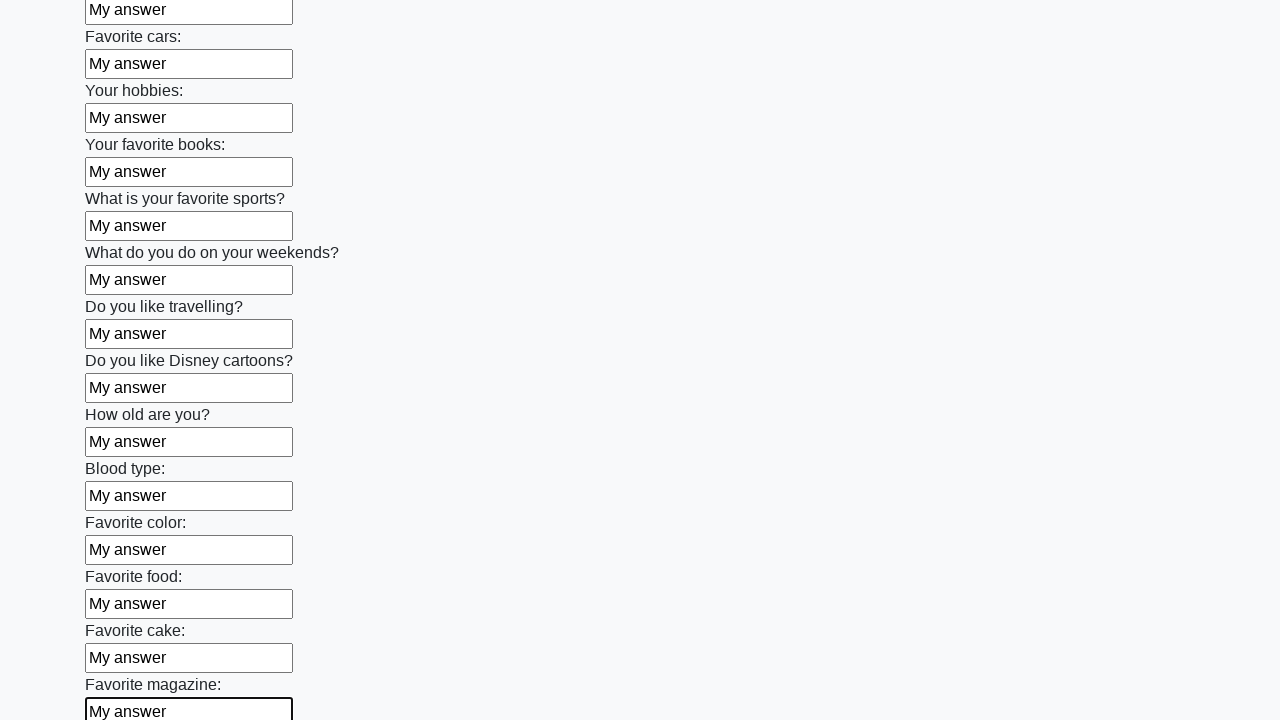

Filled input field with 'My answer' on input >> nth=23
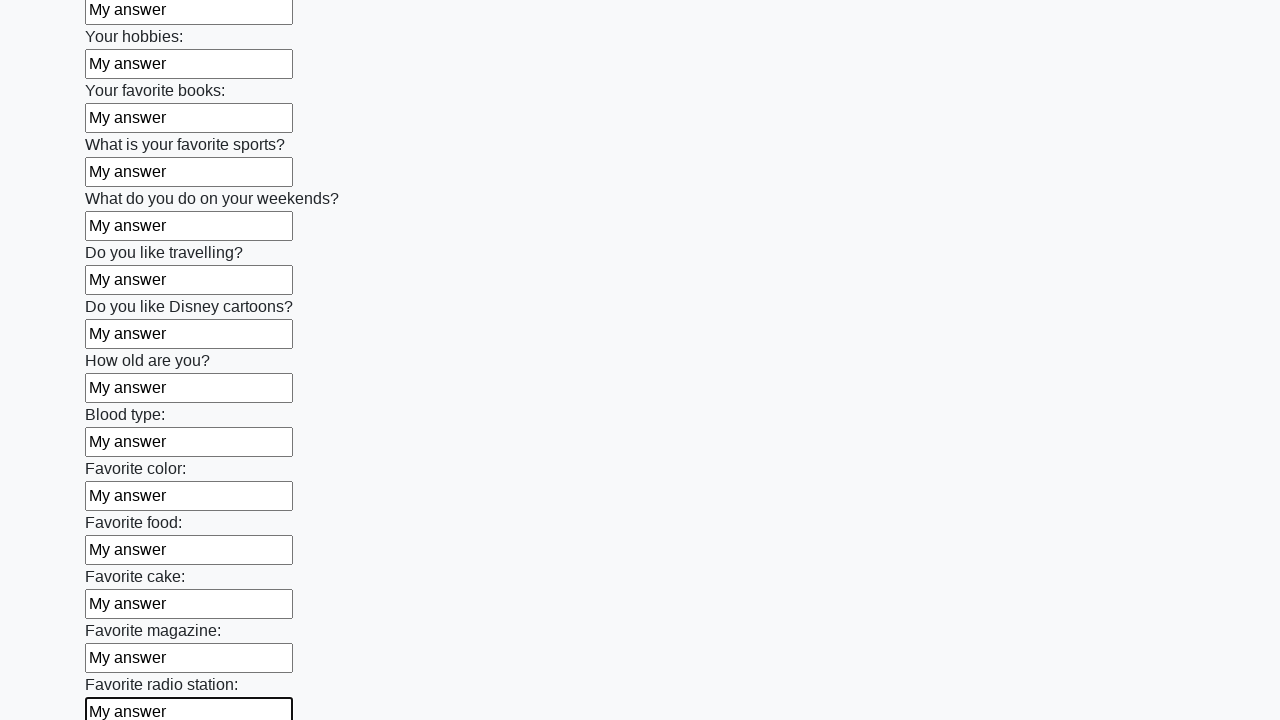

Filled input field with 'My answer' on input >> nth=24
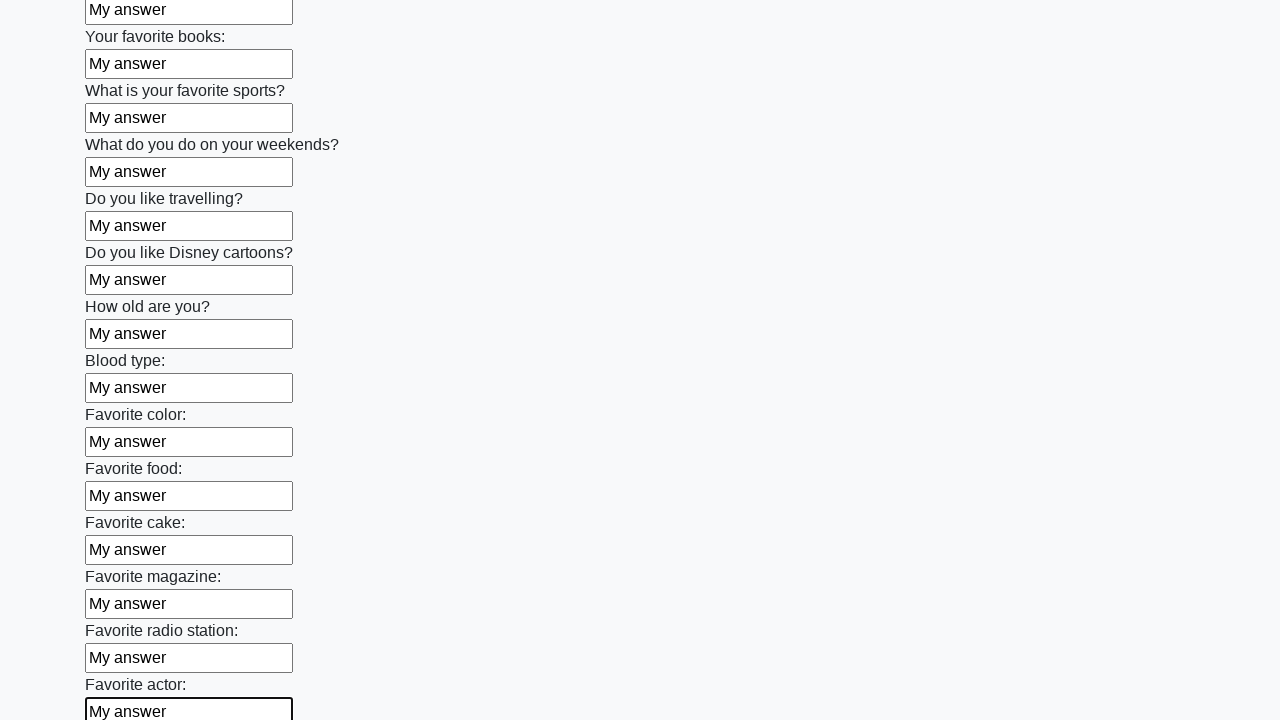

Filled input field with 'My answer' on input >> nth=25
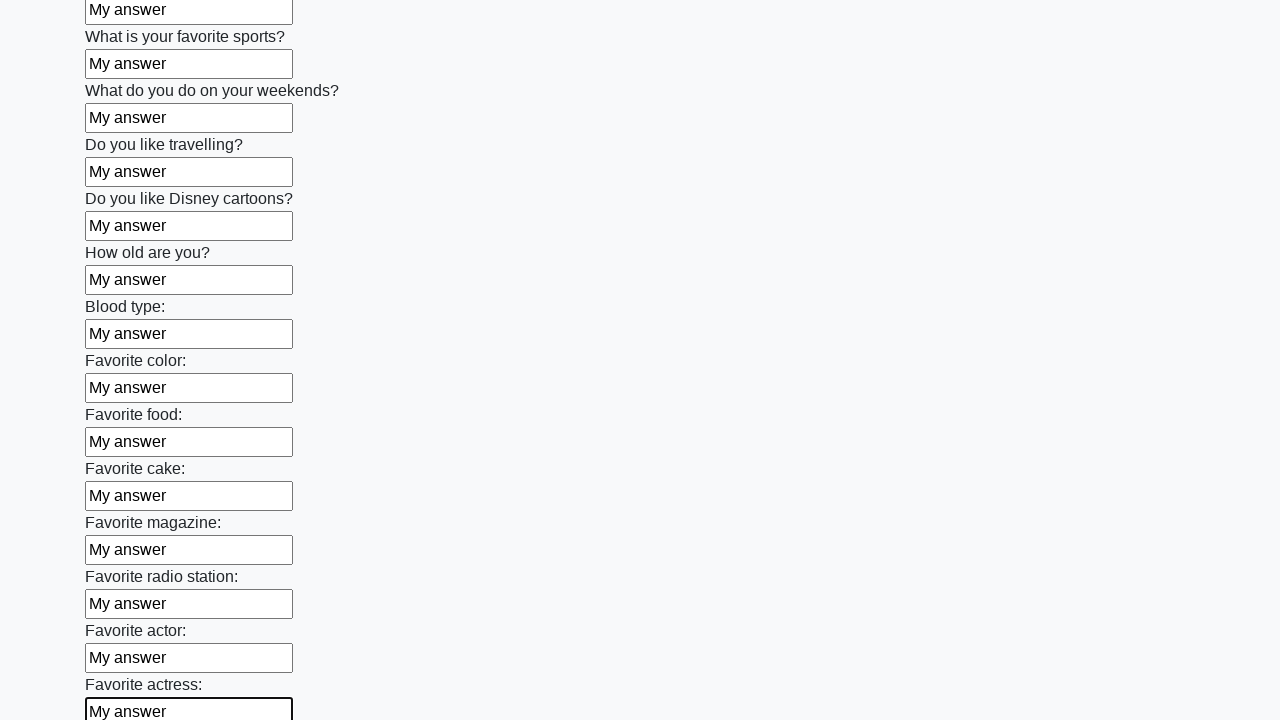

Filled input field with 'My answer' on input >> nth=26
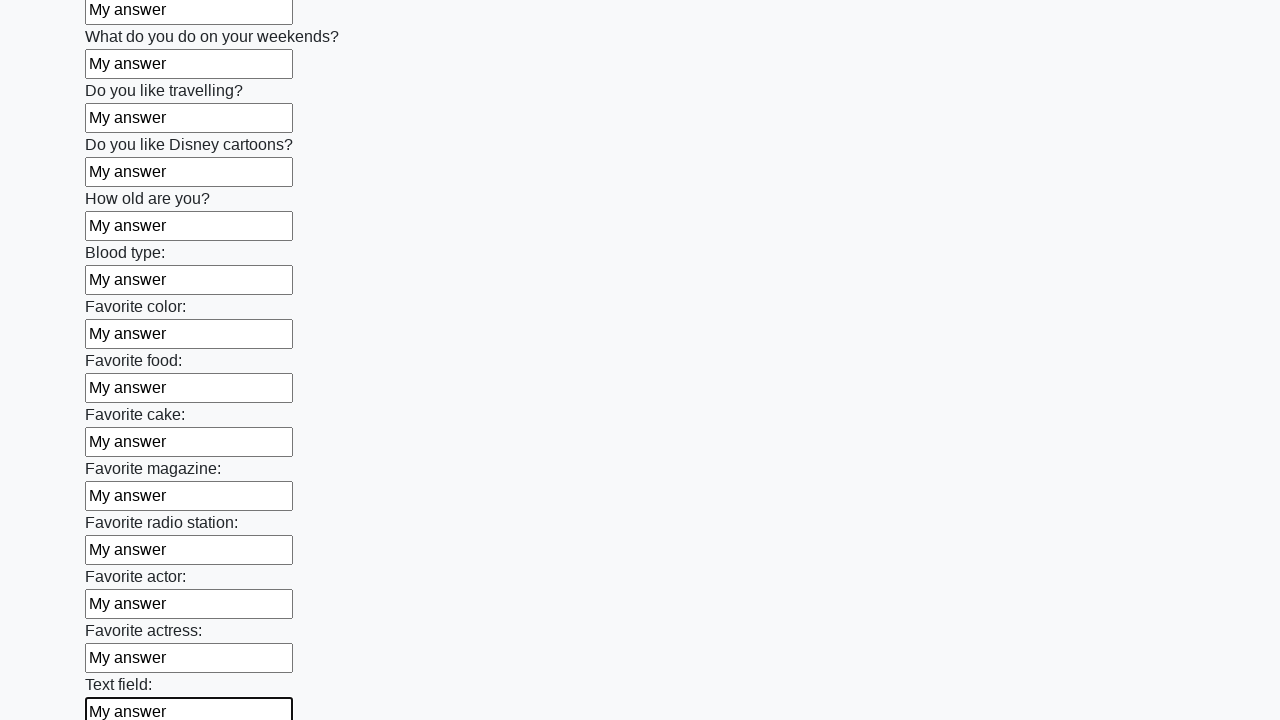

Filled input field with 'My answer' on input >> nth=27
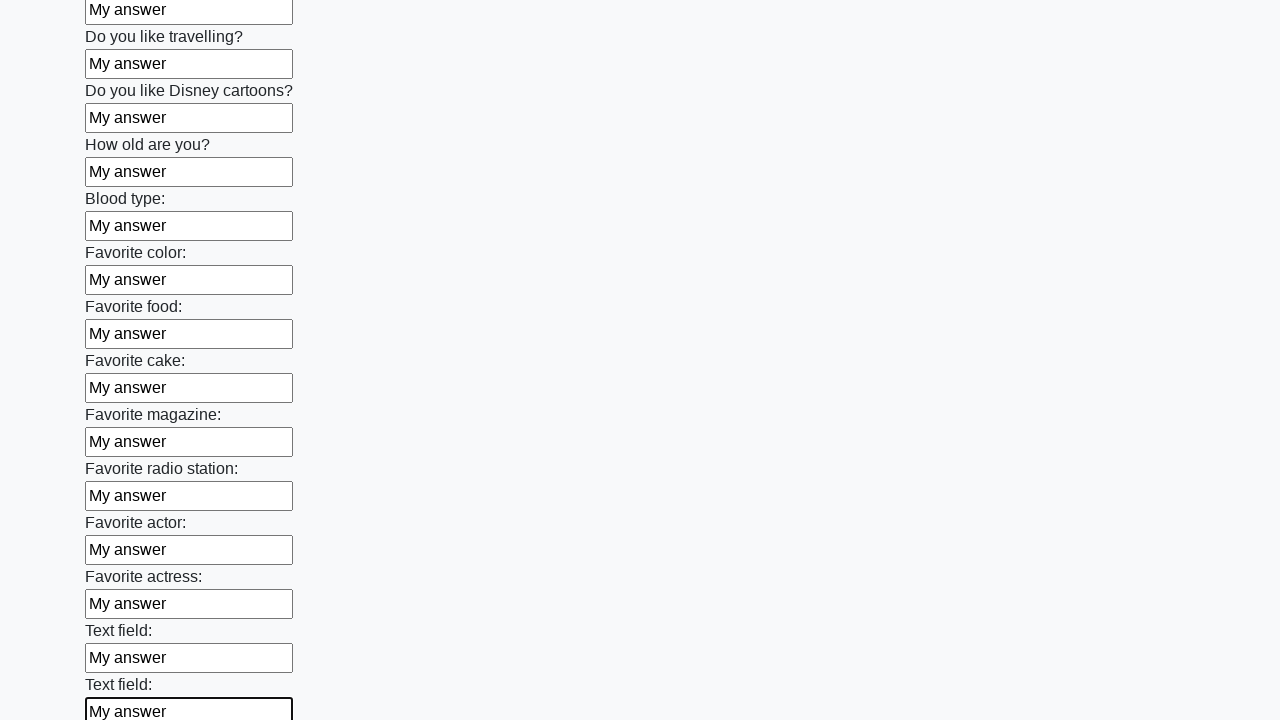

Filled input field with 'My answer' on input >> nth=28
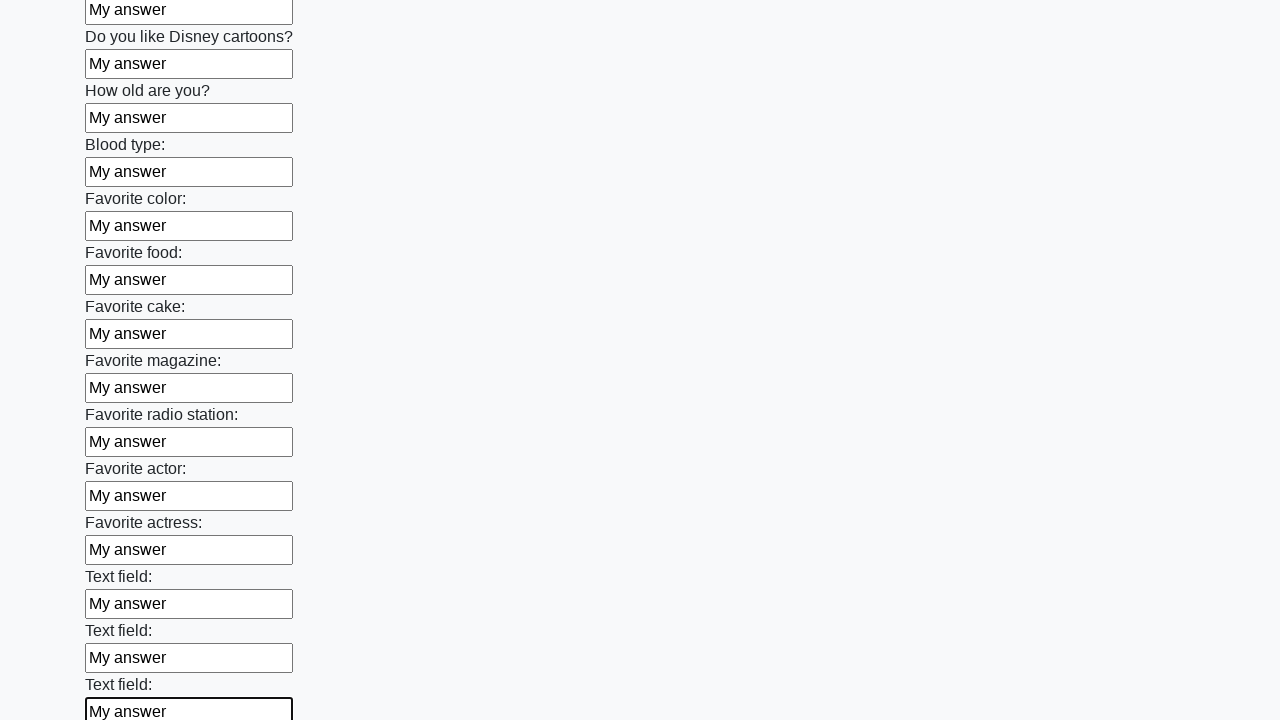

Filled input field with 'My answer' on input >> nth=29
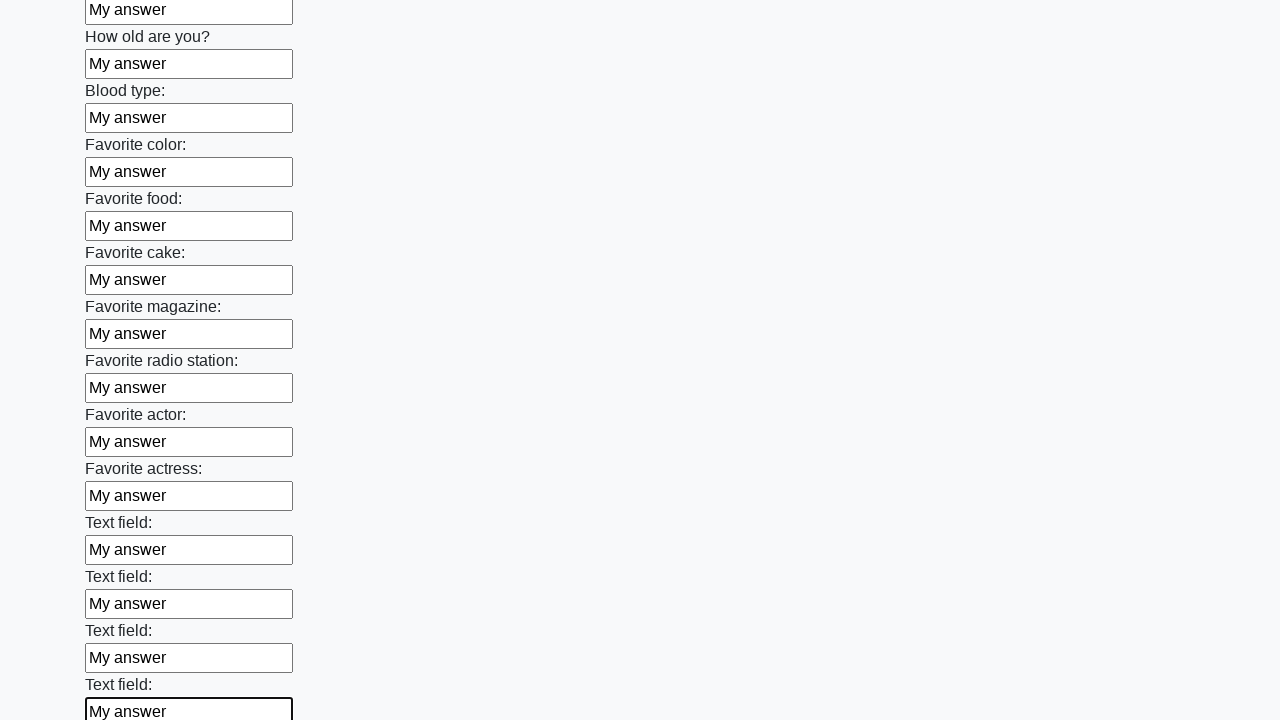

Filled input field with 'My answer' on input >> nth=30
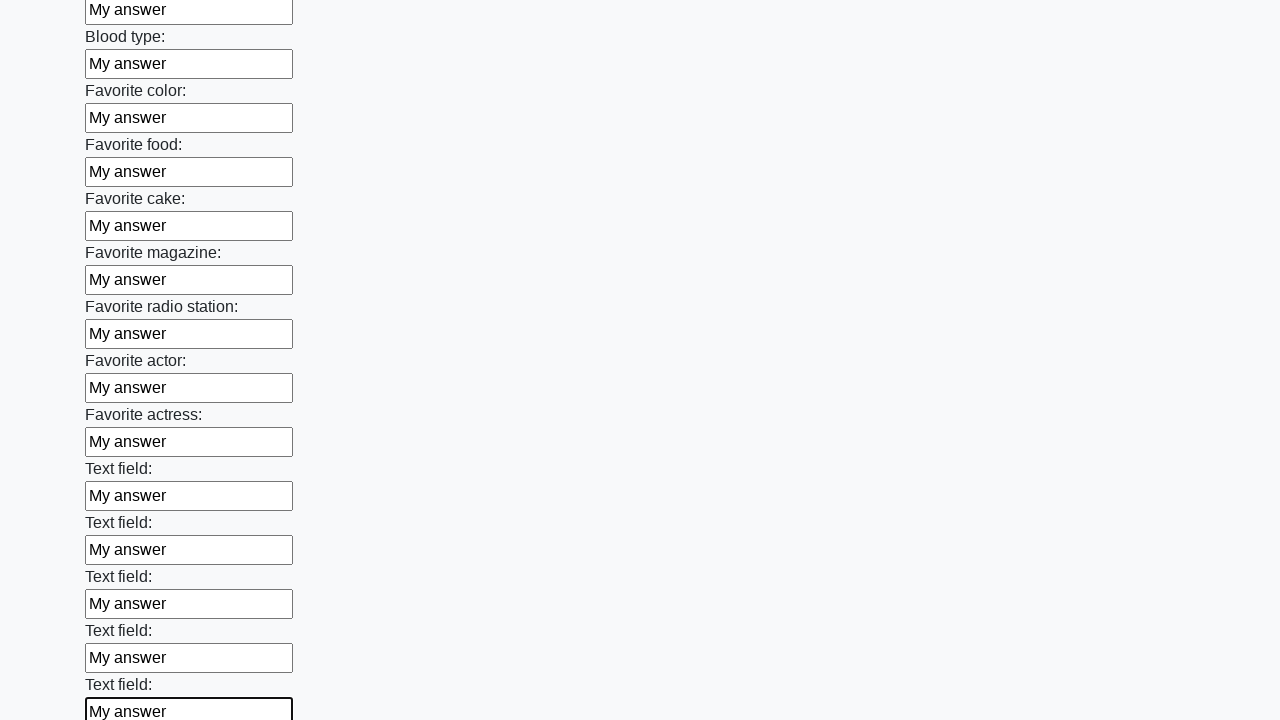

Filled input field with 'My answer' on input >> nth=31
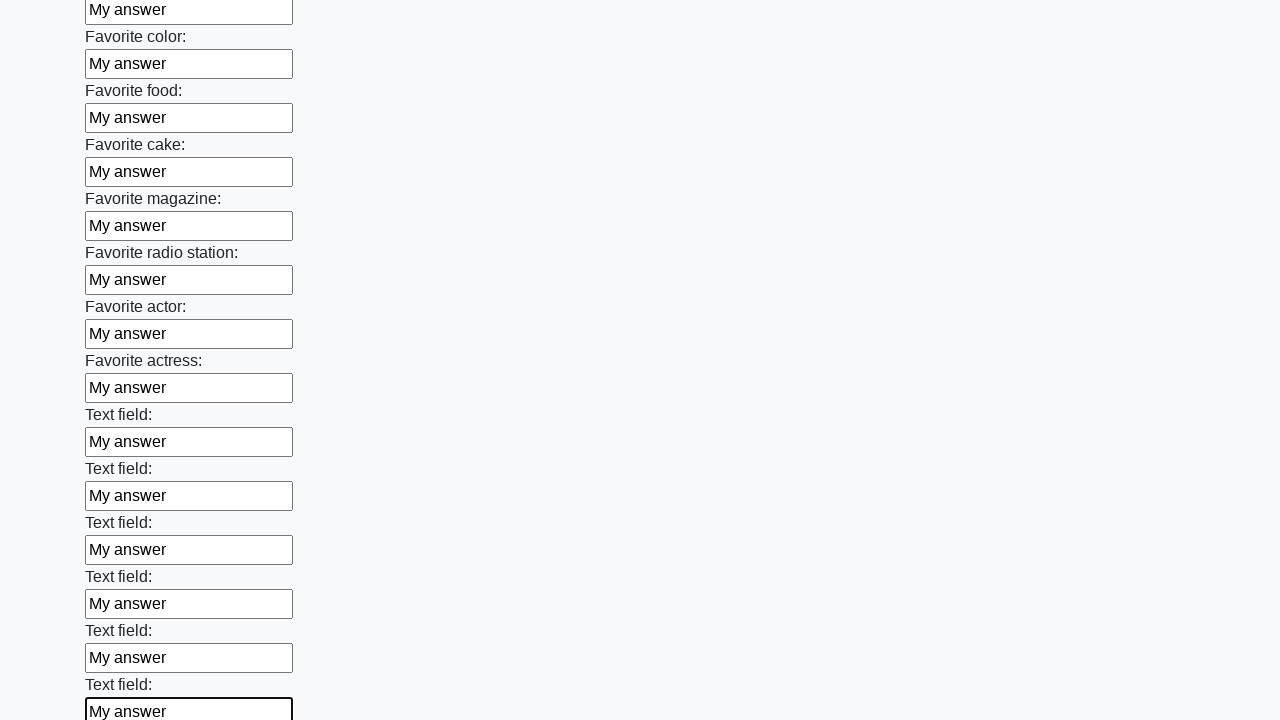

Filled input field with 'My answer' on input >> nth=32
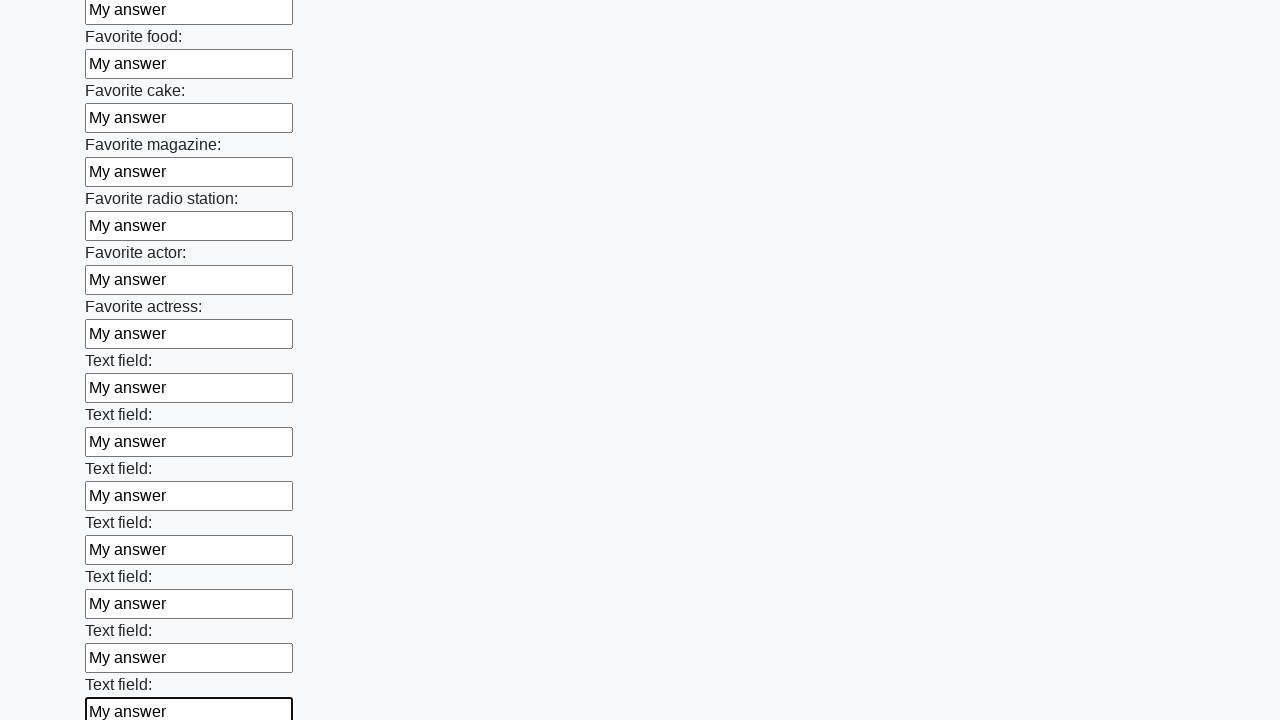

Filled input field with 'My answer' on input >> nth=33
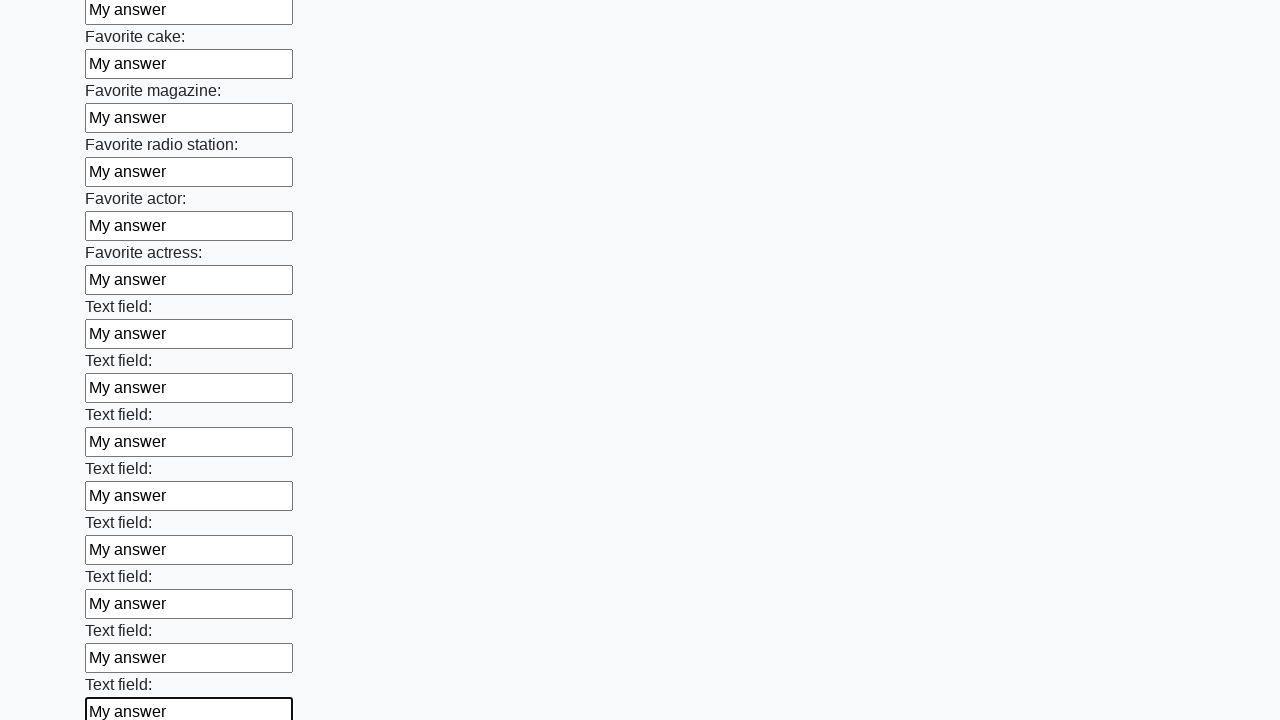

Filled input field with 'My answer' on input >> nth=34
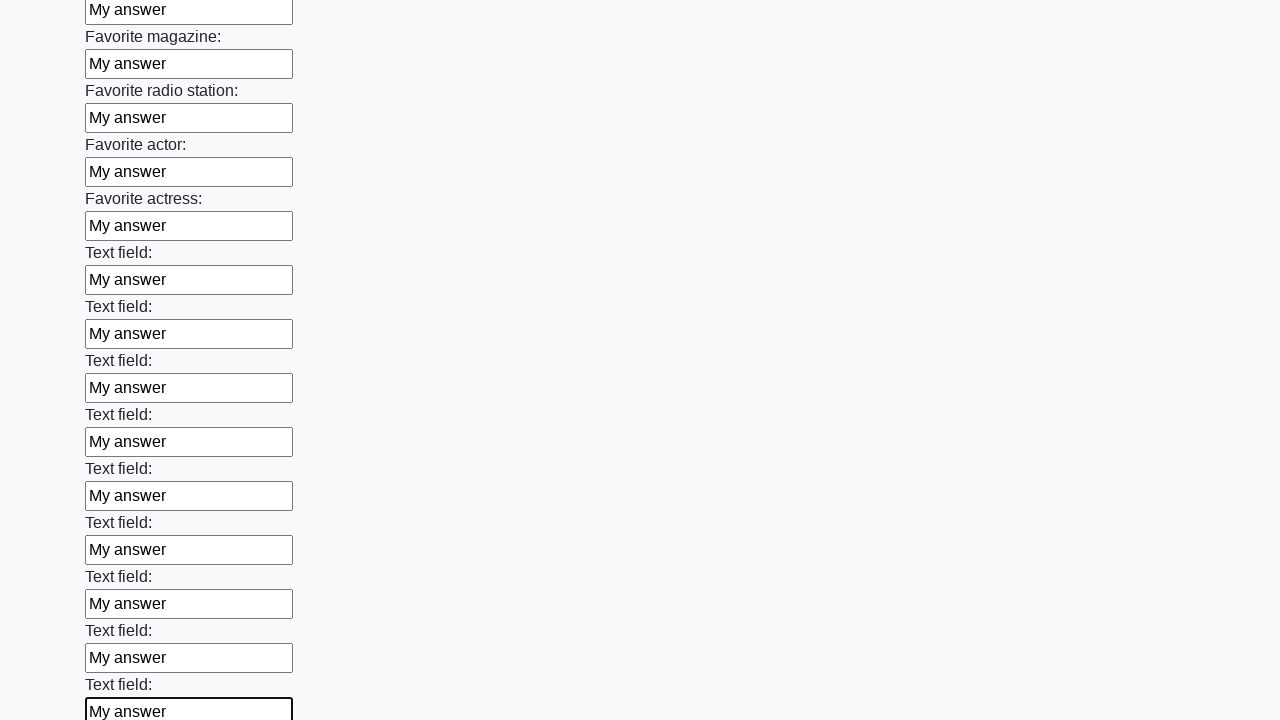

Filled input field with 'My answer' on input >> nth=35
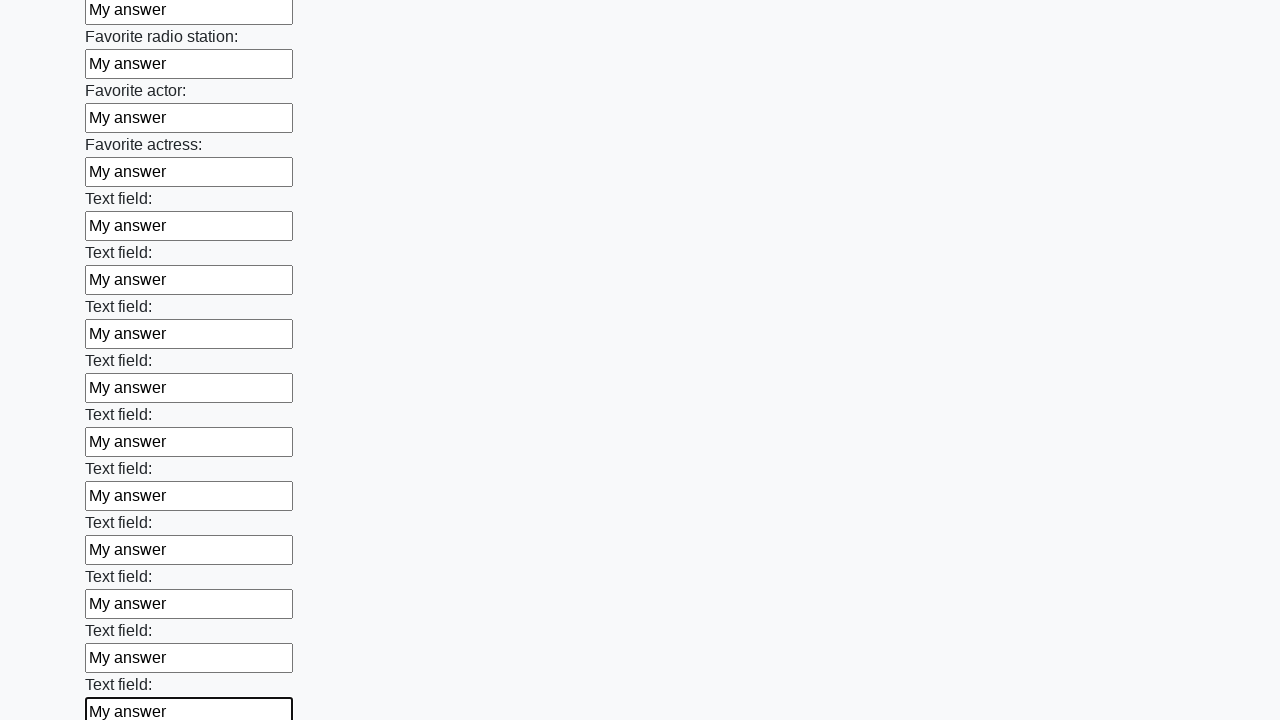

Filled input field with 'My answer' on input >> nth=36
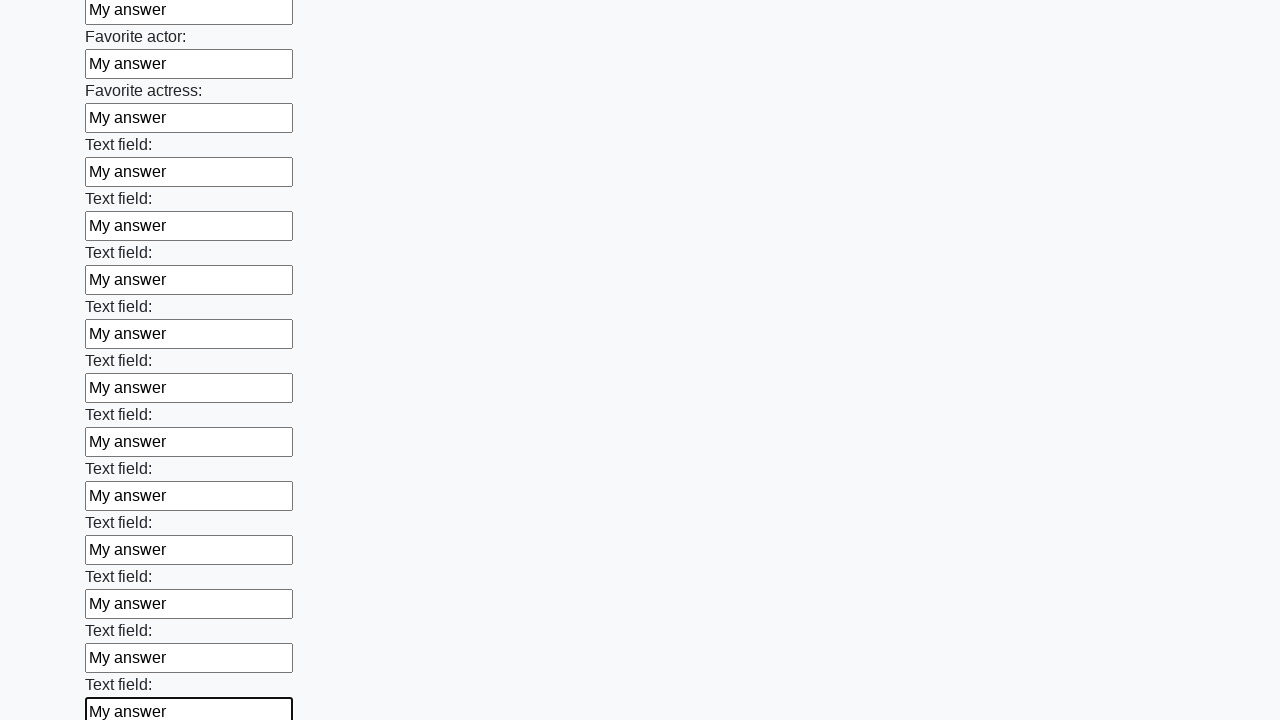

Filled input field with 'My answer' on input >> nth=37
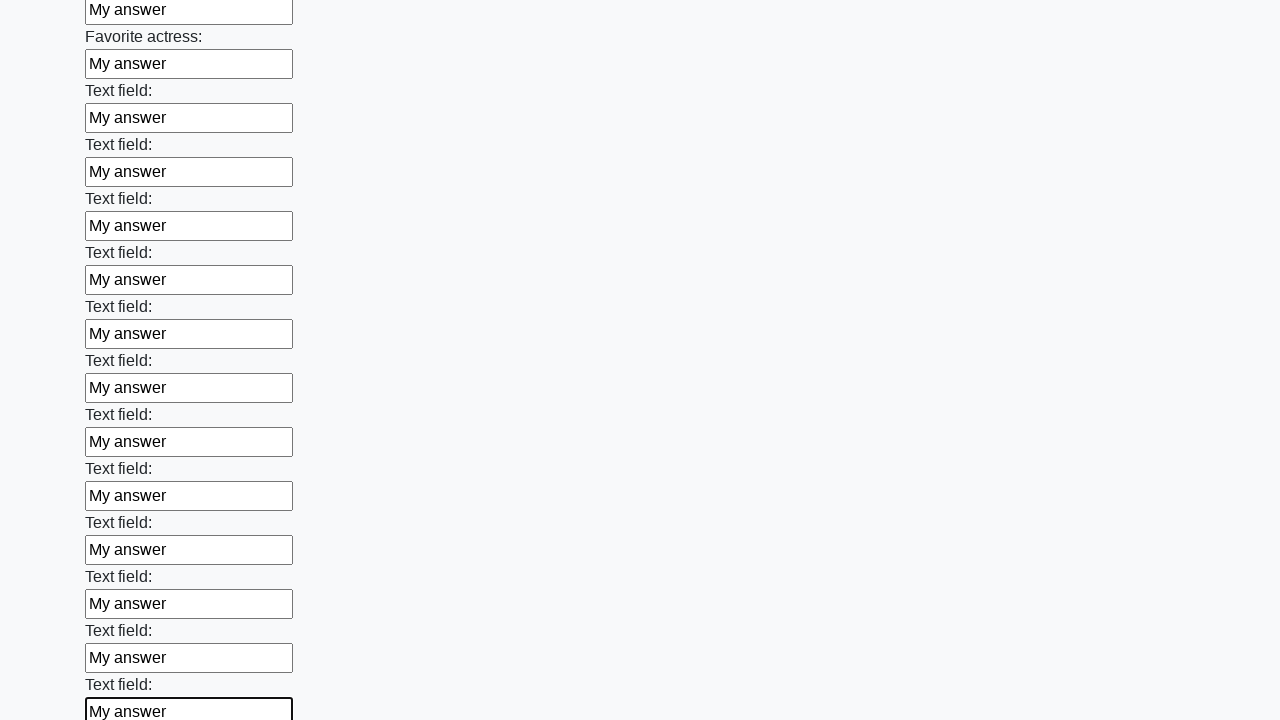

Filled input field with 'My answer' on input >> nth=38
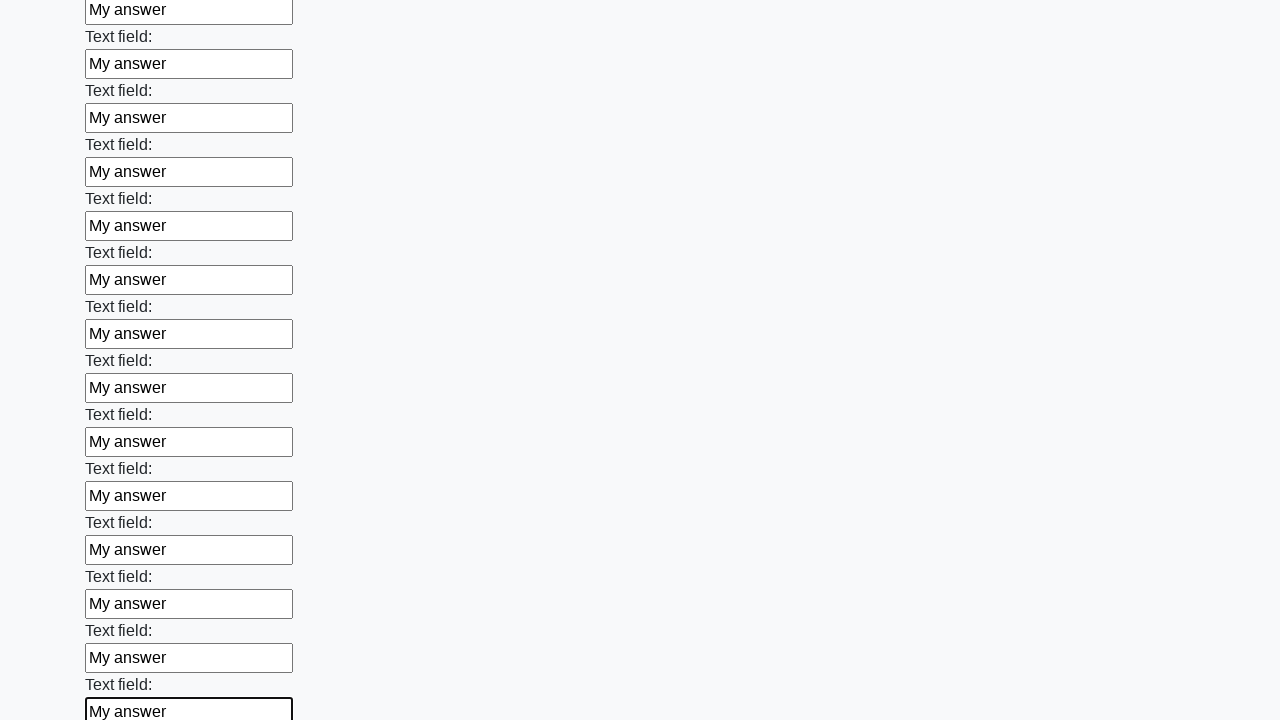

Filled input field with 'My answer' on input >> nth=39
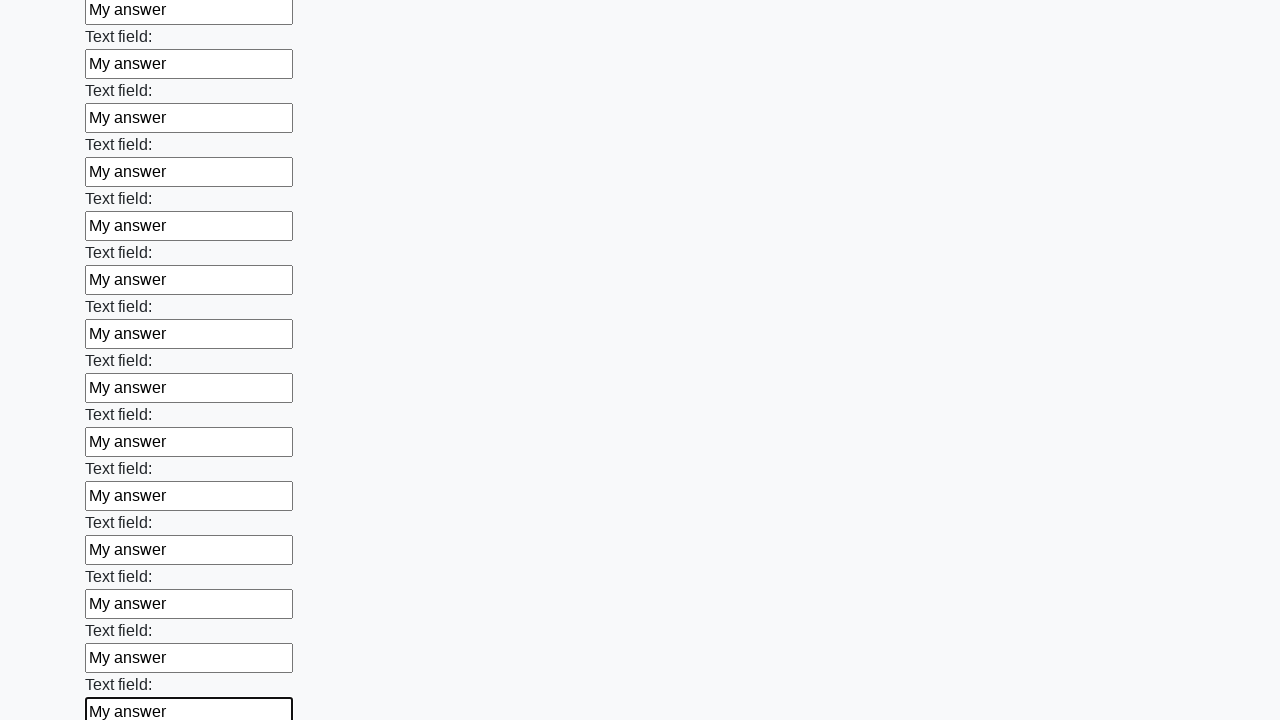

Filled input field with 'My answer' on input >> nth=40
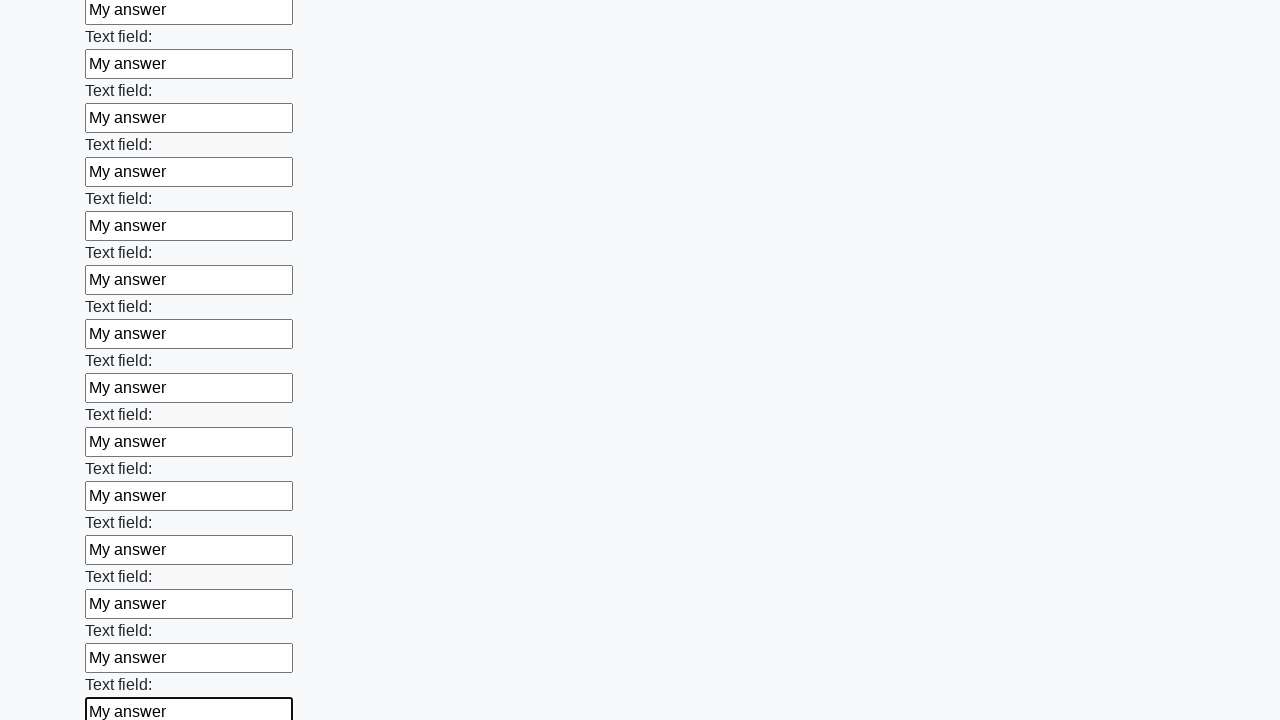

Filled input field with 'My answer' on input >> nth=41
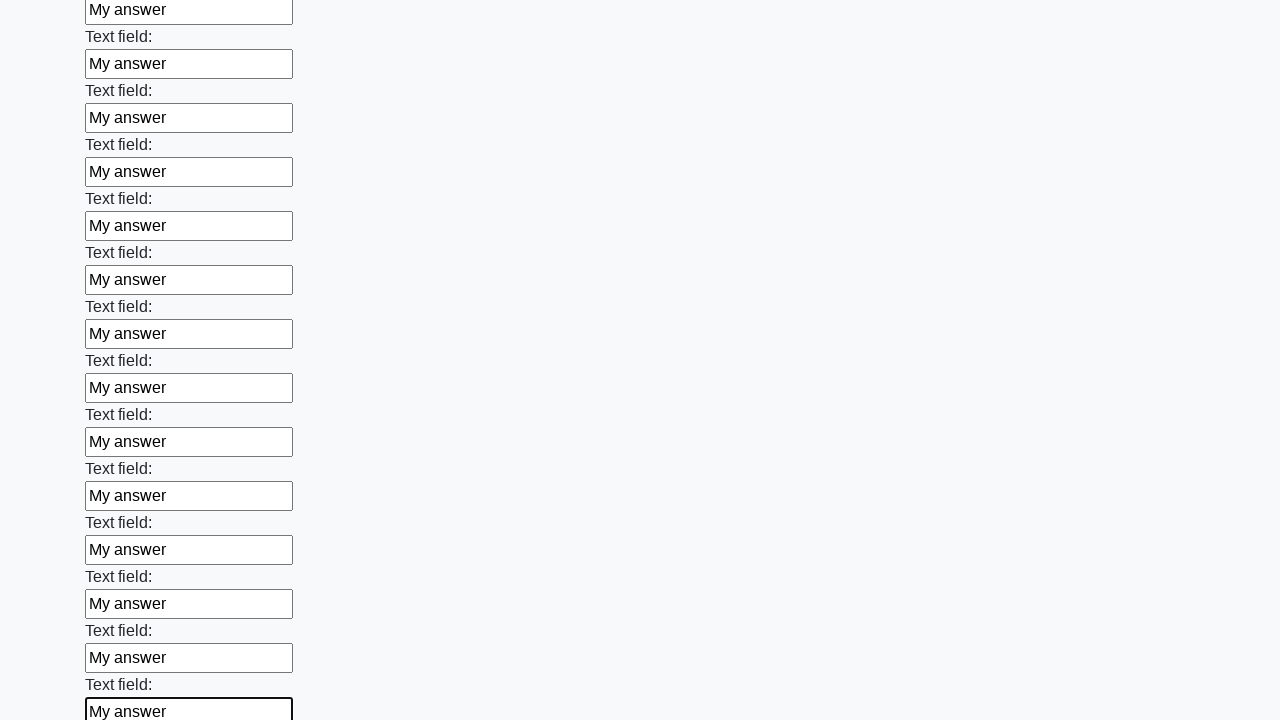

Filled input field with 'My answer' on input >> nth=42
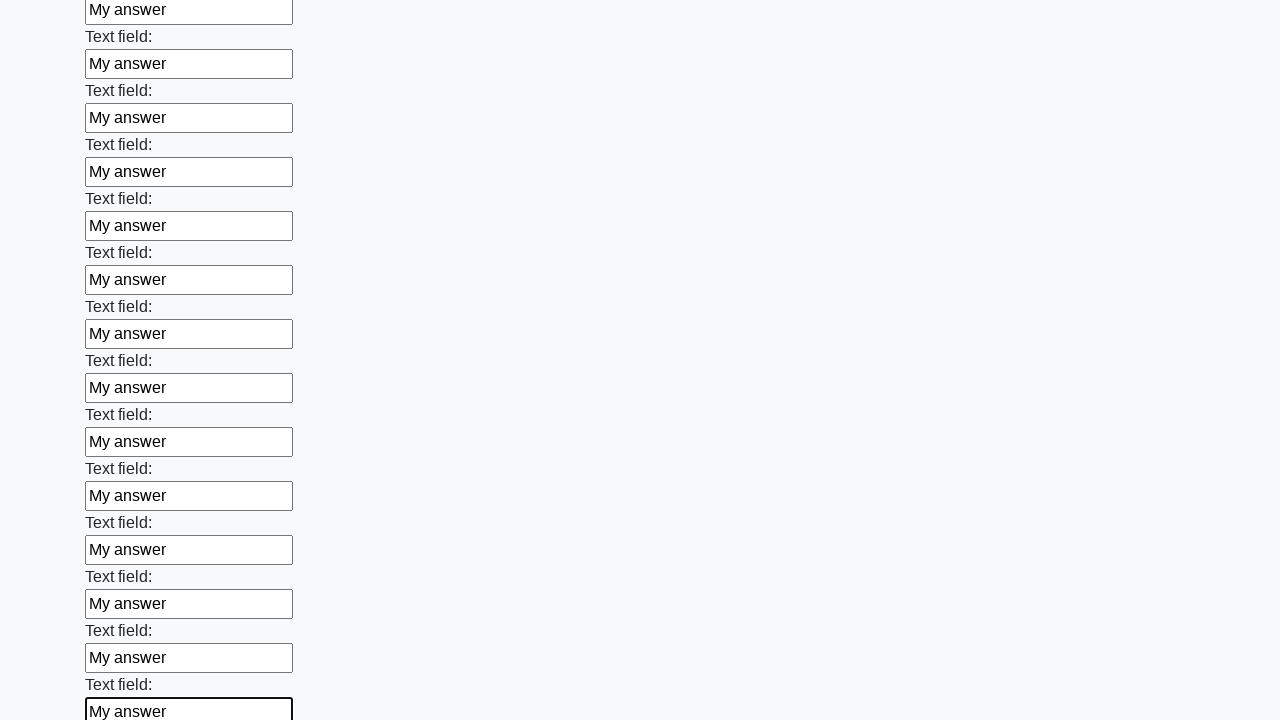

Filled input field with 'My answer' on input >> nth=43
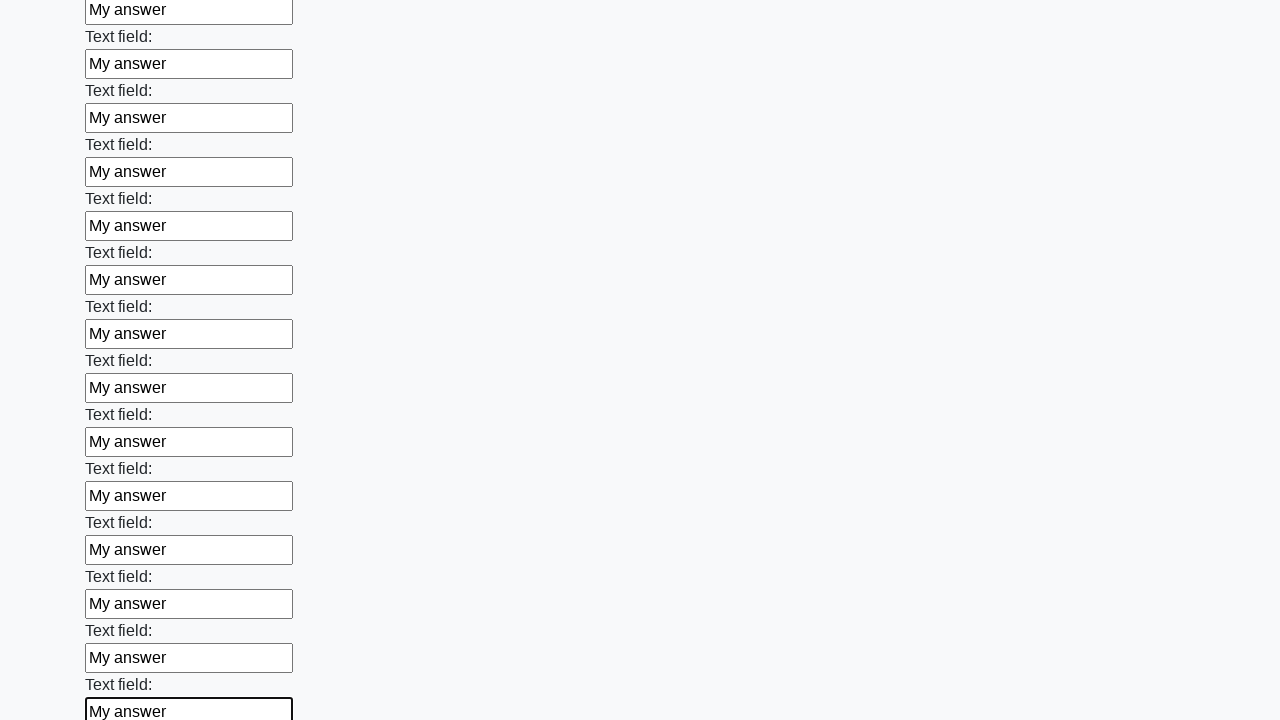

Filled input field with 'My answer' on input >> nth=44
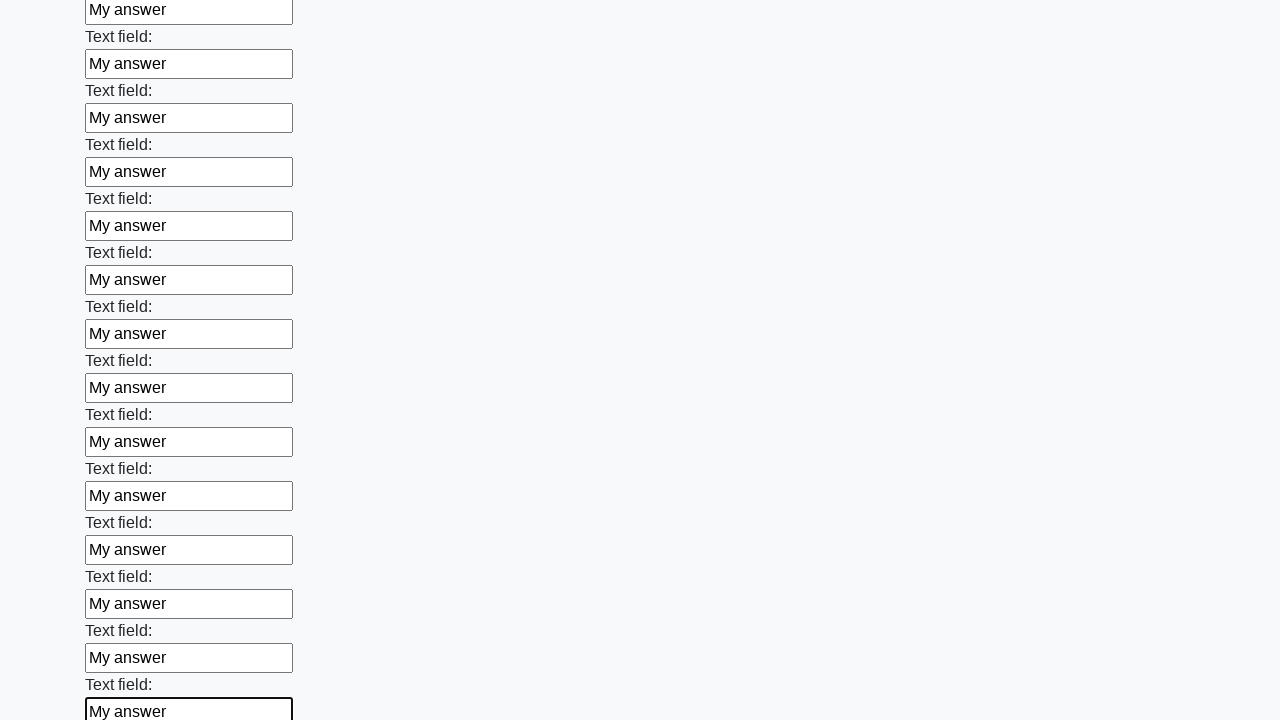

Filled input field with 'My answer' on input >> nth=45
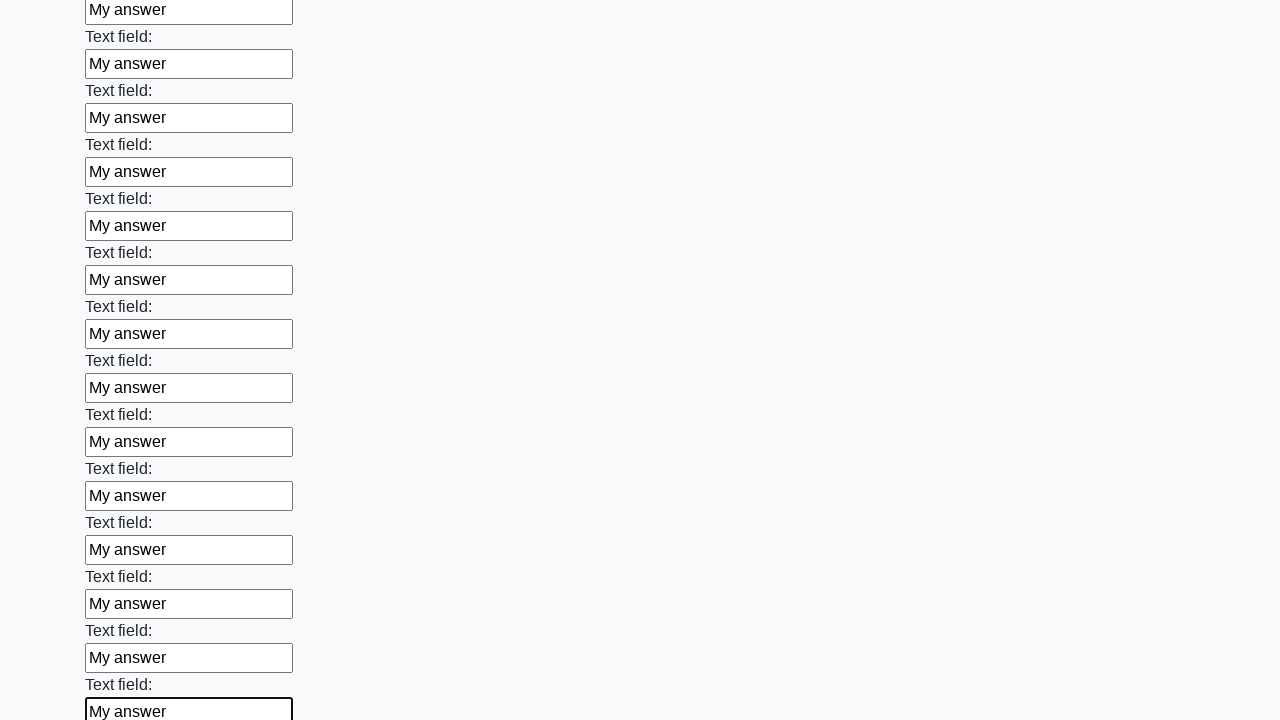

Filled input field with 'My answer' on input >> nth=46
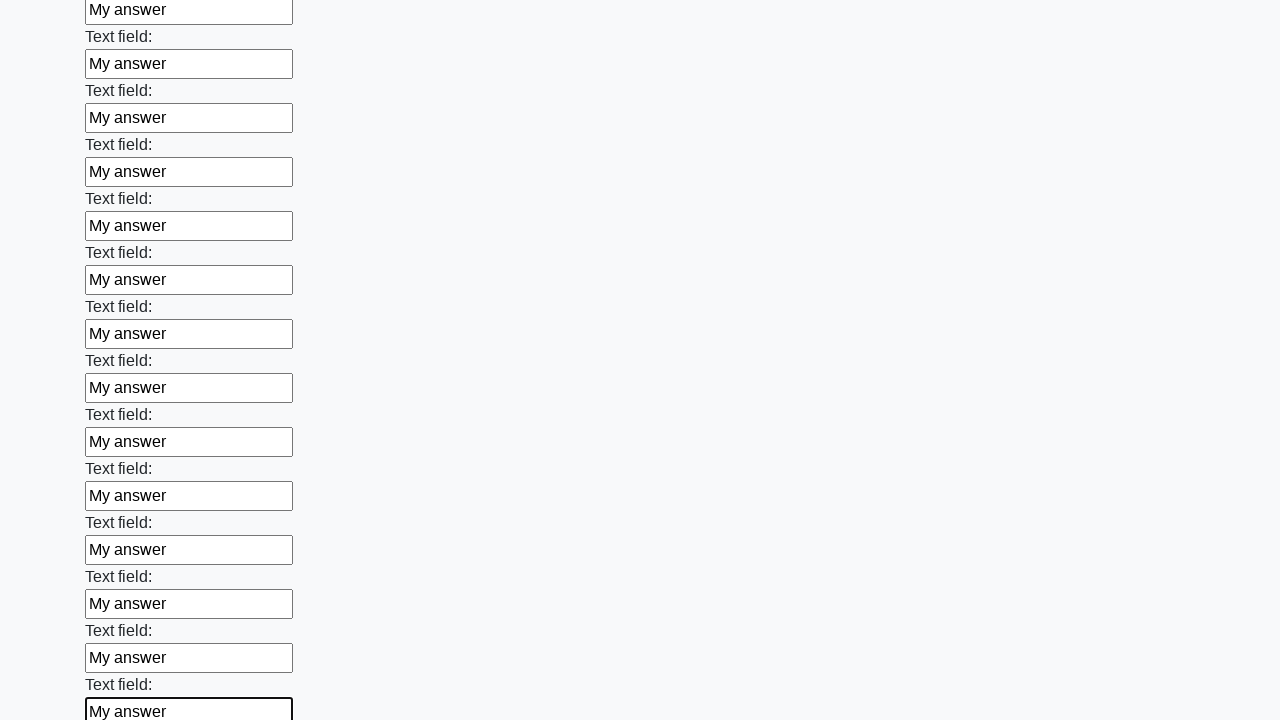

Filled input field with 'My answer' on input >> nth=47
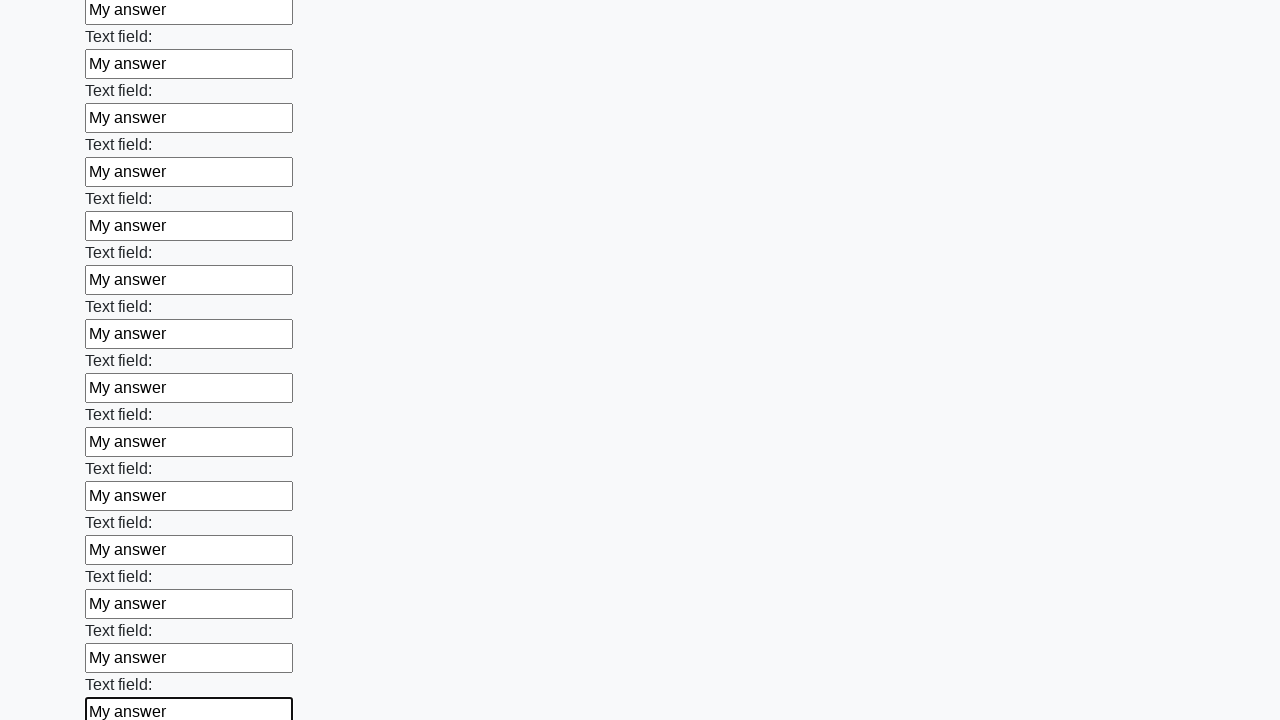

Filled input field with 'My answer' on input >> nth=48
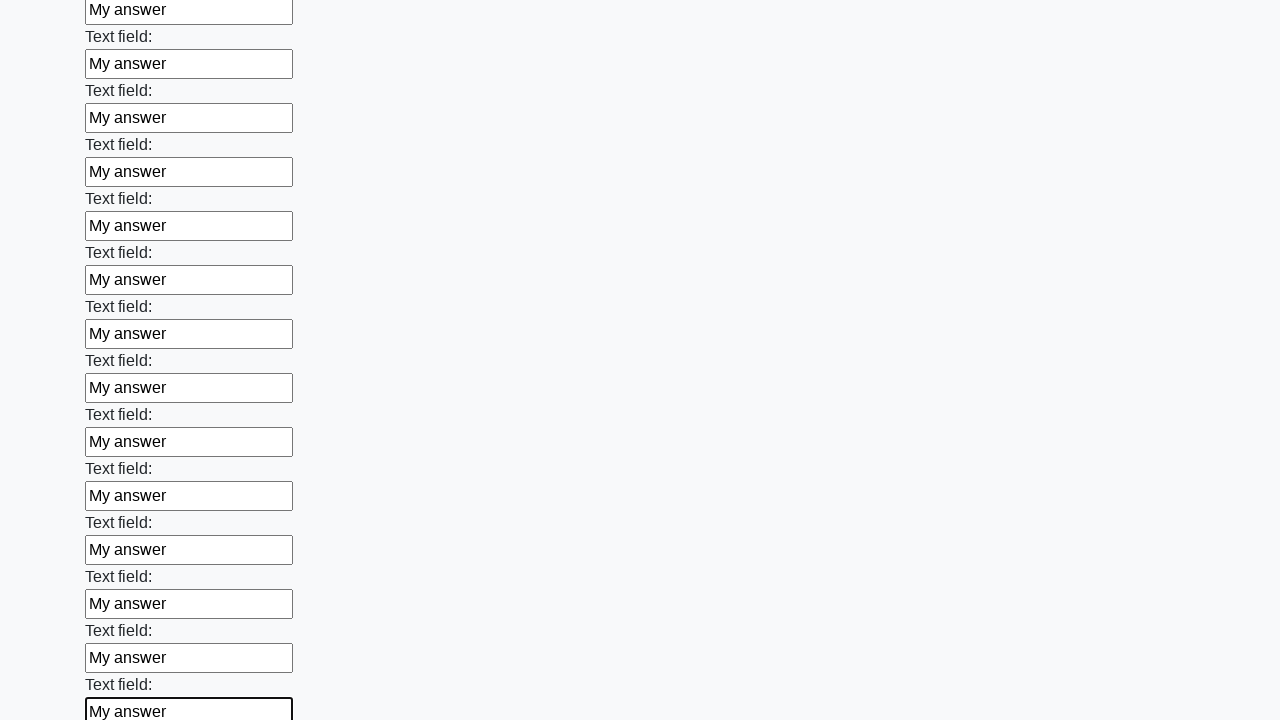

Filled input field with 'My answer' on input >> nth=49
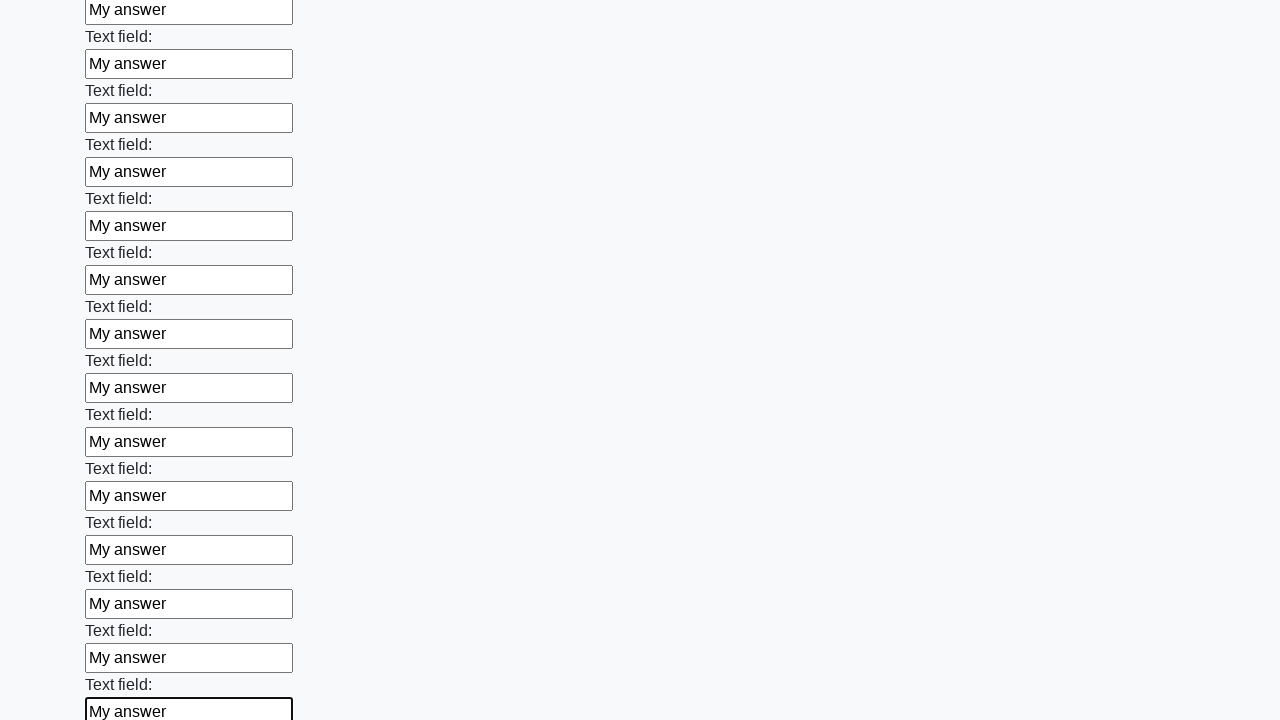

Filled input field with 'My answer' on input >> nth=50
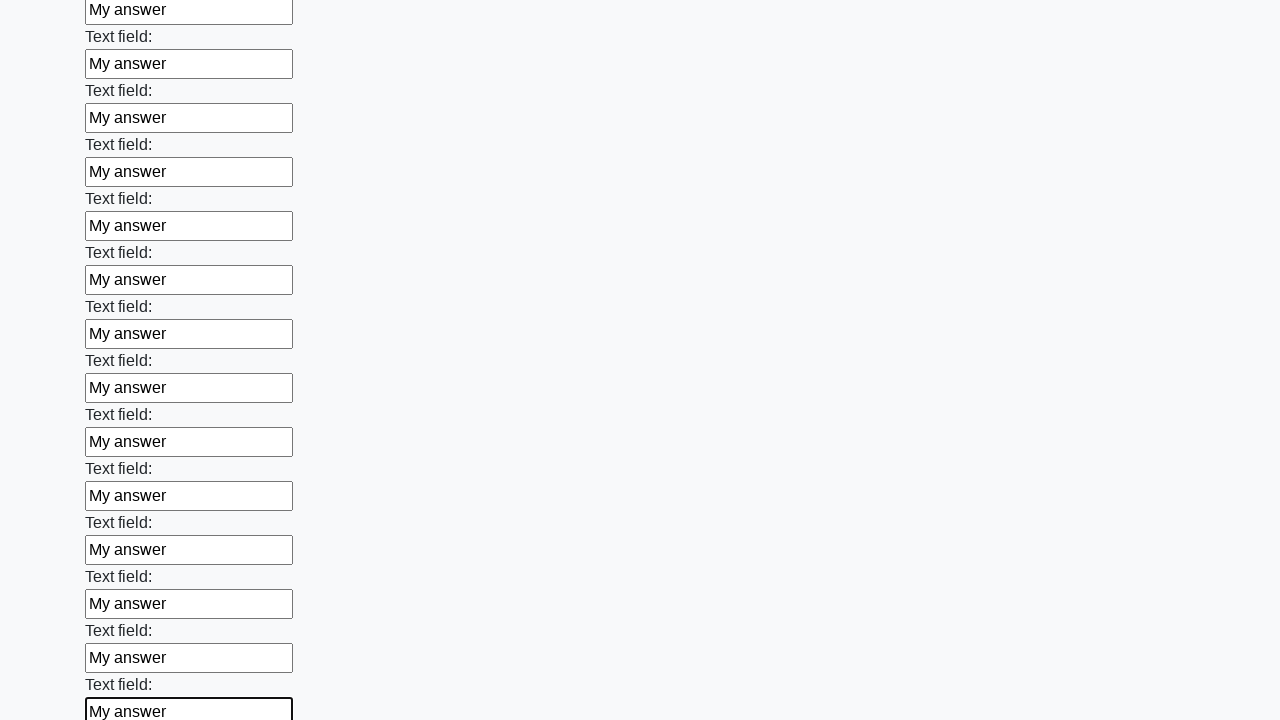

Filled input field with 'My answer' on input >> nth=51
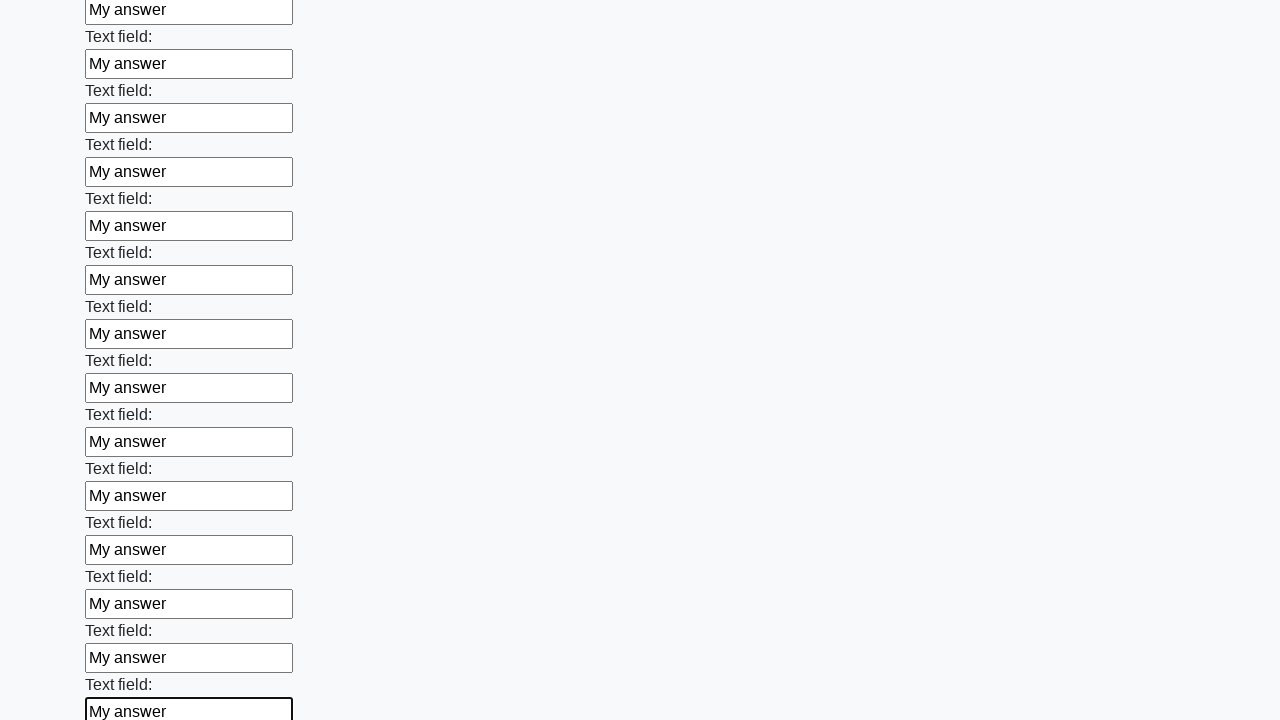

Filled input field with 'My answer' on input >> nth=52
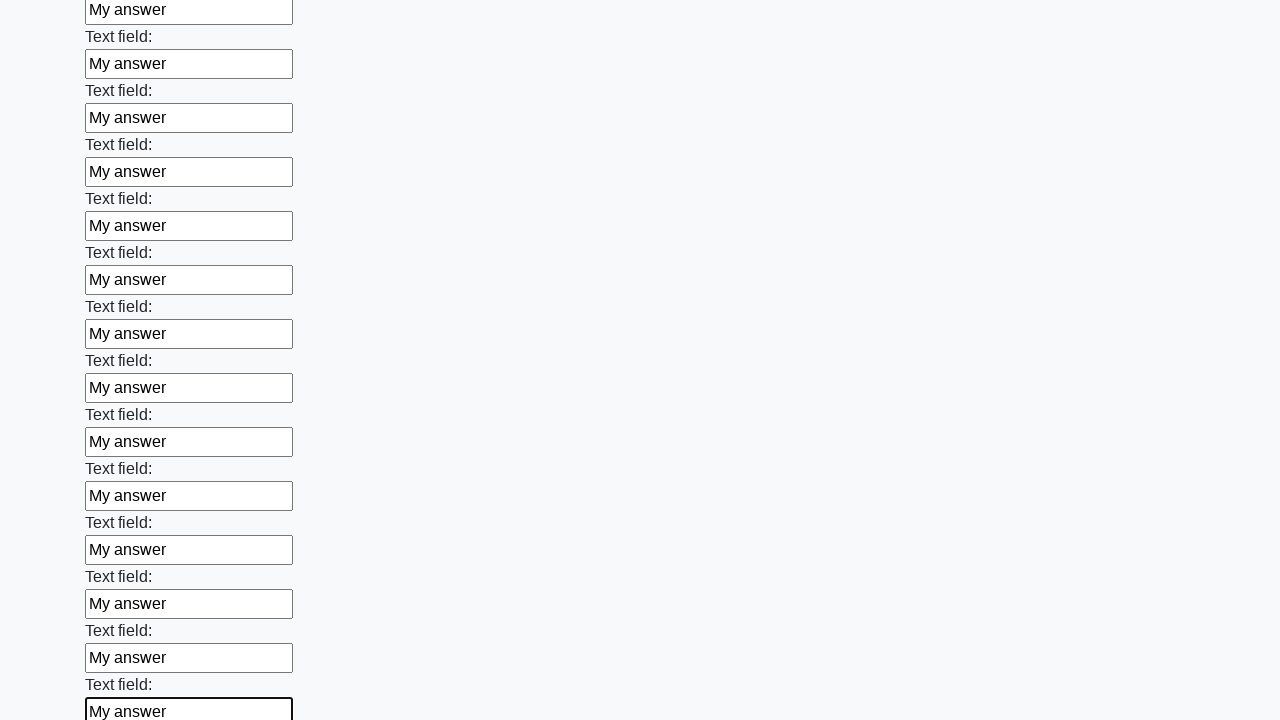

Filled input field with 'My answer' on input >> nth=53
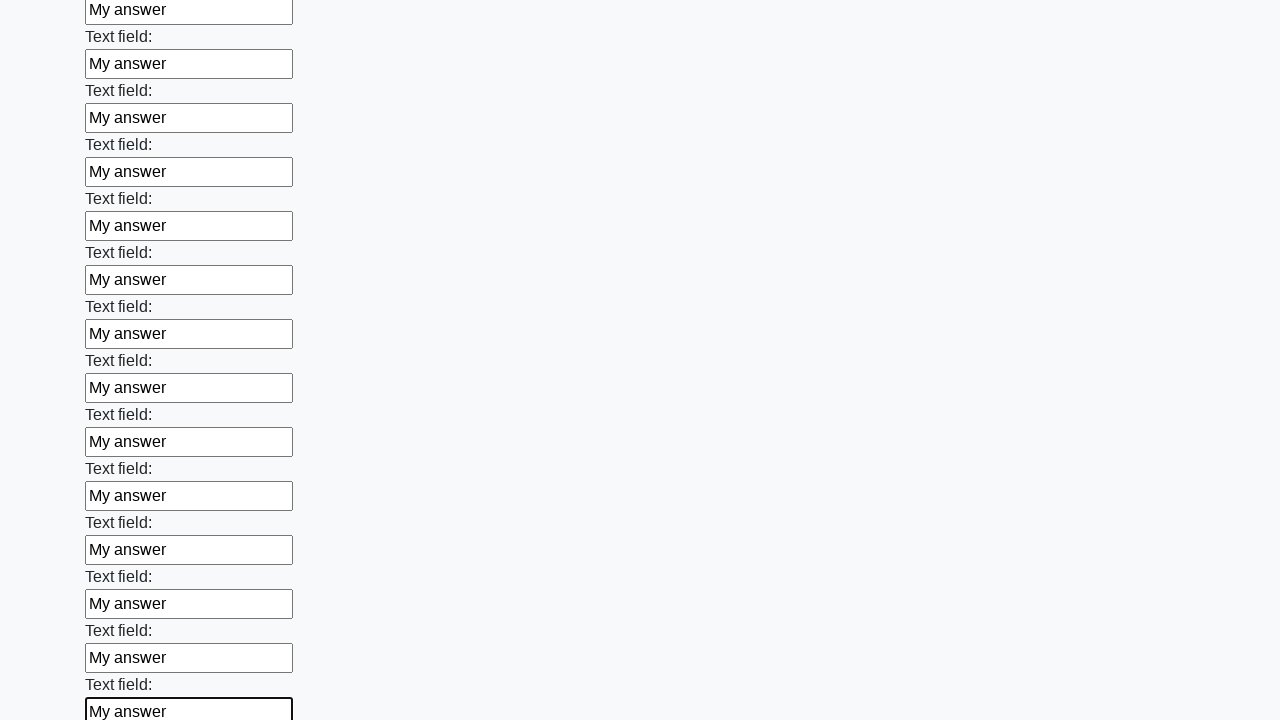

Filled input field with 'My answer' on input >> nth=54
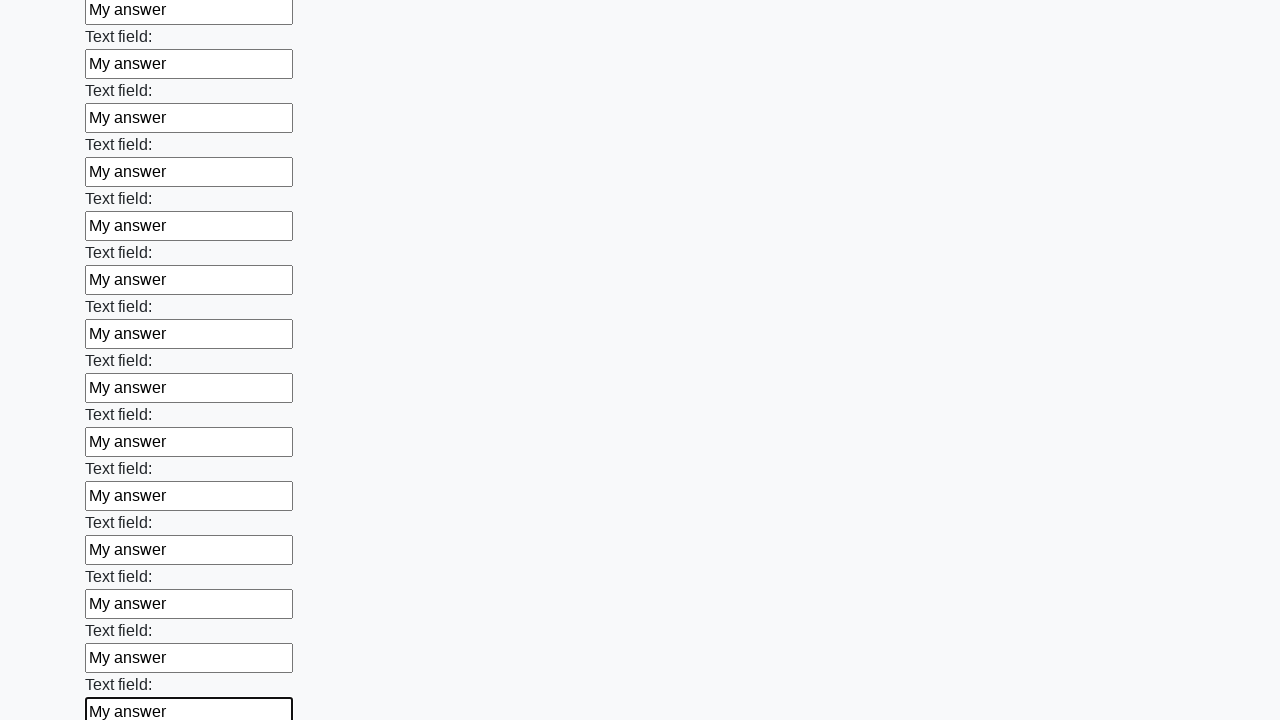

Filled input field with 'My answer' on input >> nth=55
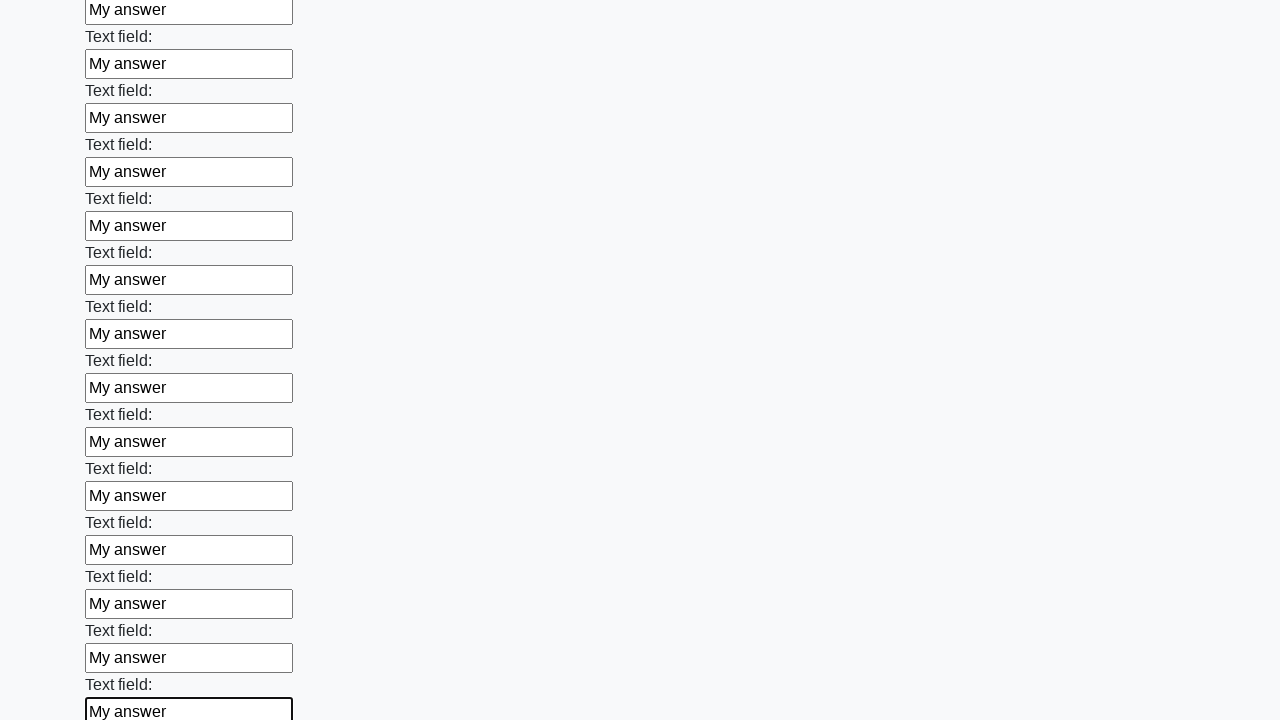

Filled input field with 'My answer' on input >> nth=56
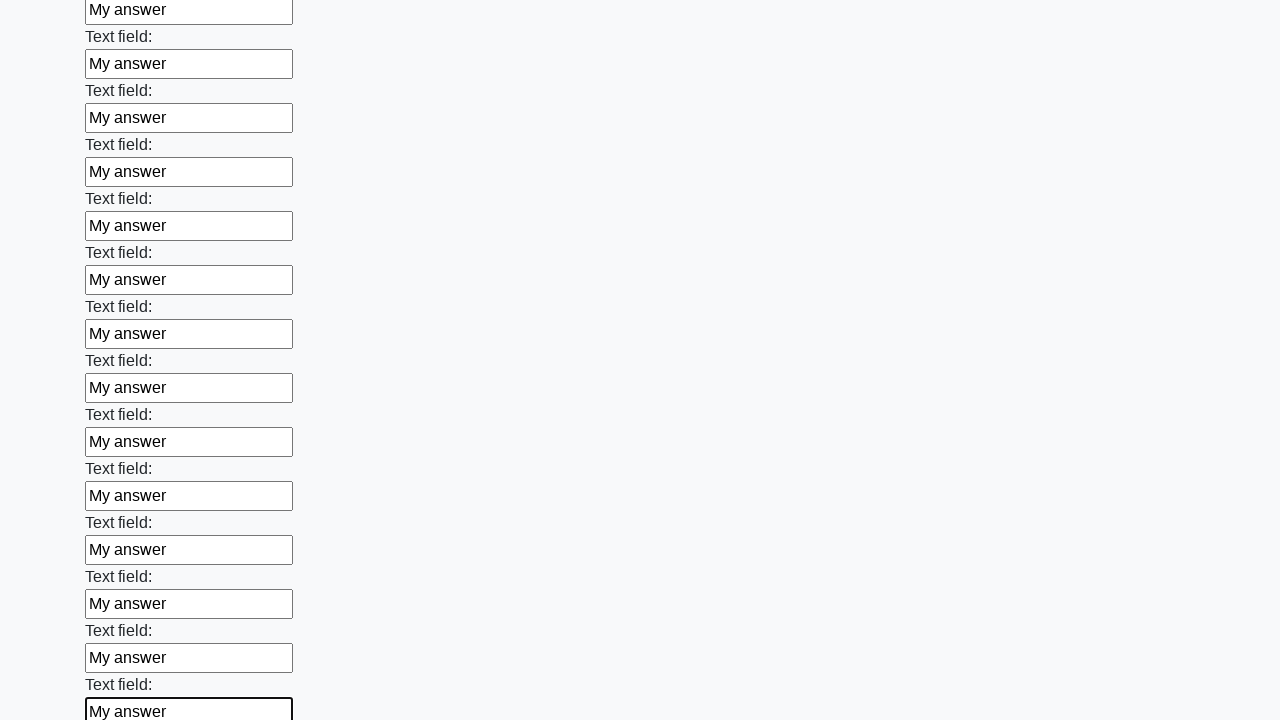

Filled input field with 'My answer' on input >> nth=57
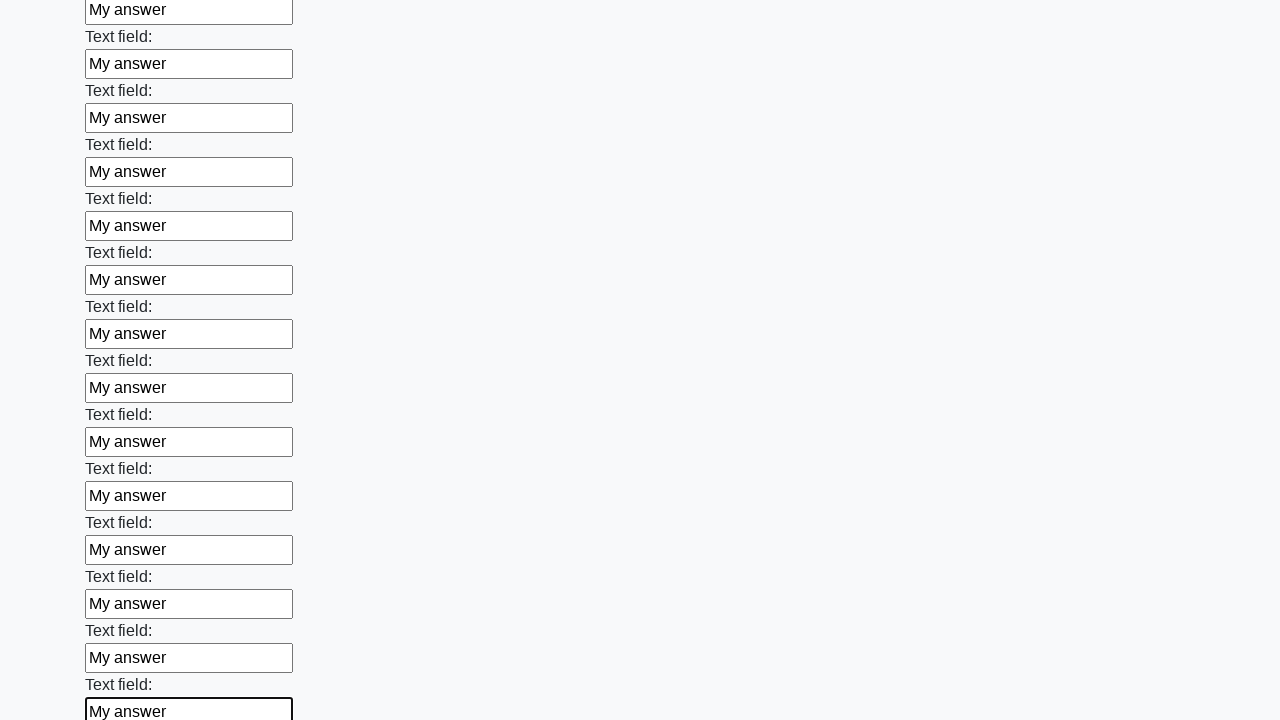

Filled input field with 'My answer' on input >> nth=58
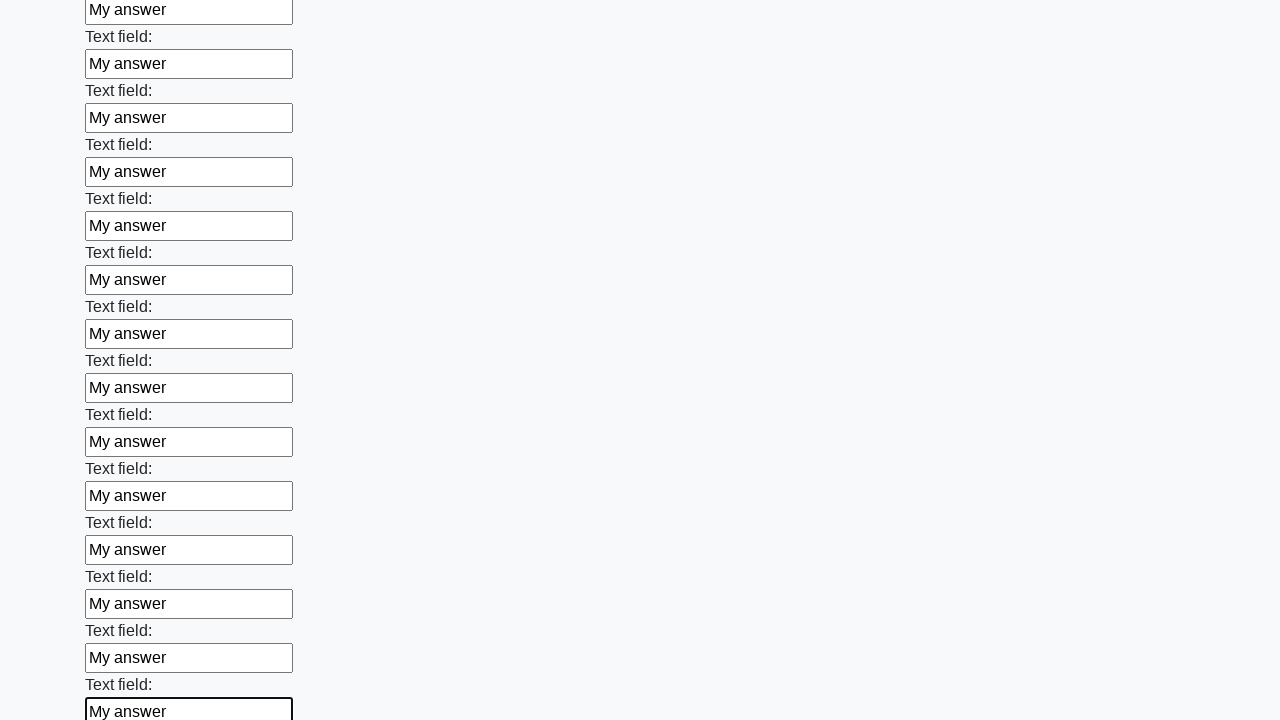

Filled input field with 'My answer' on input >> nth=59
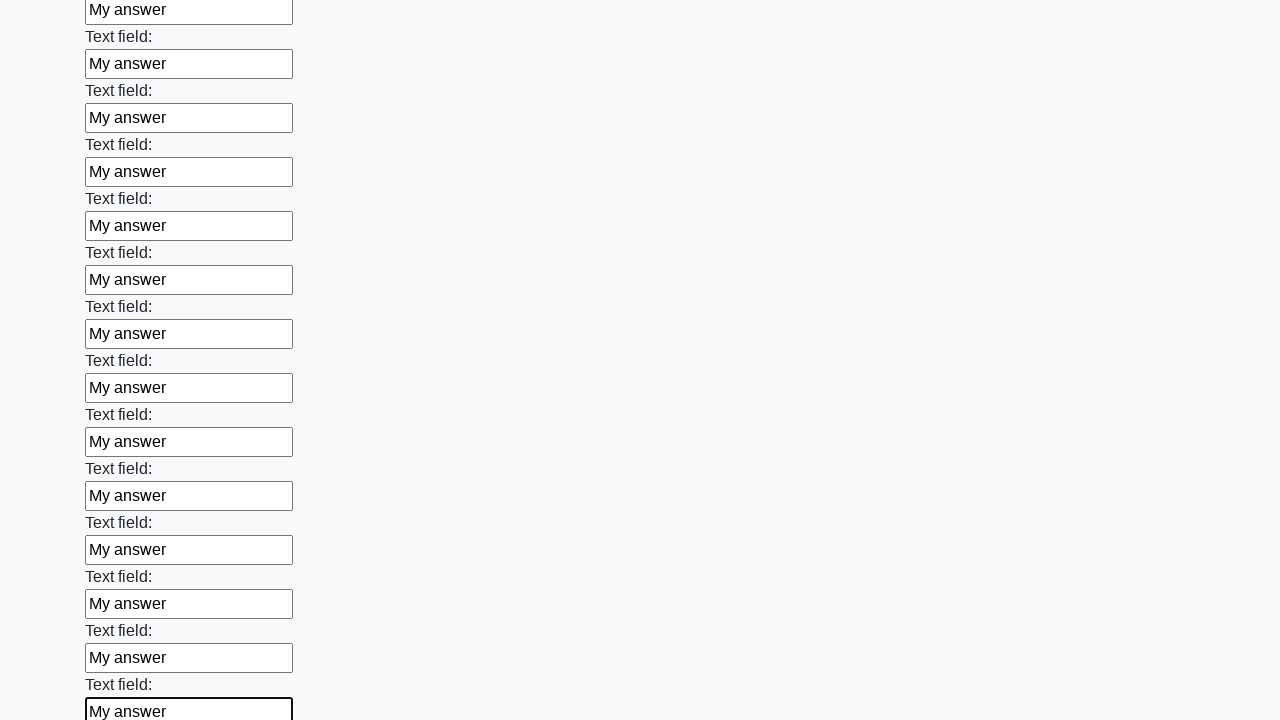

Filled input field with 'My answer' on input >> nth=60
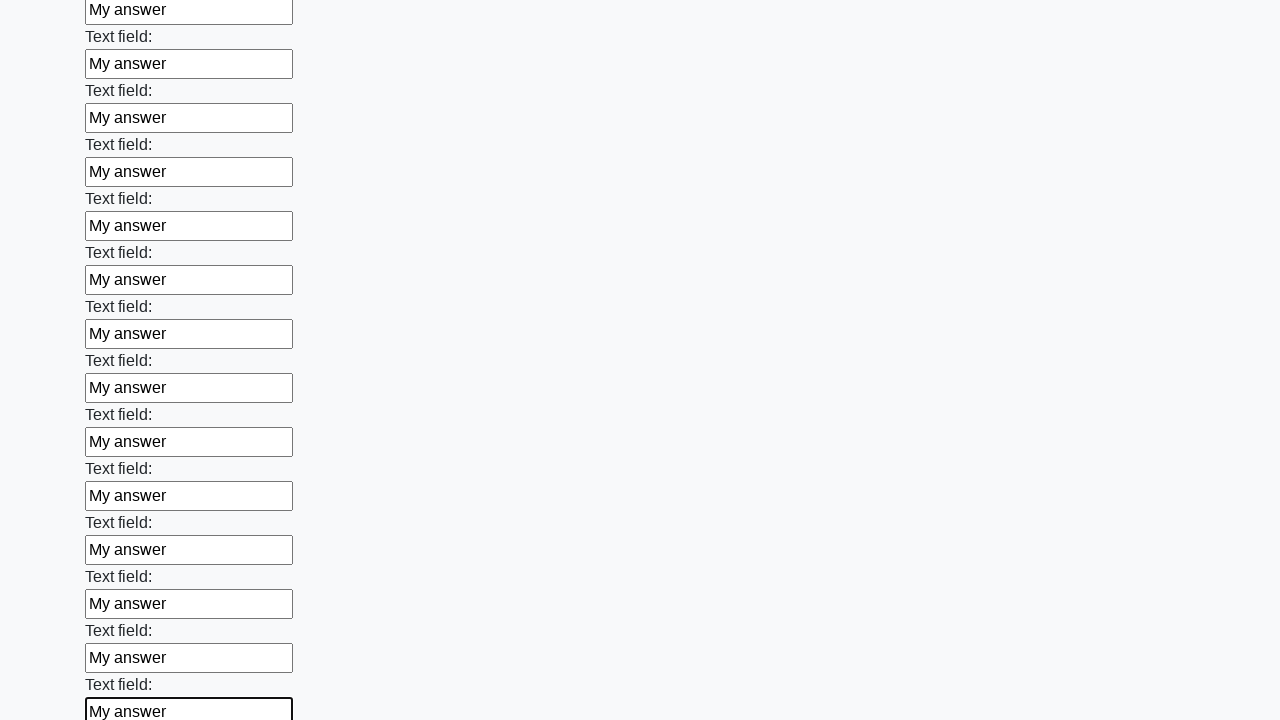

Filled input field with 'My answer' on input >> nth=61
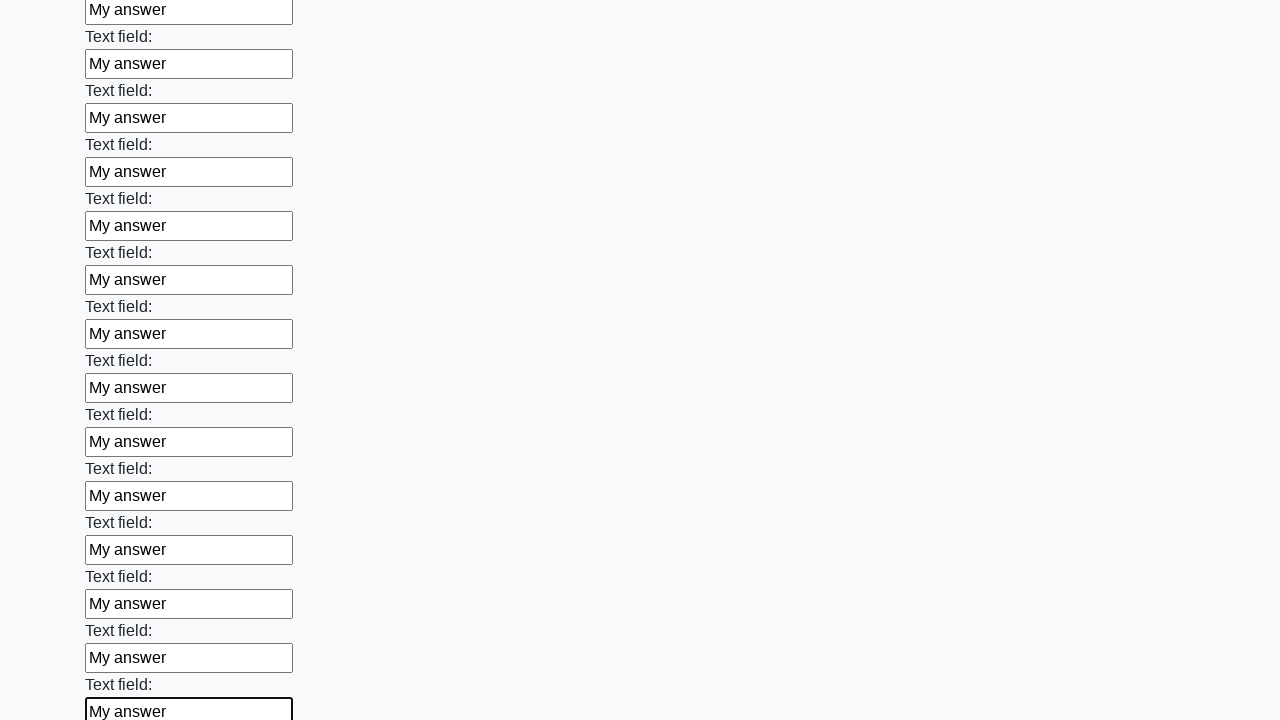

Filled input field with 'My answer' on input >> nth=62
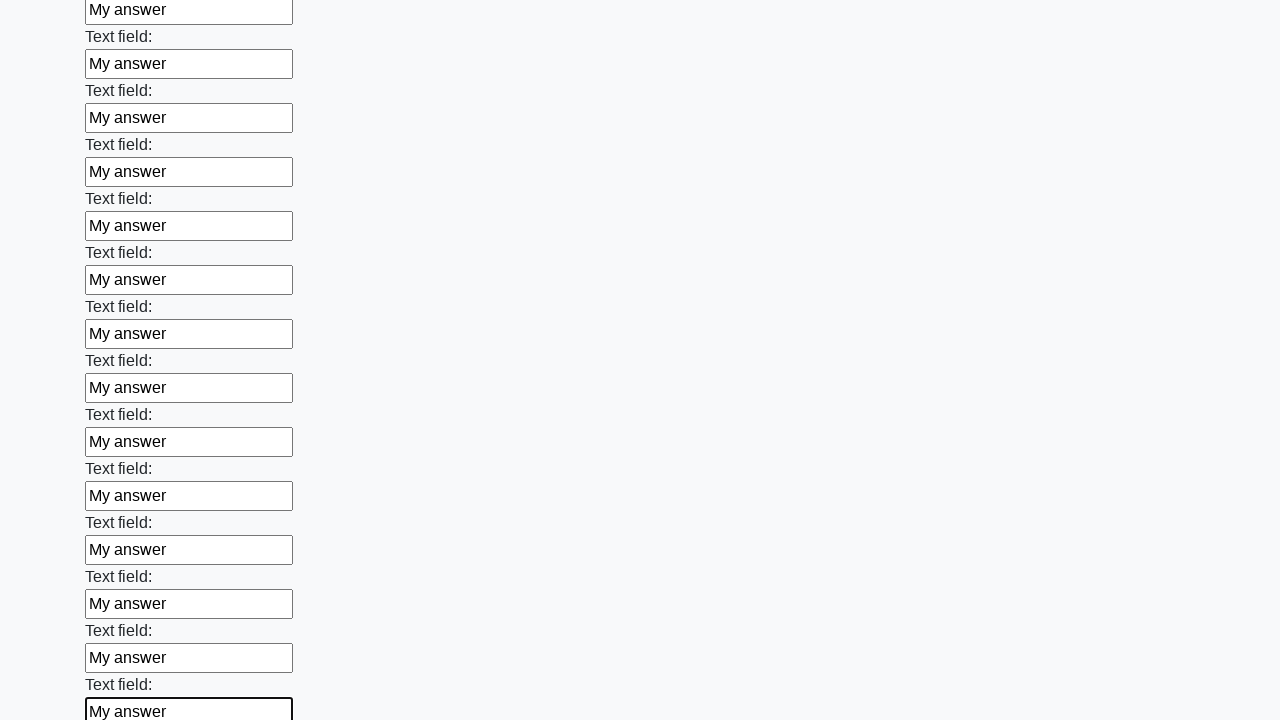

Filled input field with 'My answer' on input >> nth=63
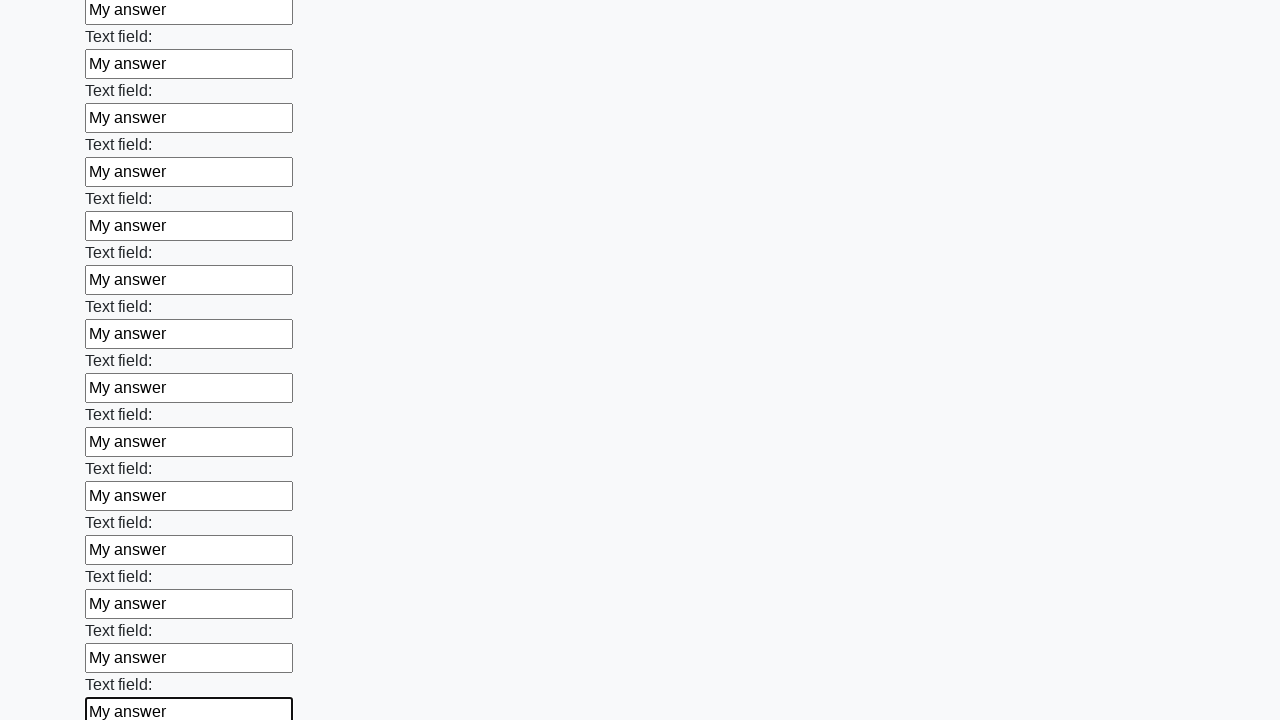

Filled input field with 'My answer' on input >> nth=64
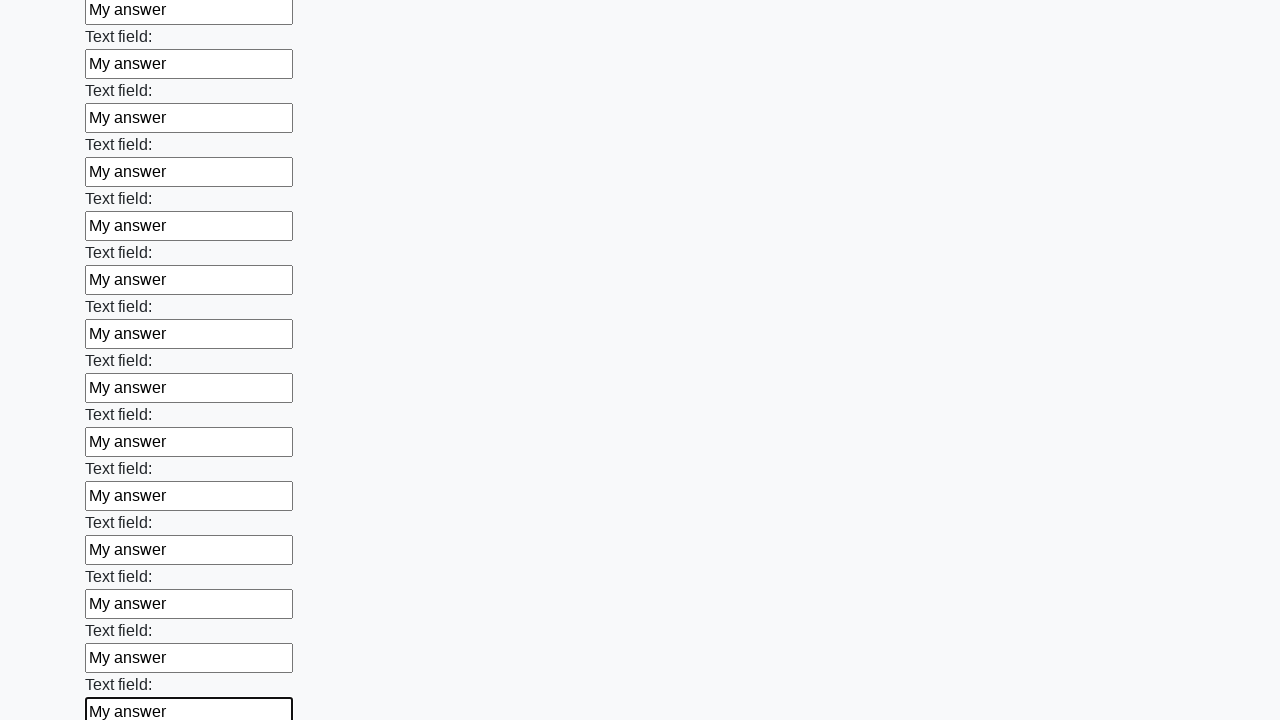

Filled input field with 'My answer' on input >> nth=65
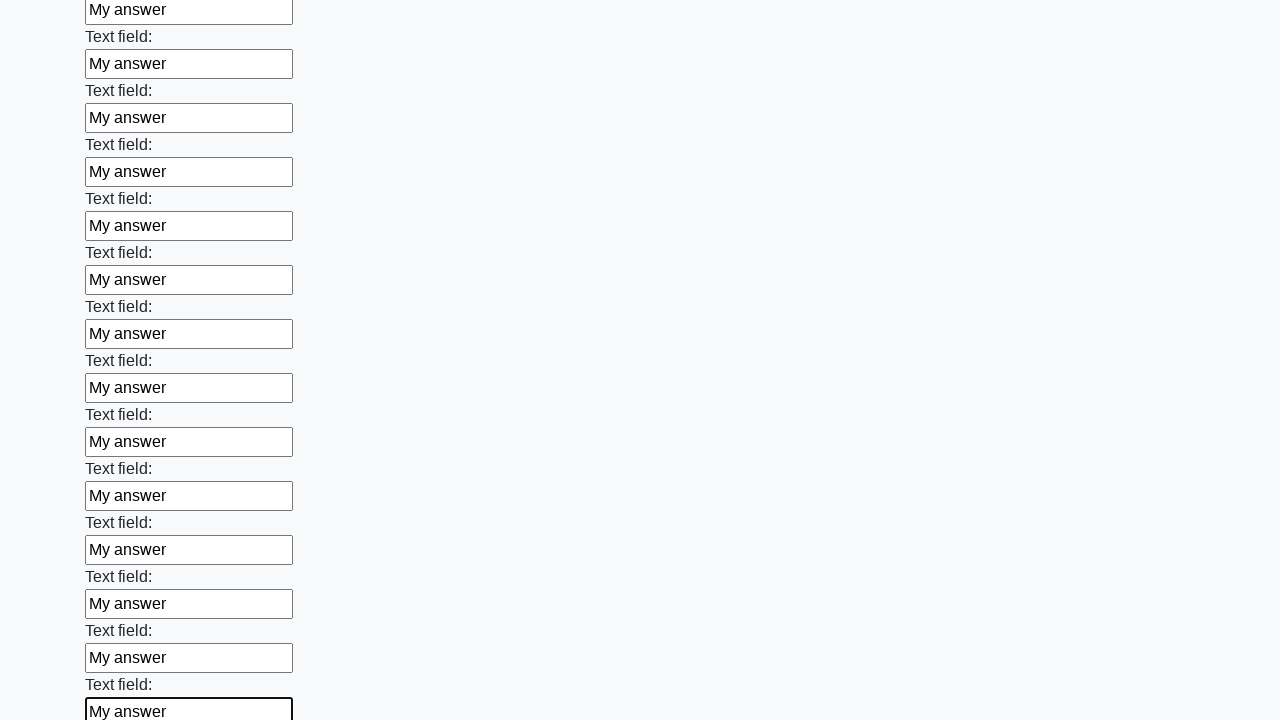

Filled input field with 'My answer' on input >> nth=66
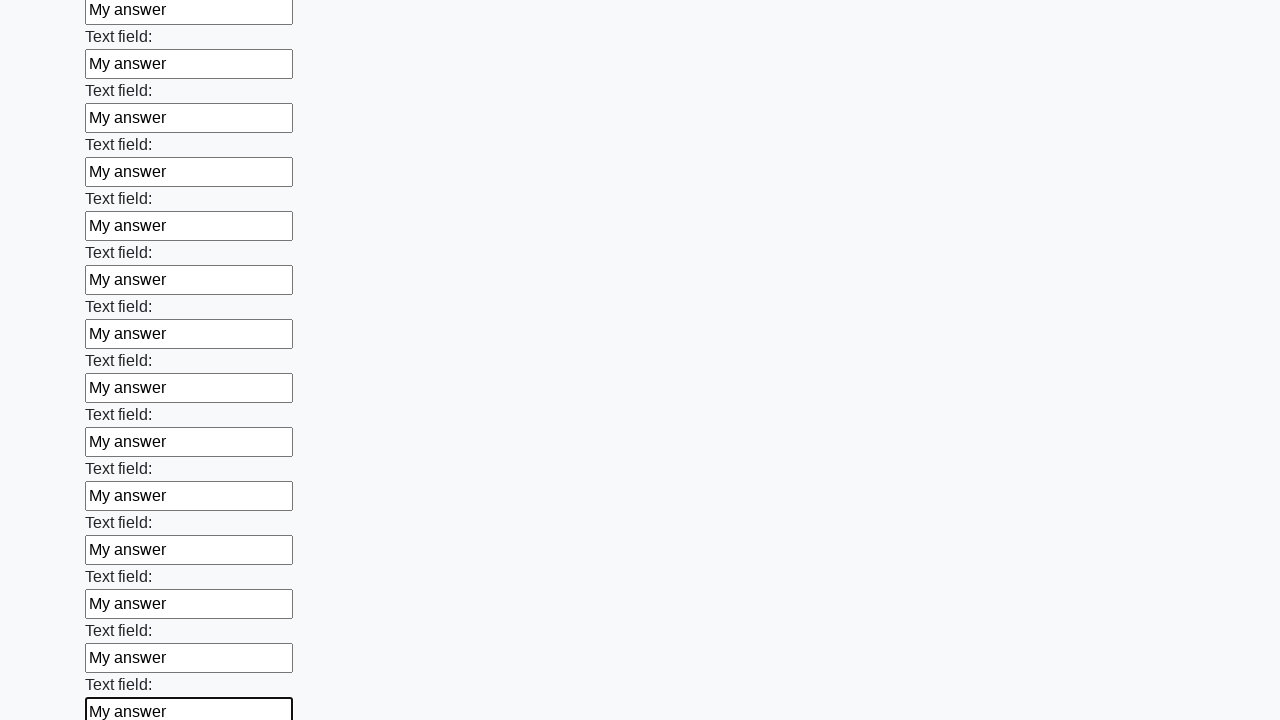

Filled input field with 'My answer' on input >> nth=67
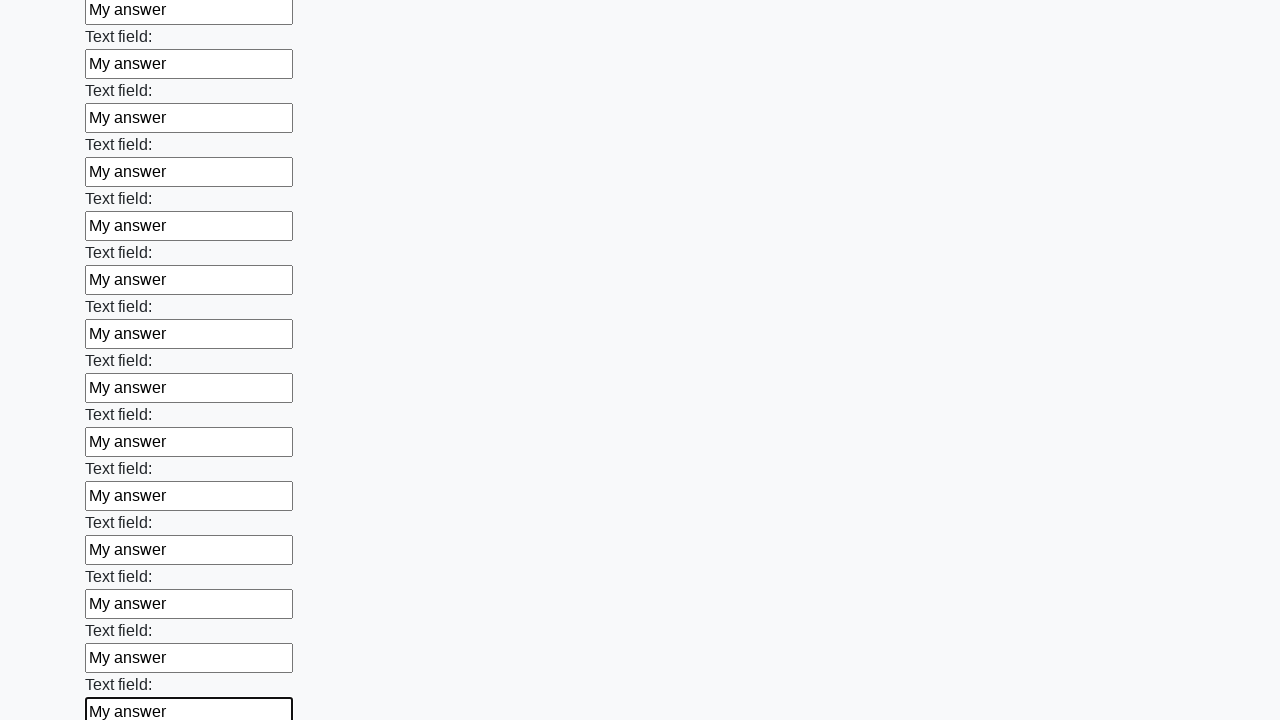

Filled input field with 'My answer' on input >> nth=68
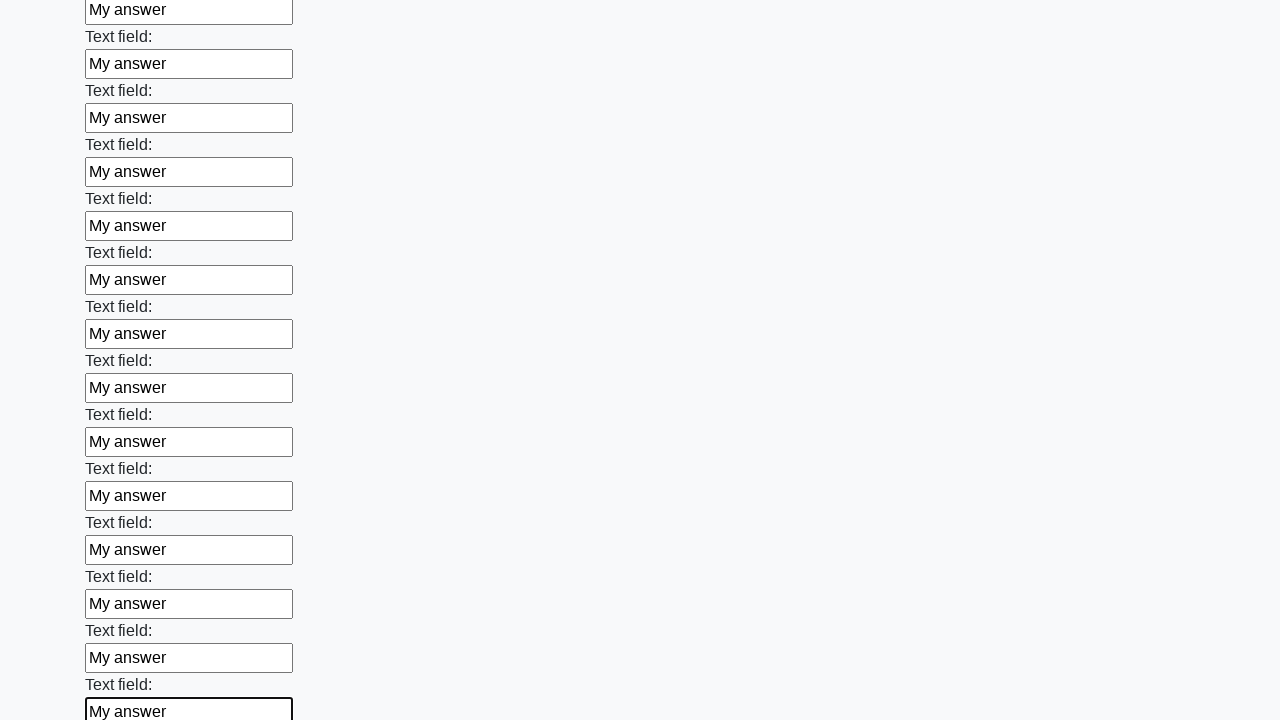

Filled input field with 'My answer' on input >> nth=69
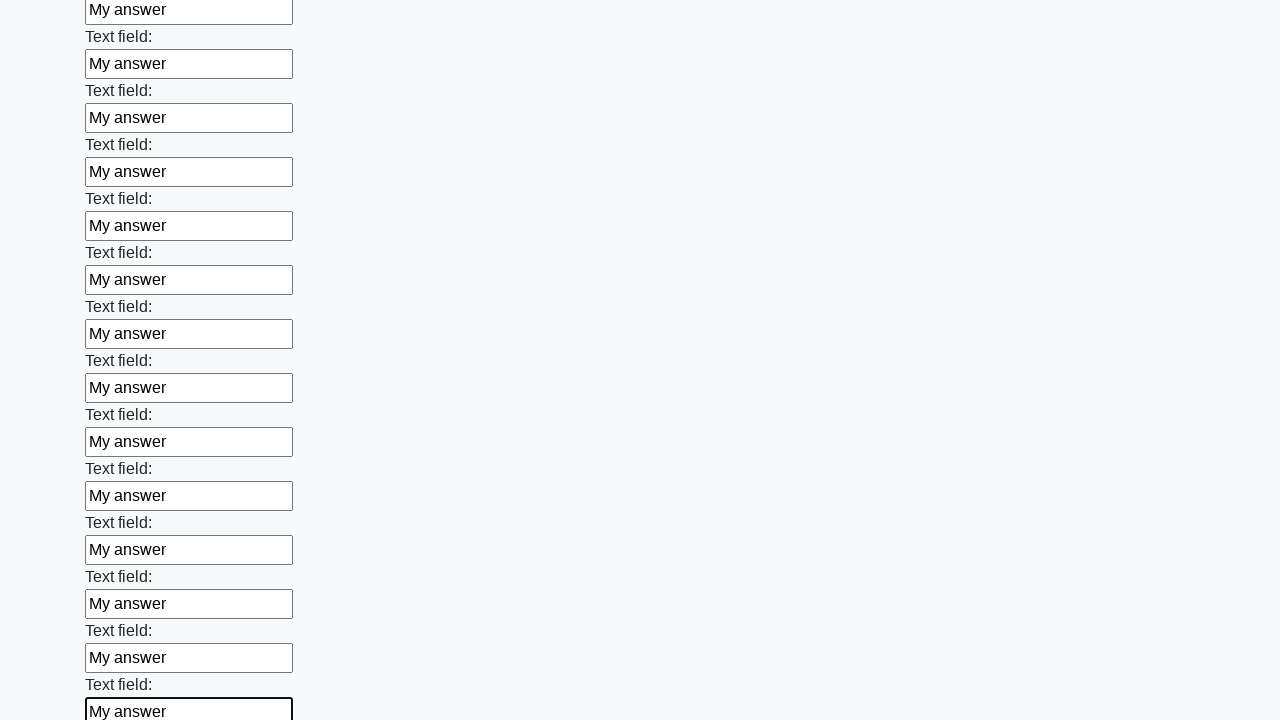

Filled input field with 'My answer' on input >> nth=70
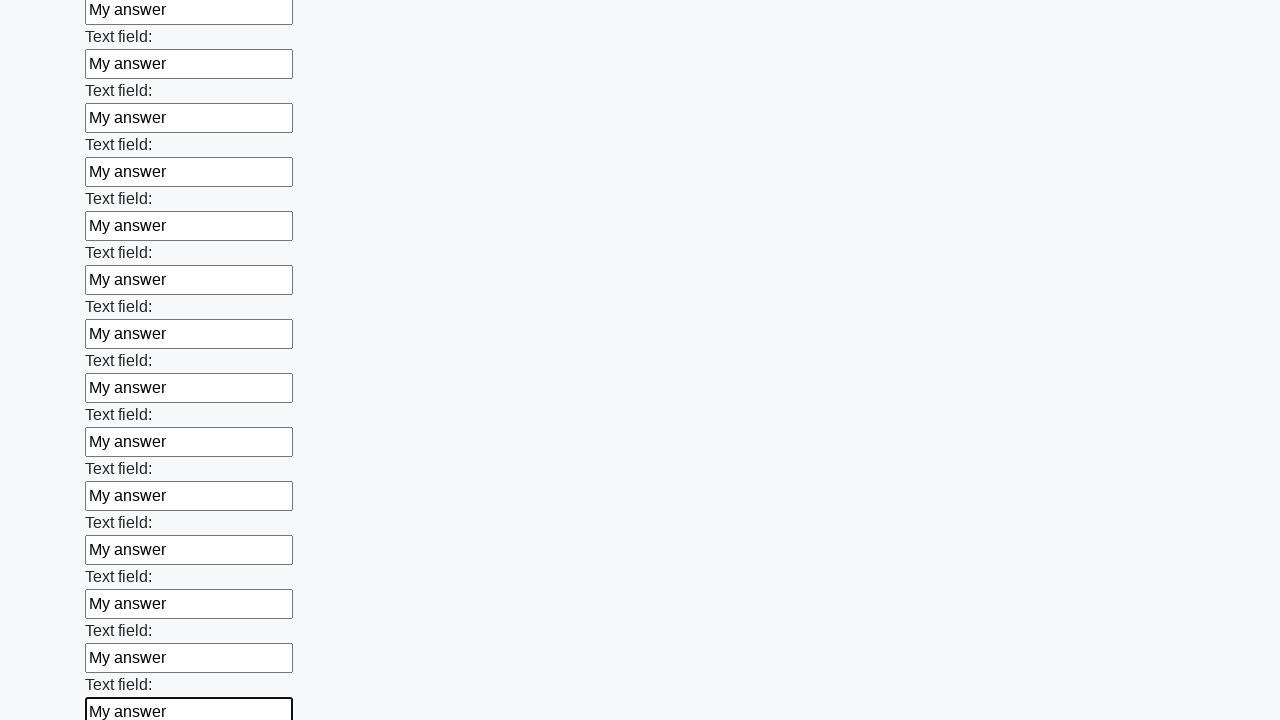

Filled input field with 'My answer' on input >> nth=71
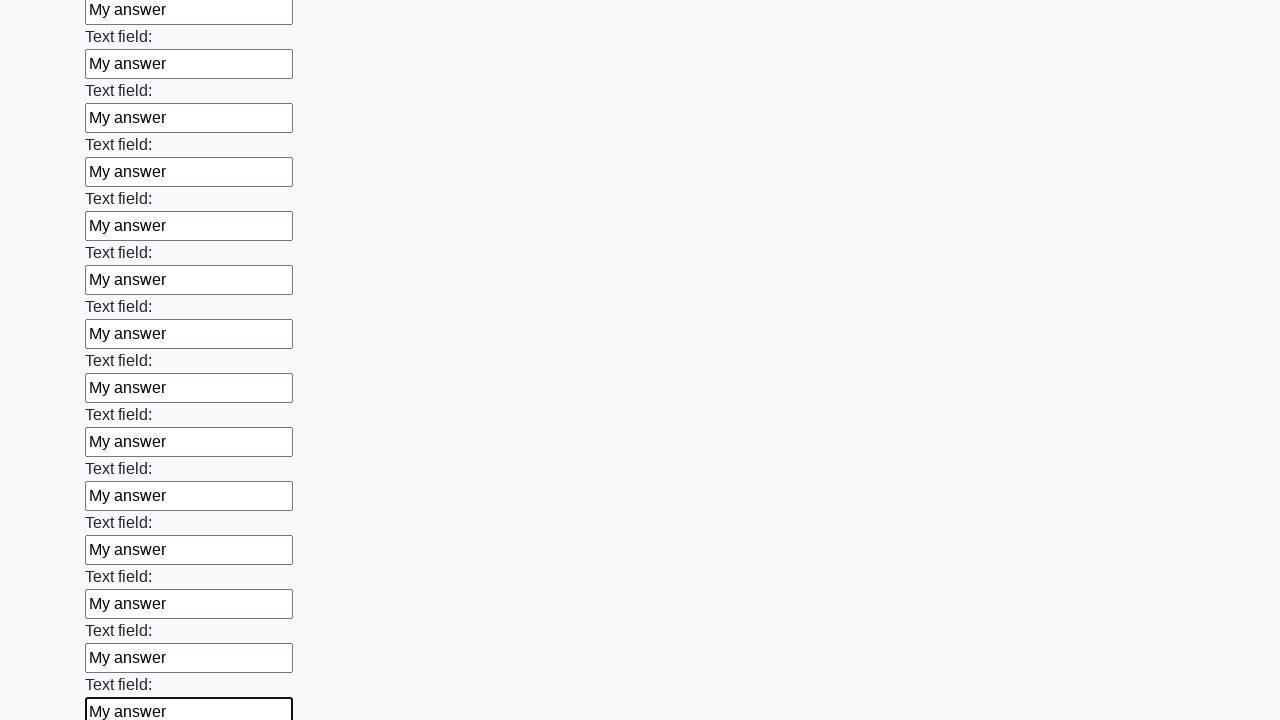

Filled input field with 'My answer' on input >> nth=72
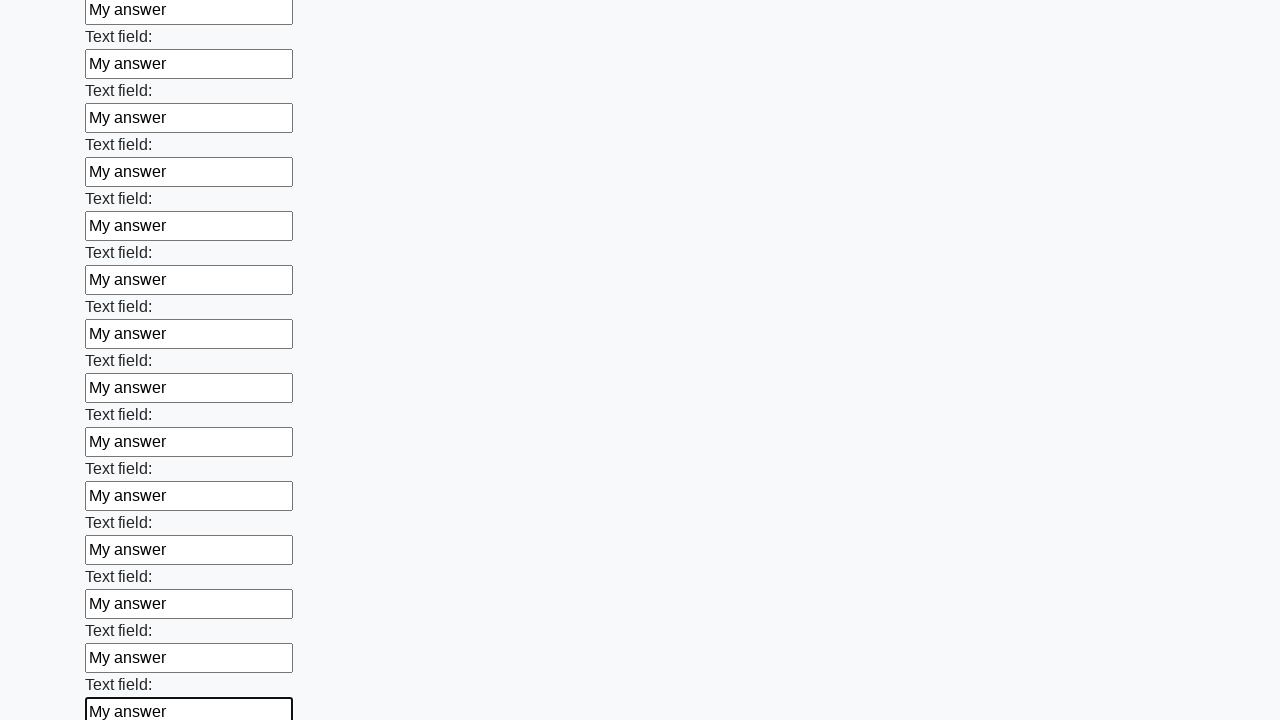

Filled input field with 'My answer' on input >> nth=73
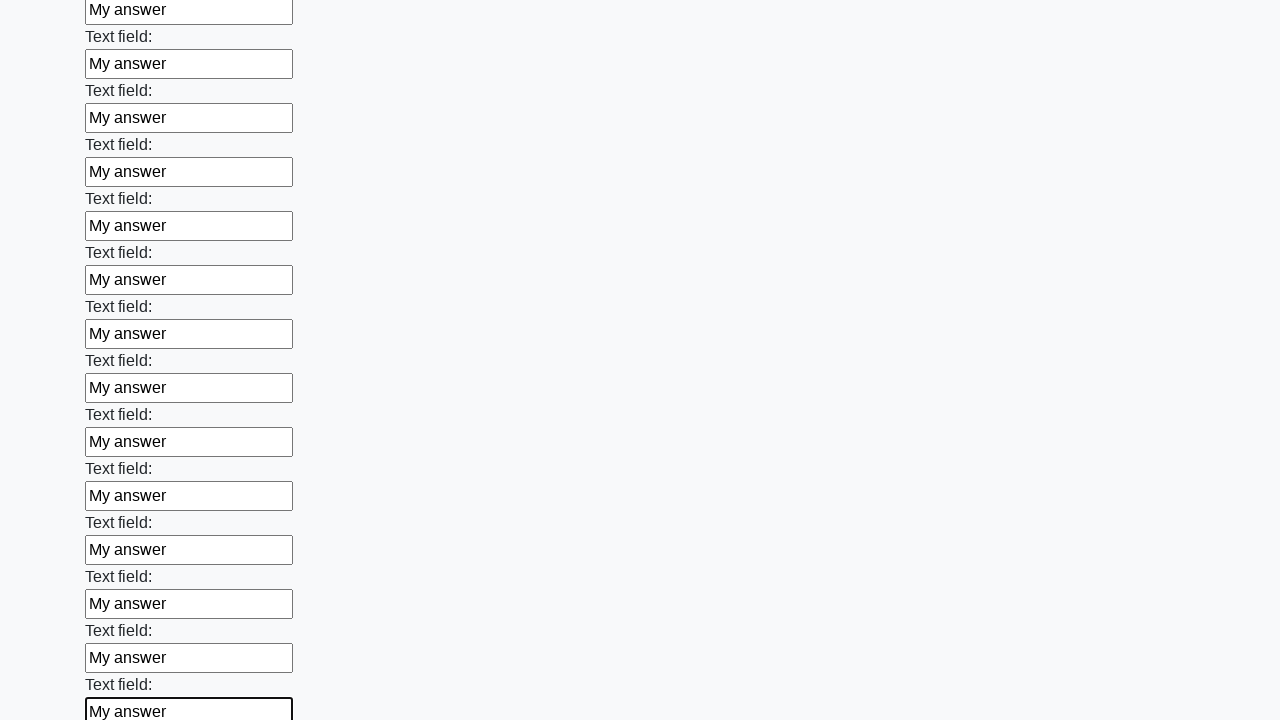

Filled input field with 'My answer' on input >> nth=74
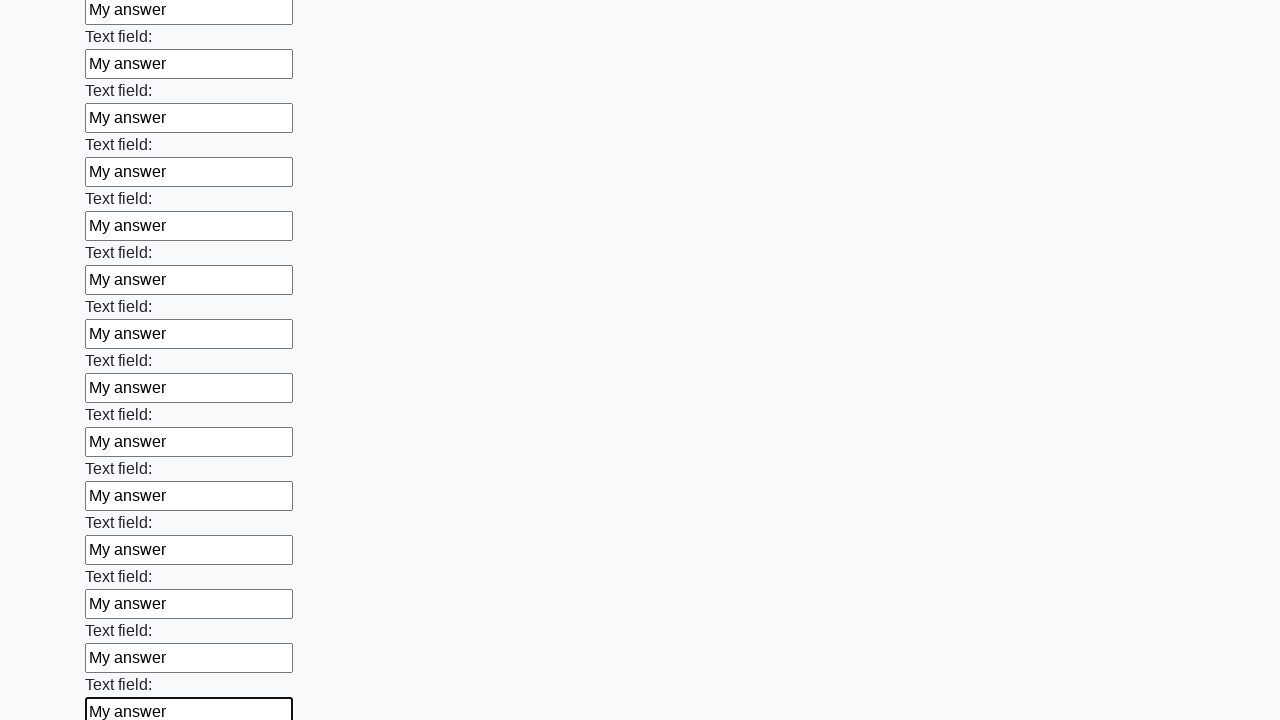

Filled input field with 'My answer' on input >> nth=75
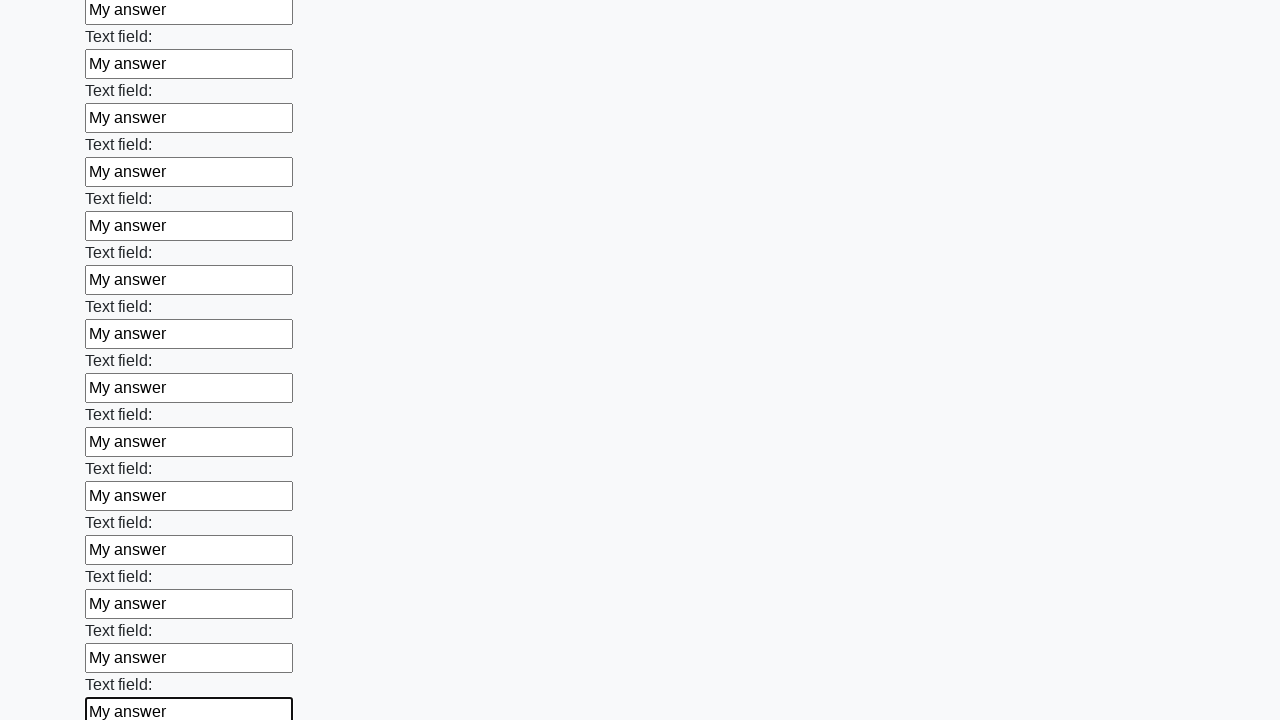

Filled input field with 'My answer' on input >> nth=76
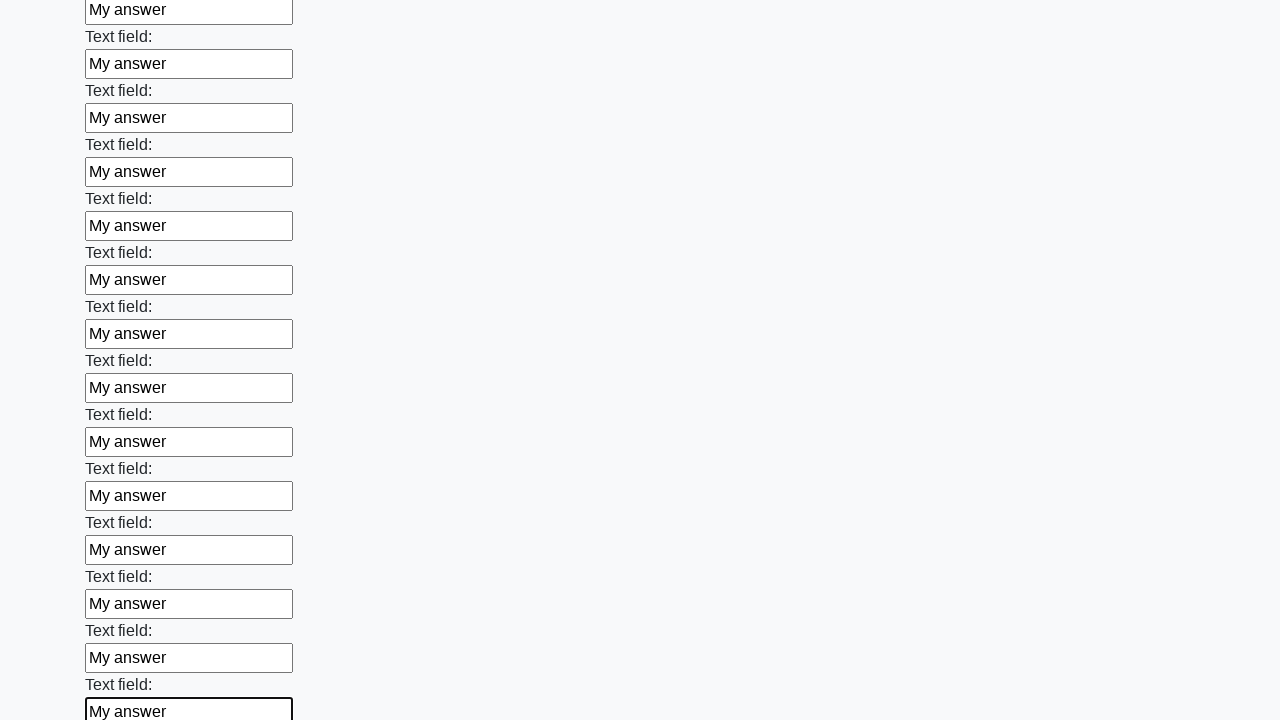

Filled input field with 'My answer' on input >> nth=77
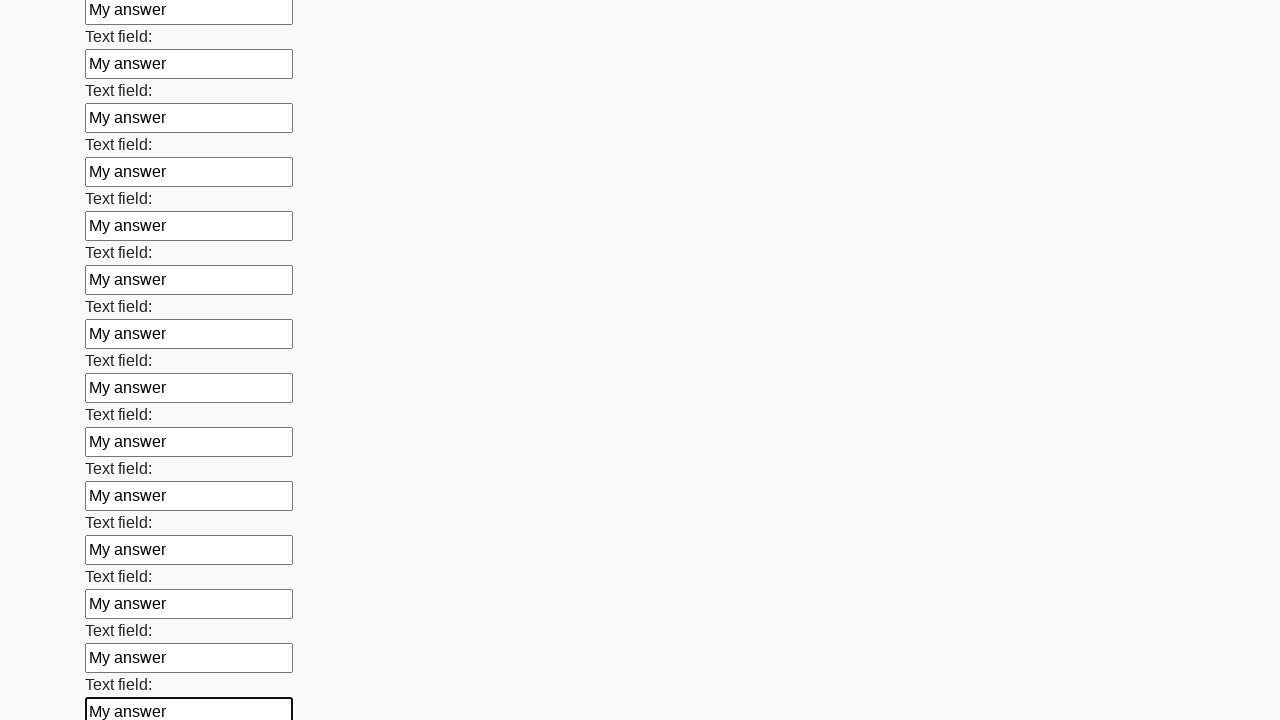

Filled input field with 'My answer' on input >> nth=78
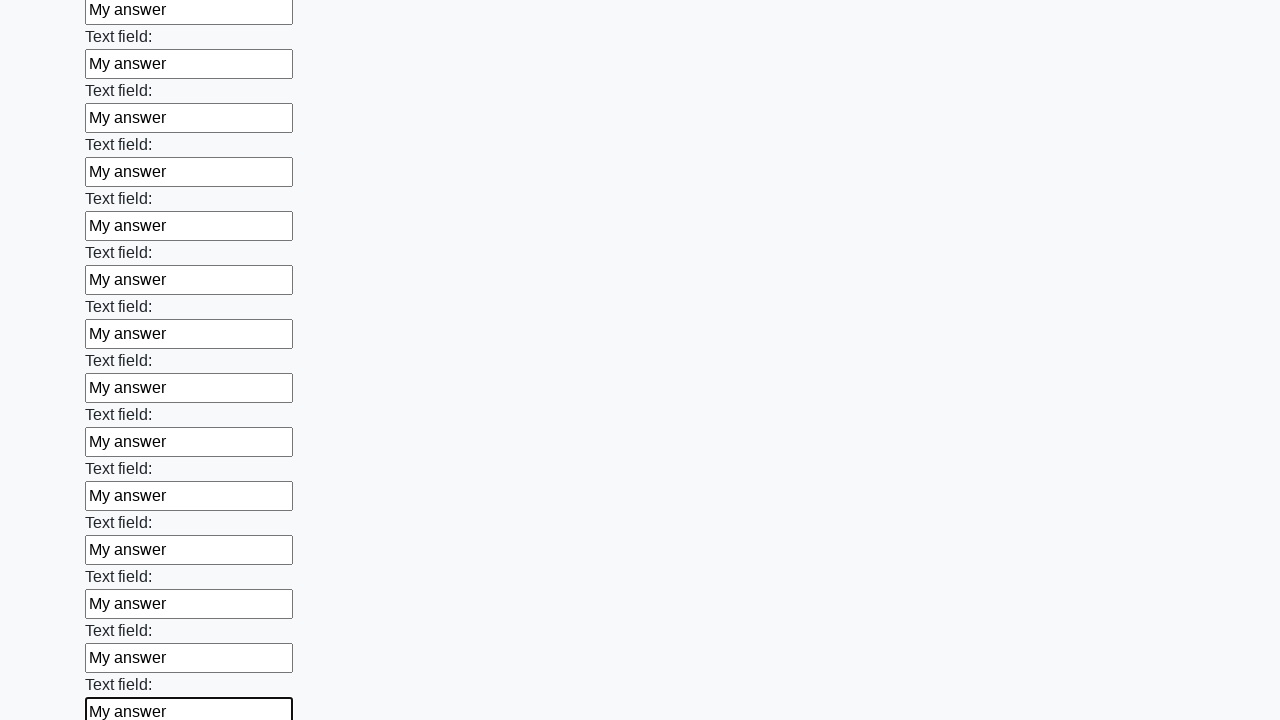

Filled input field with 'My answer' on input >> nth=79
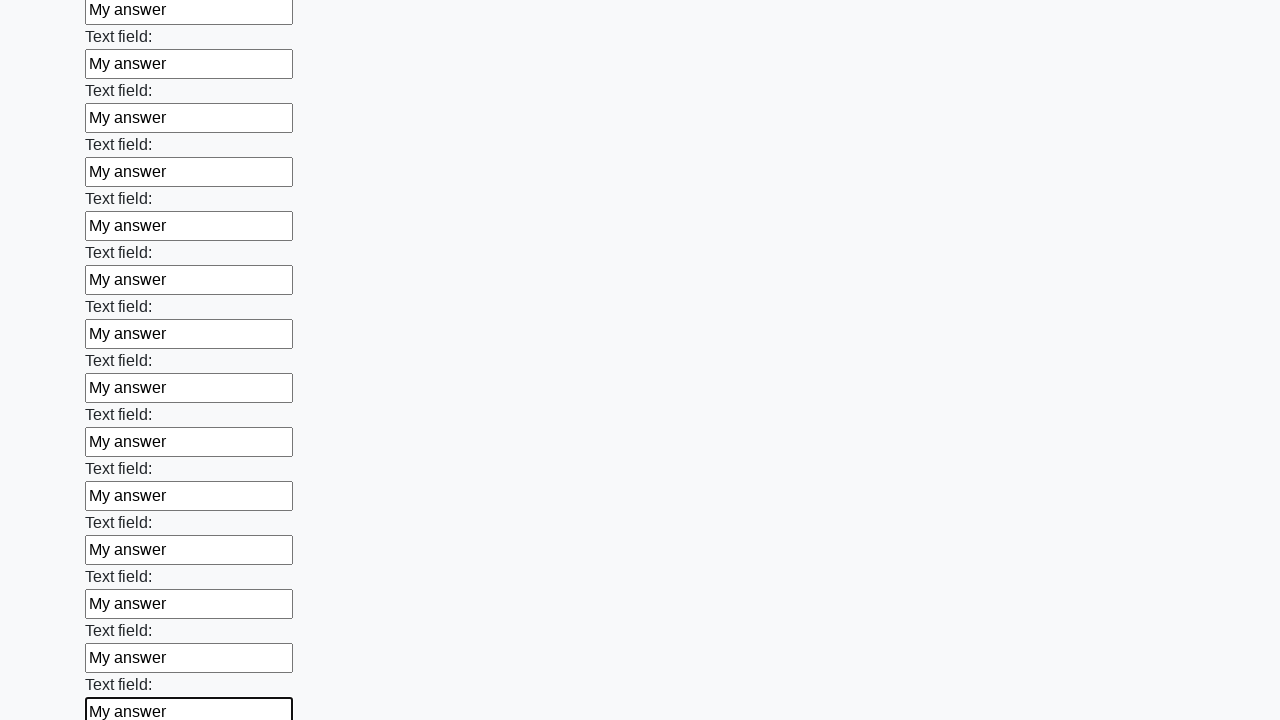

Filled input field with 'My answer' on input >> nth=80
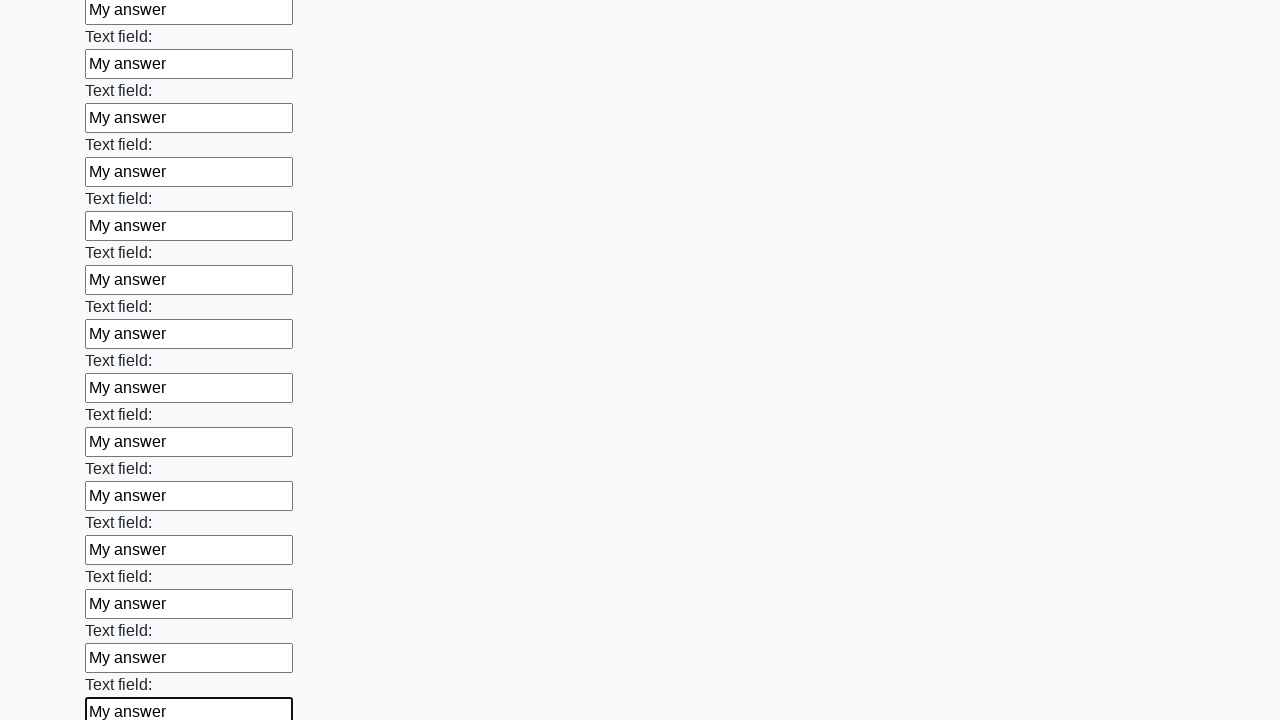

Filled input field with 'My answer' on input >> nth=81
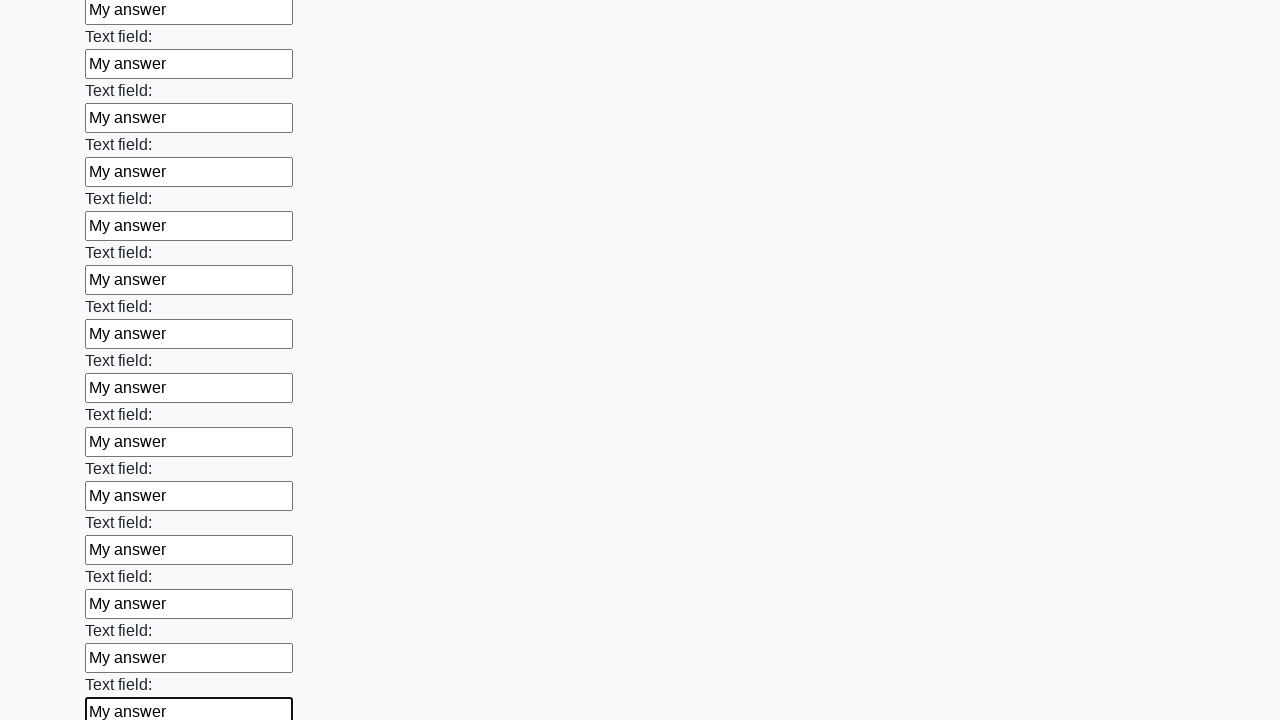

Filled input field with 'My answer' on input >> nth=82
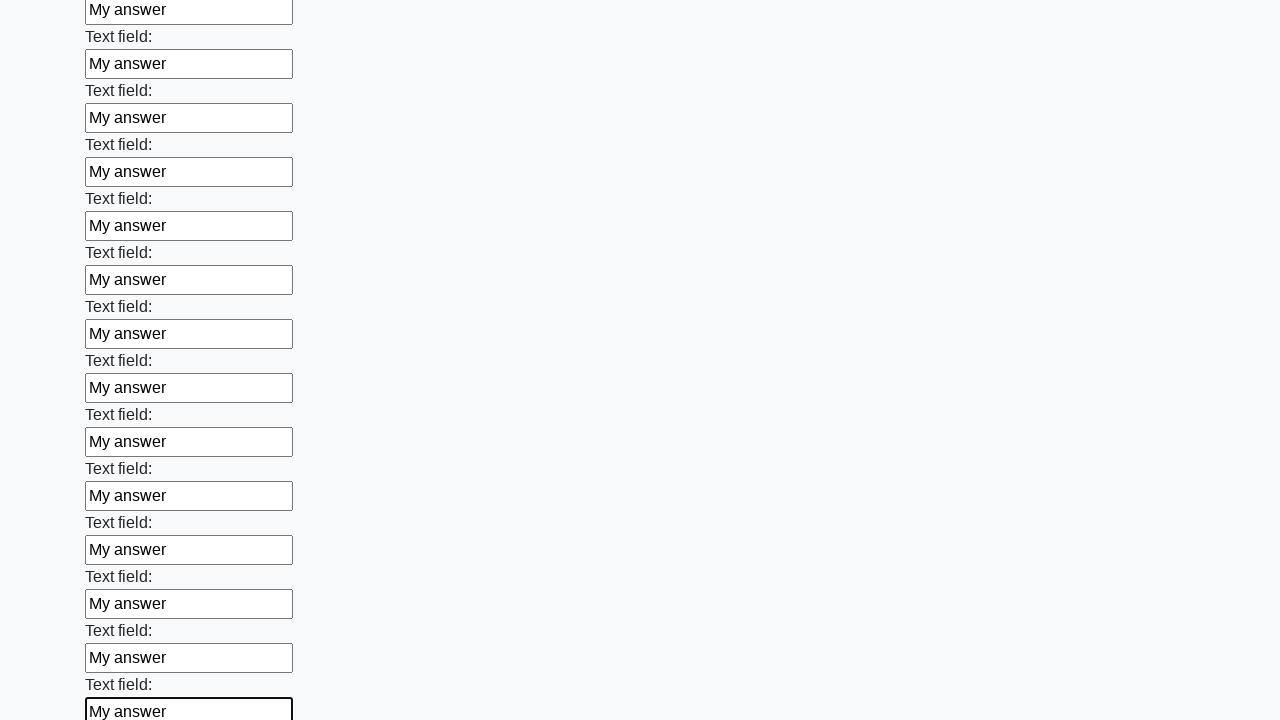

Filled input field with 'My answer' on input >> nth=83
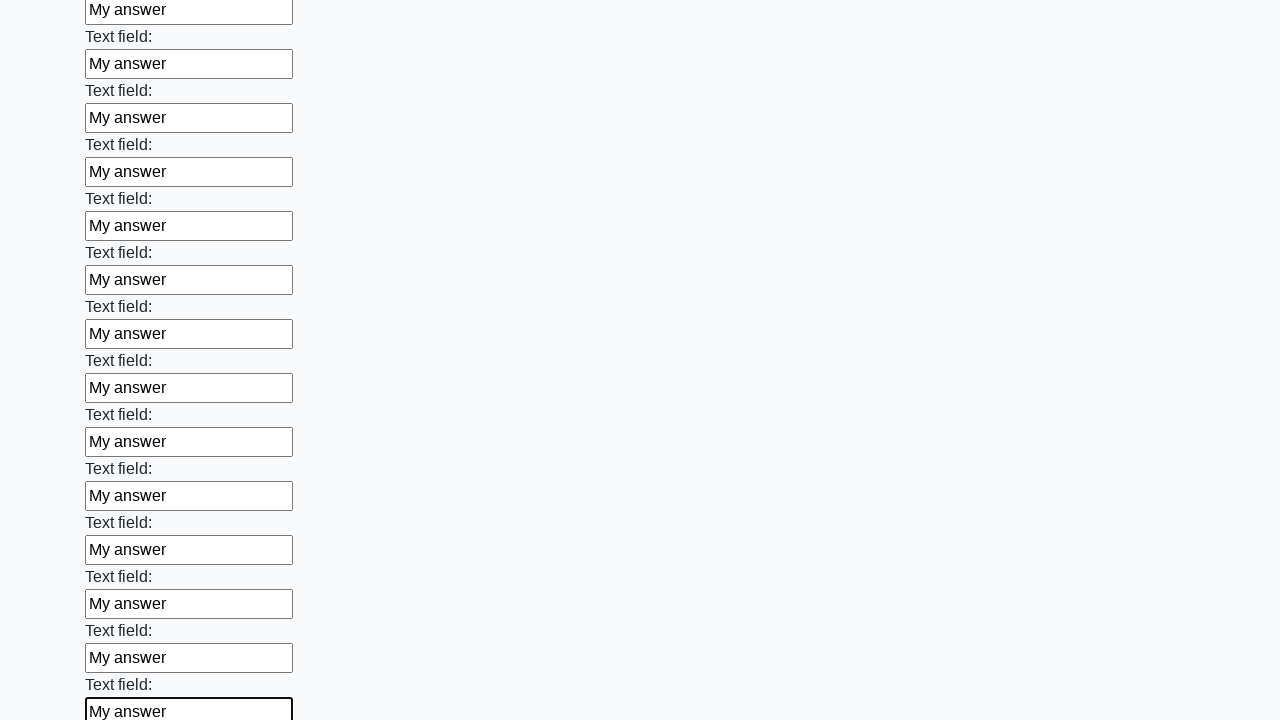

Filled input field with 'My answer' on input >> nth=84
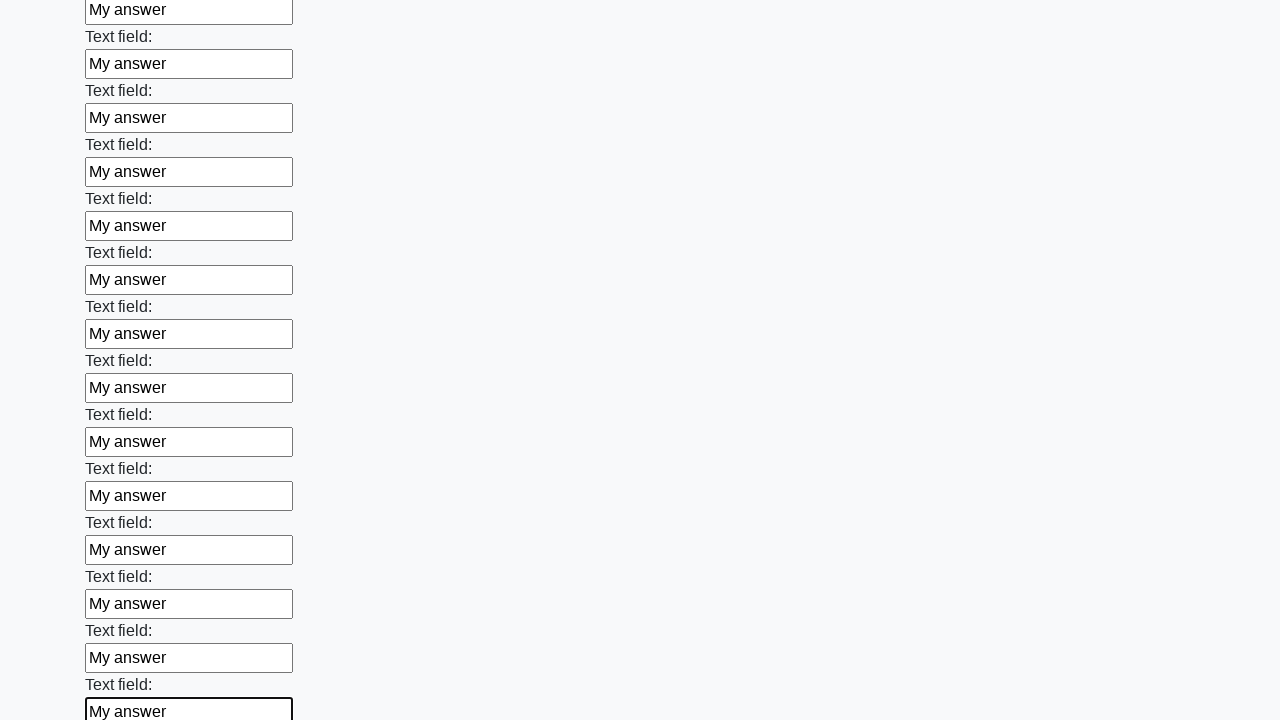

Filled input field with 'My answer' on input >> nth=85
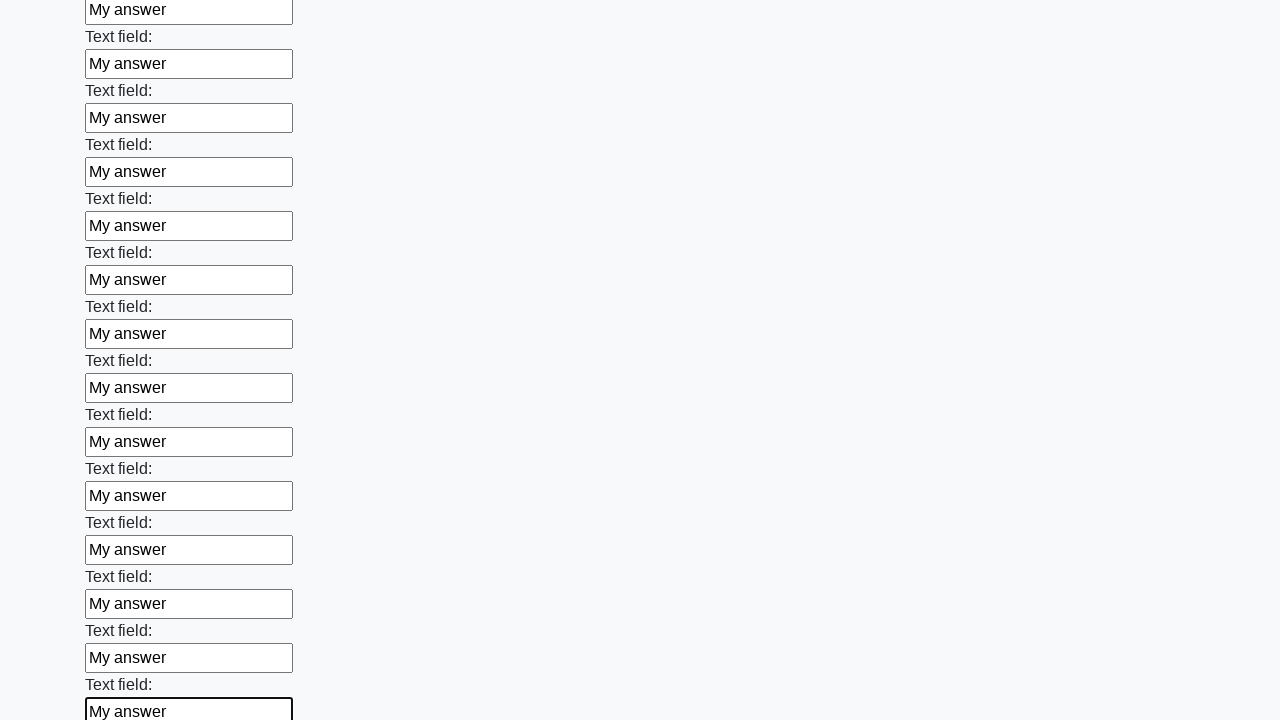

Filled input field with 'My answer' on input >> nth=86
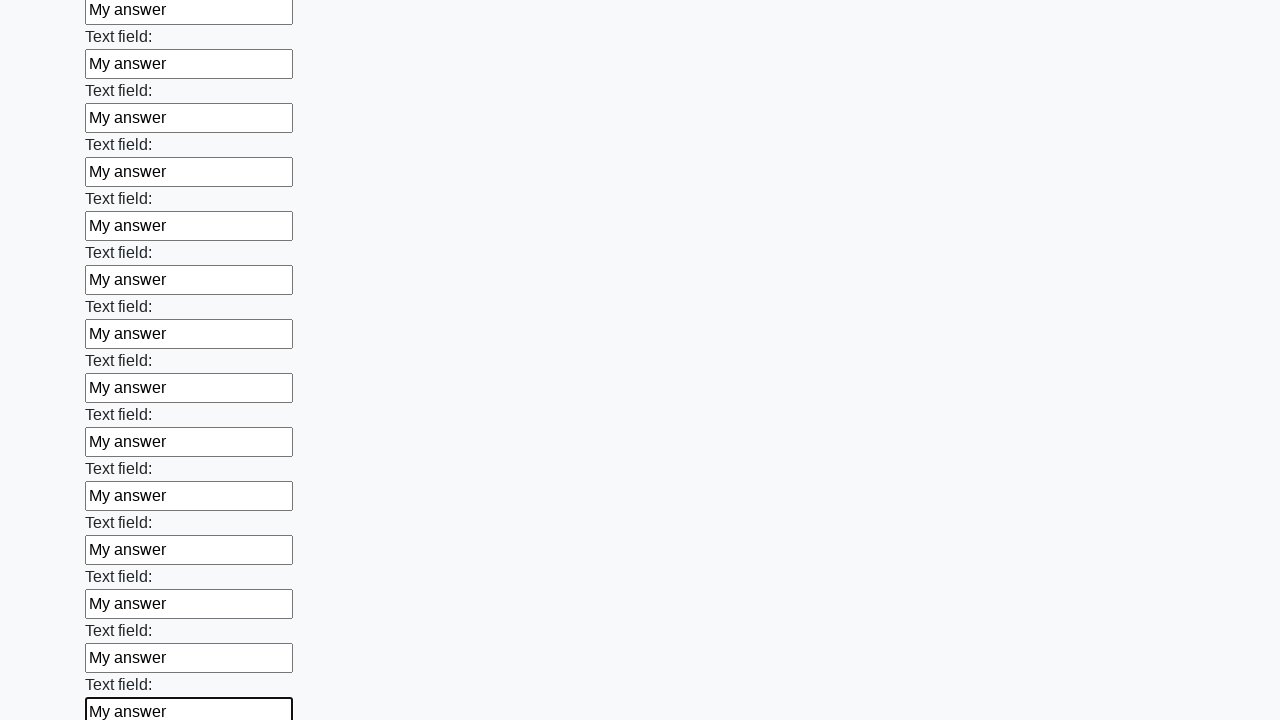

Filled input field with 'My answer' on input >> nth=87
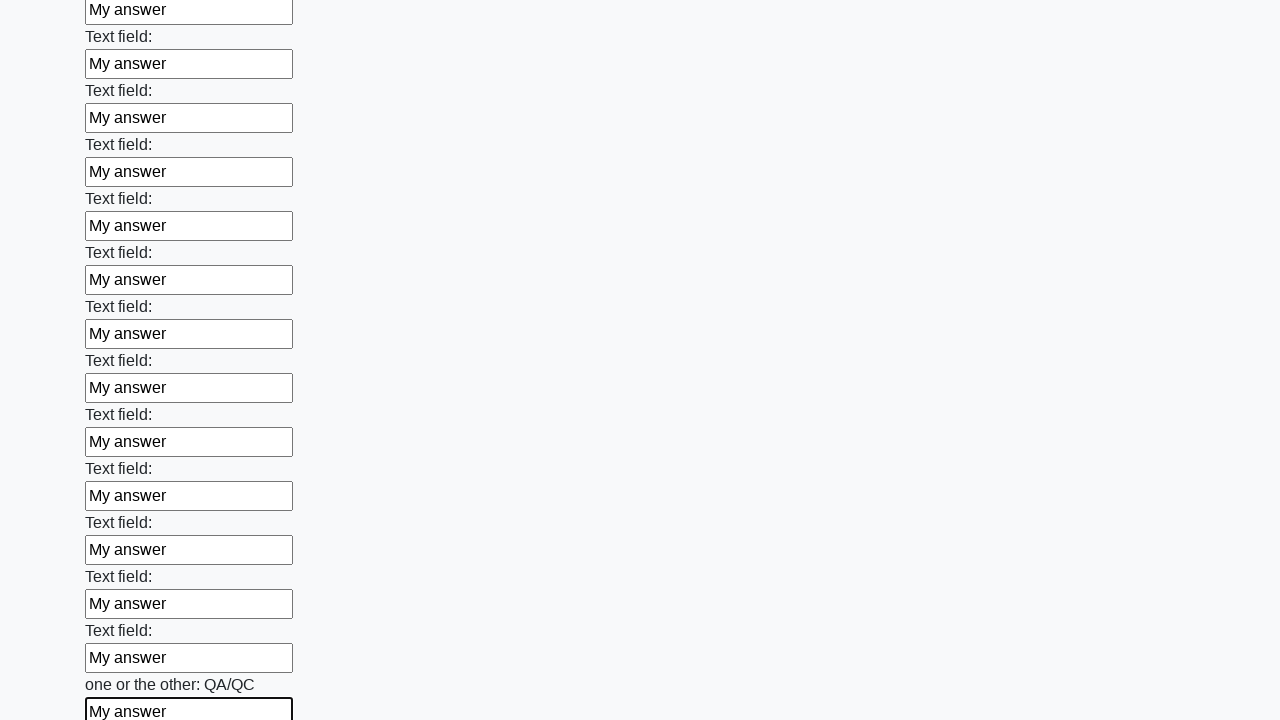

Filled input field with 'My answer' on input >> nth=88
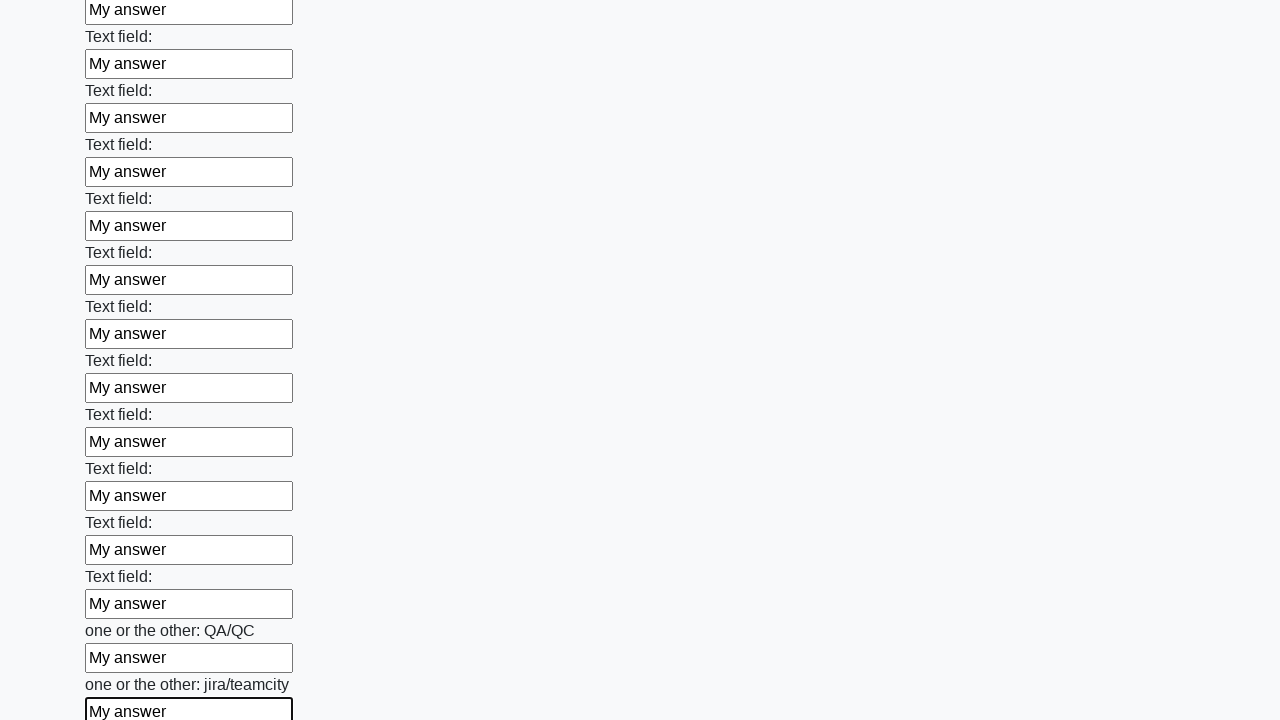

Filled input field with 'My answer' on input >> nth=89
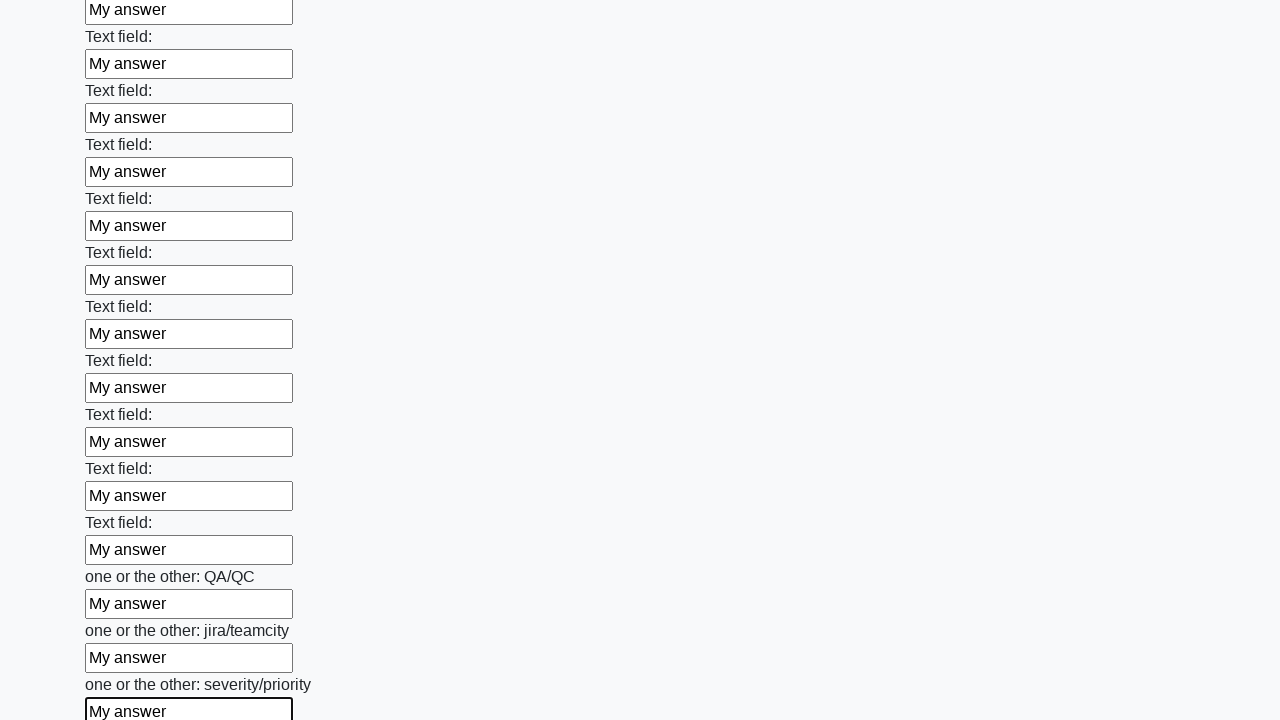

Filled input field with 'My answer' on input >> nth=90
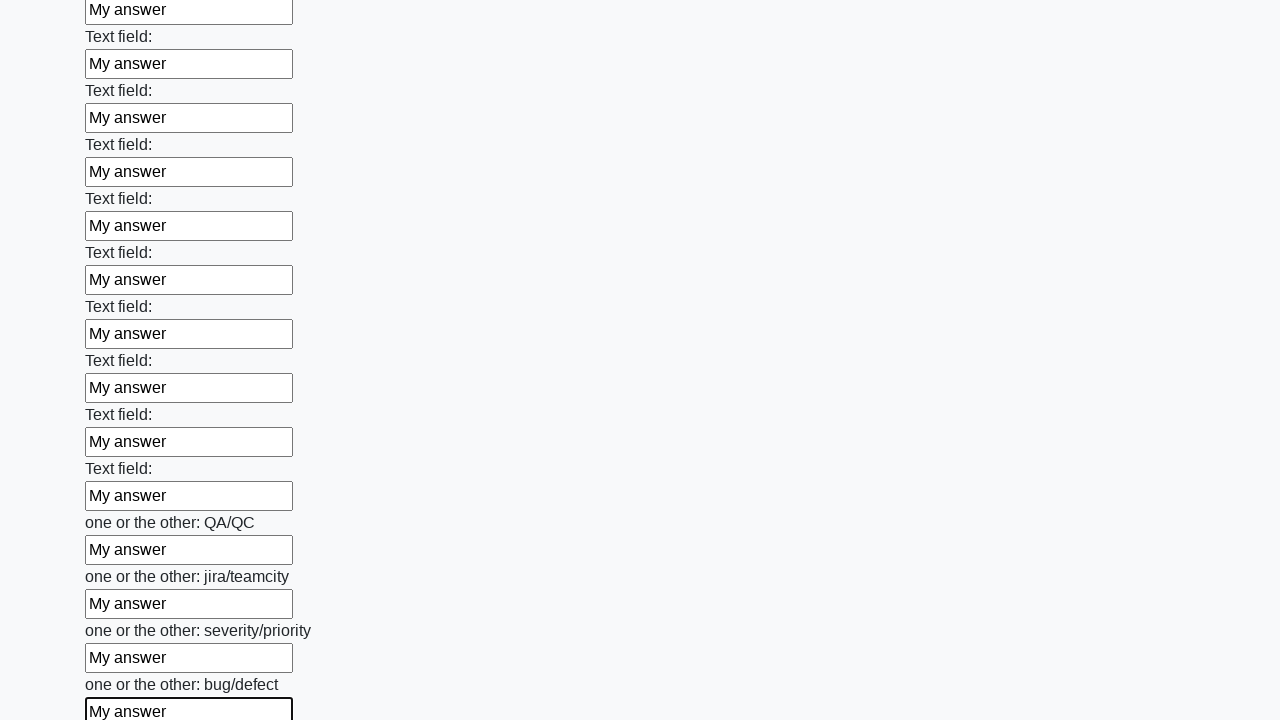

Filled input field with 'My answer' on input >> nth=91
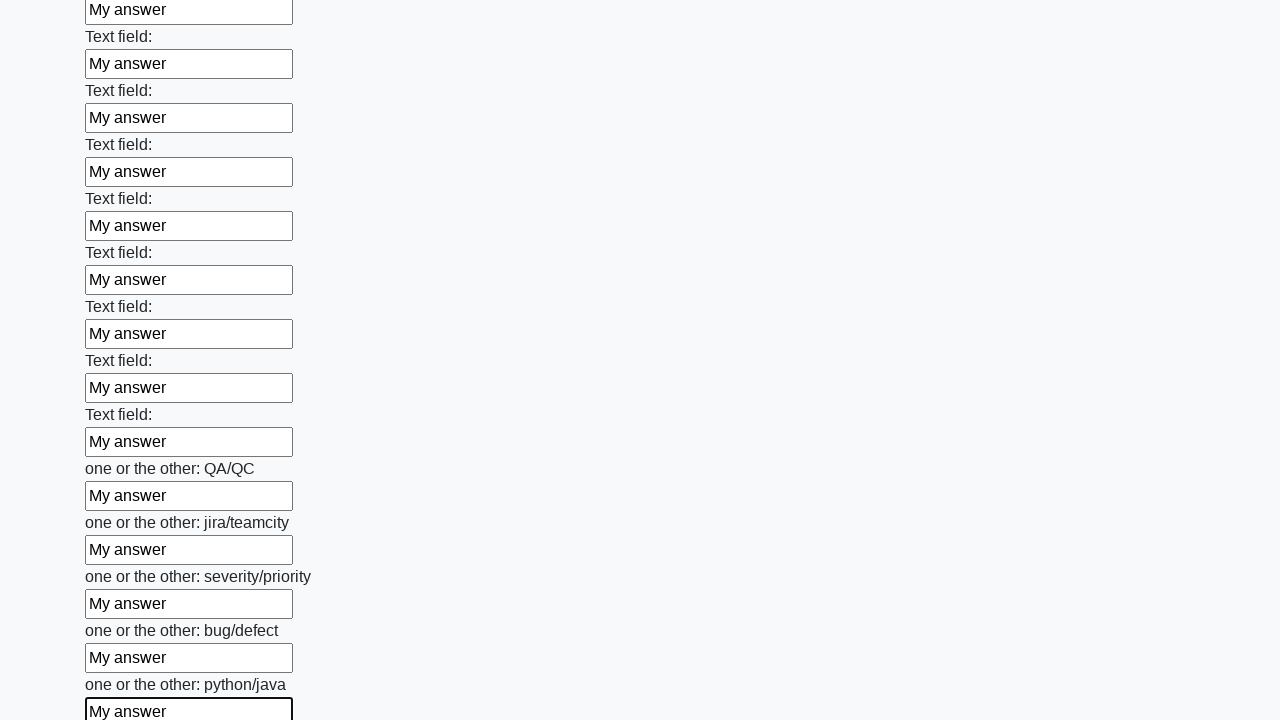

Filled input field with 'My answer' on input >> nth=92
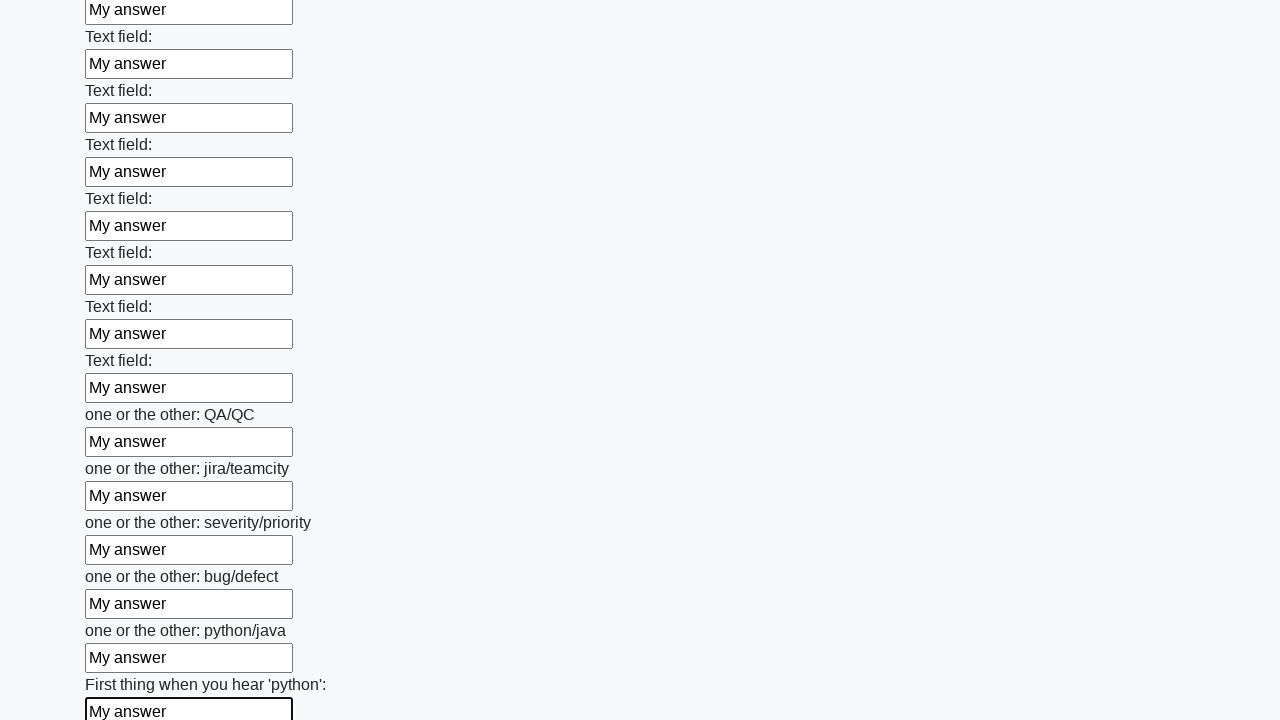

Filled input field with 'My answer' on input >> nth=93
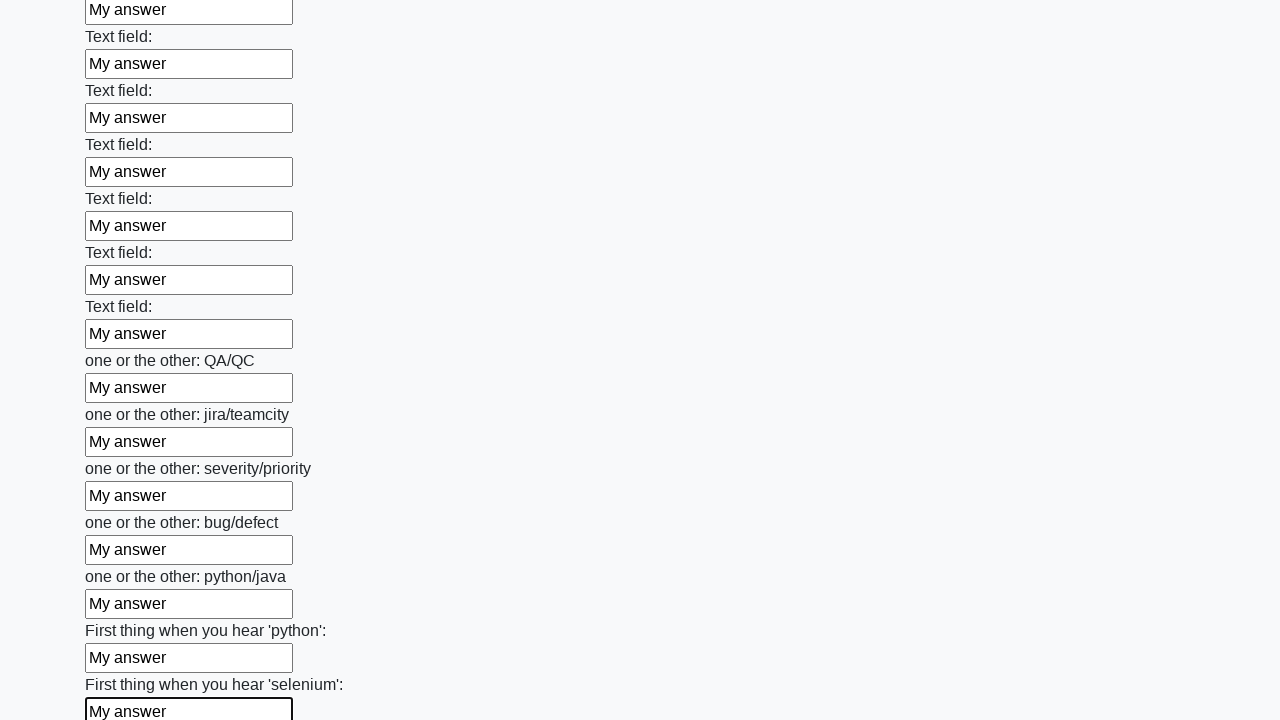

Filled input field with 'My answer' on input >> nth=94
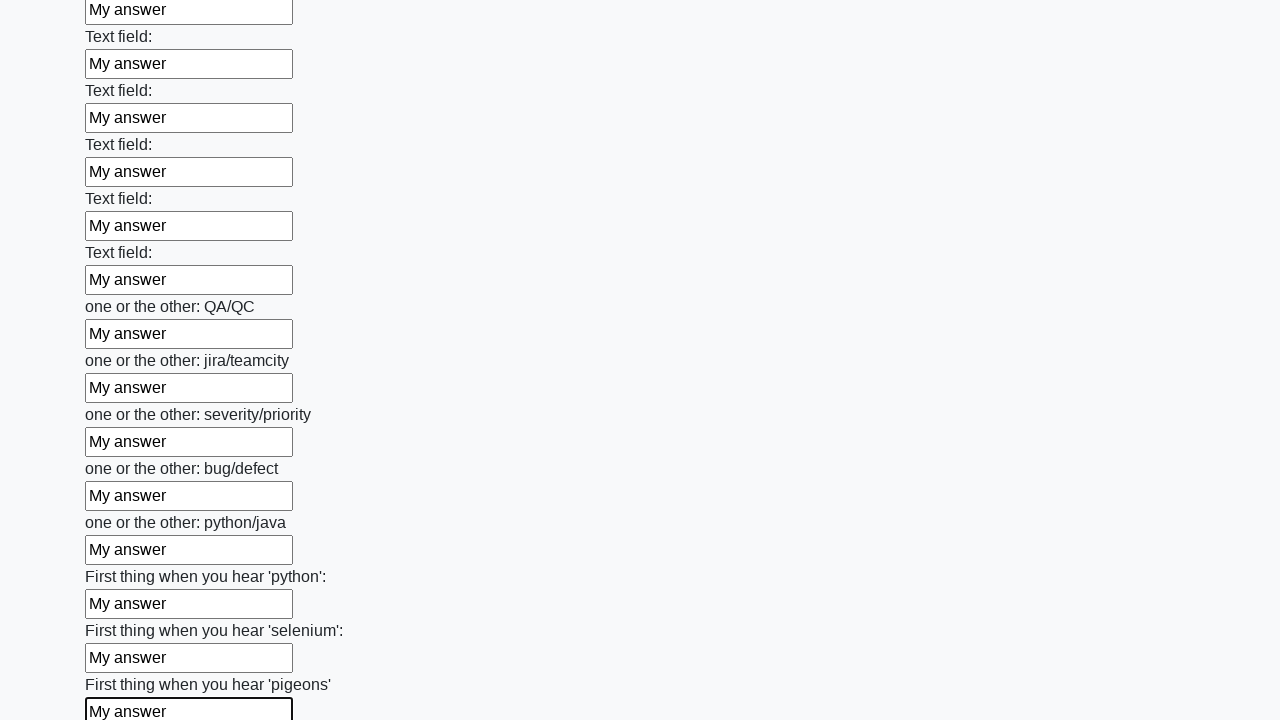

Filled input field with 'My answer' on input >> nth=95
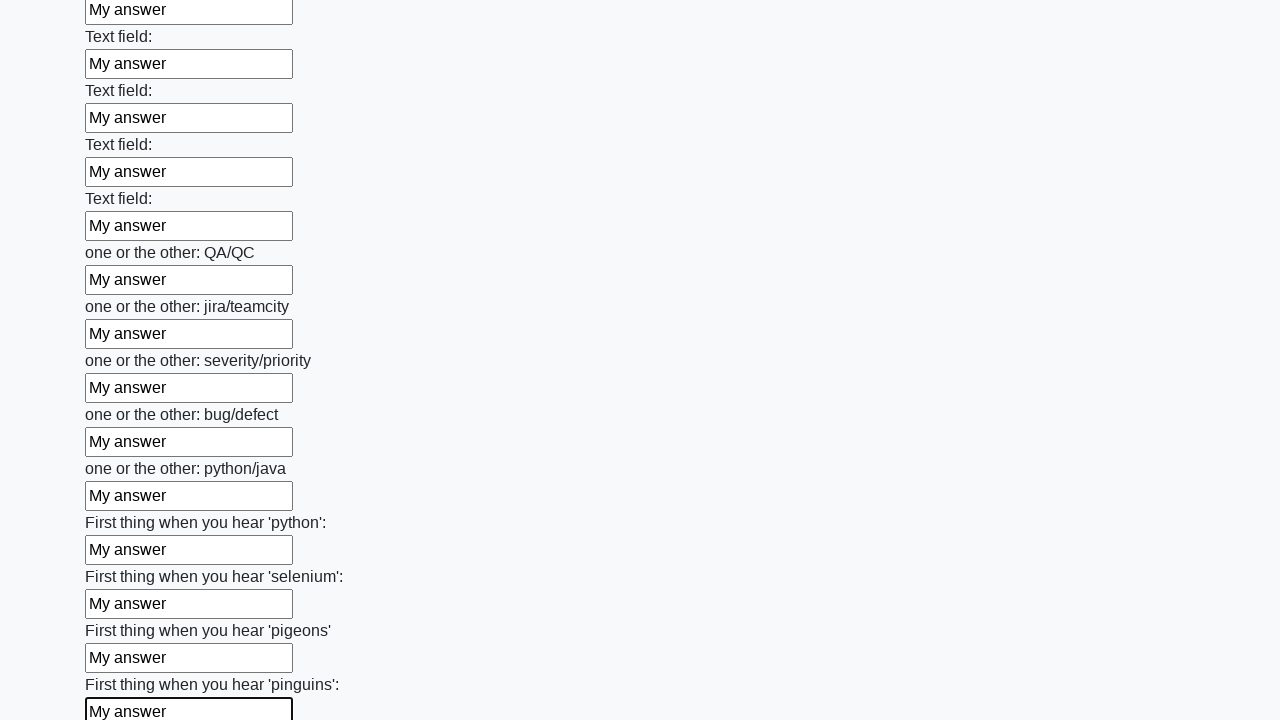

Filled input field with 'My answer' on input >> nth=96
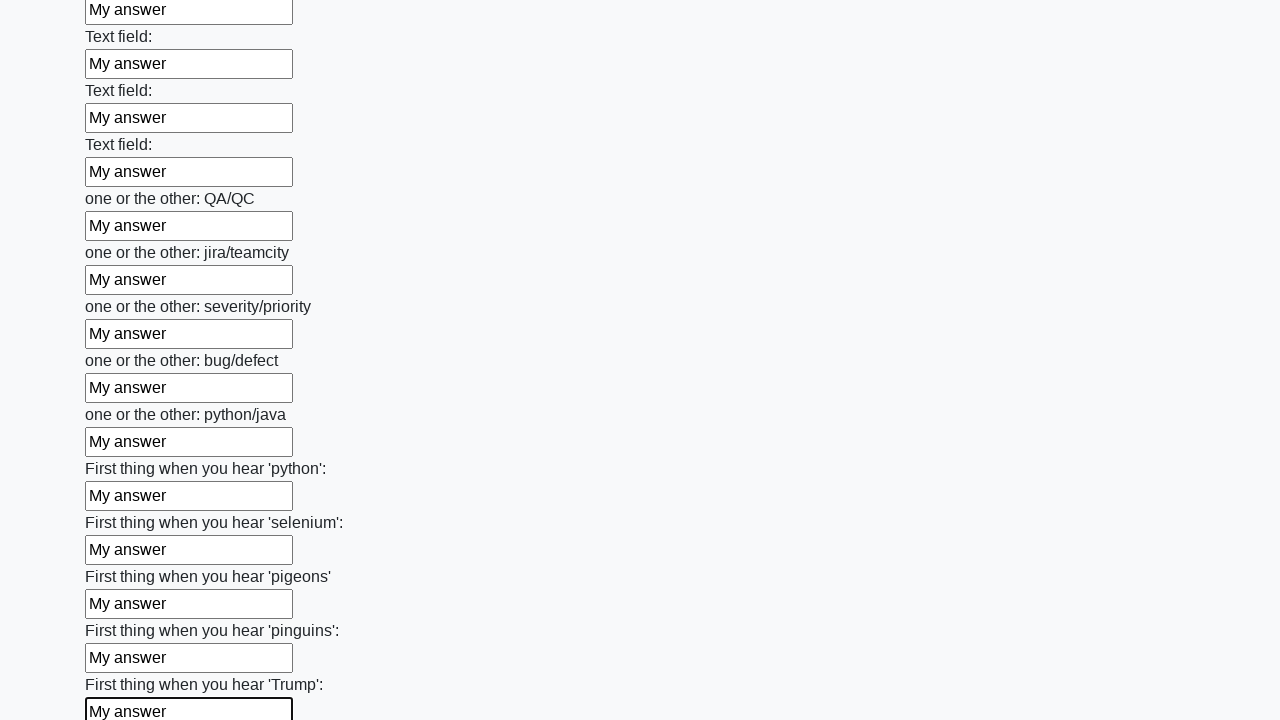

Filled input field with 'My answer' on input >> nth=97
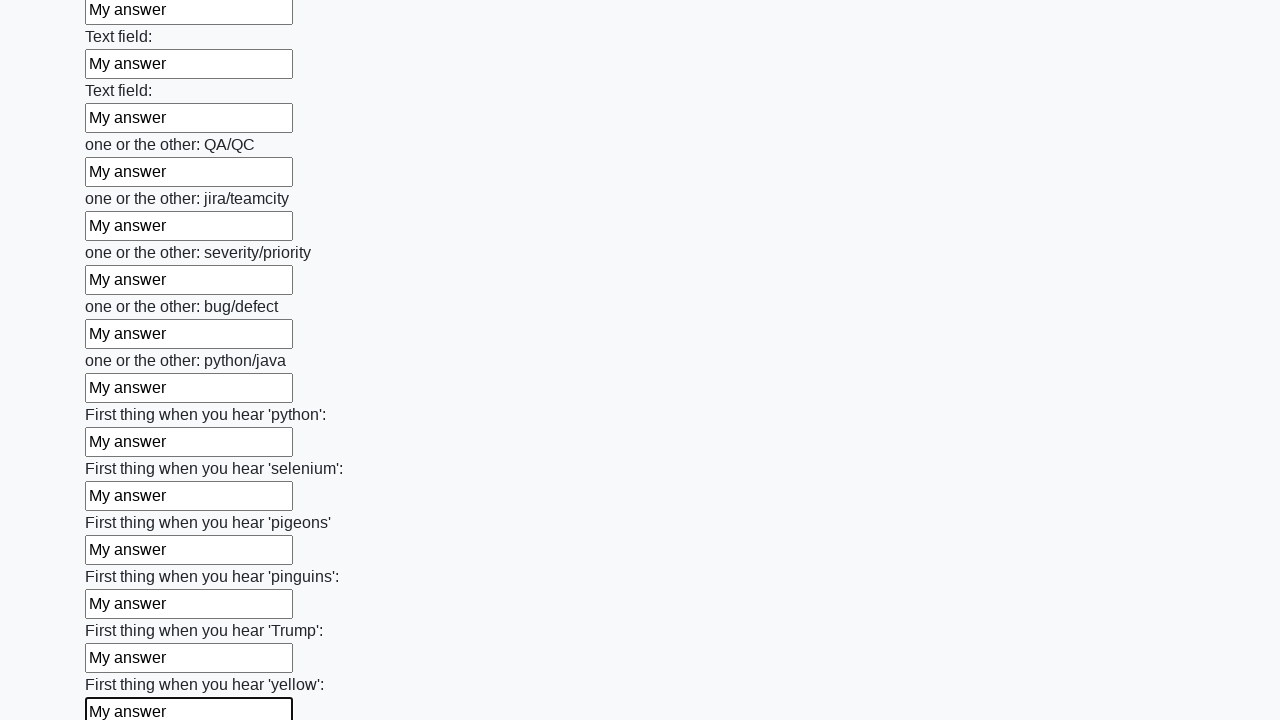

Filled input field with 'My answer' on input >> nth=98
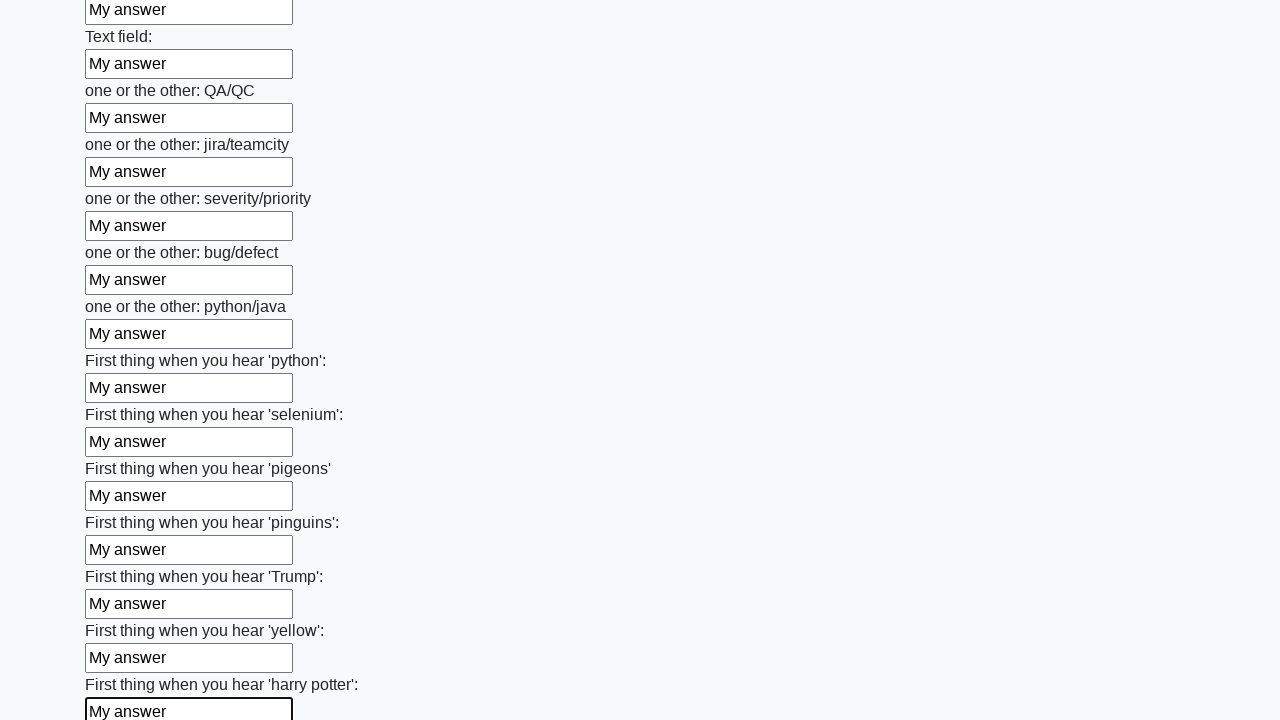

Filled input field with 'My answer' on input >> nth=99
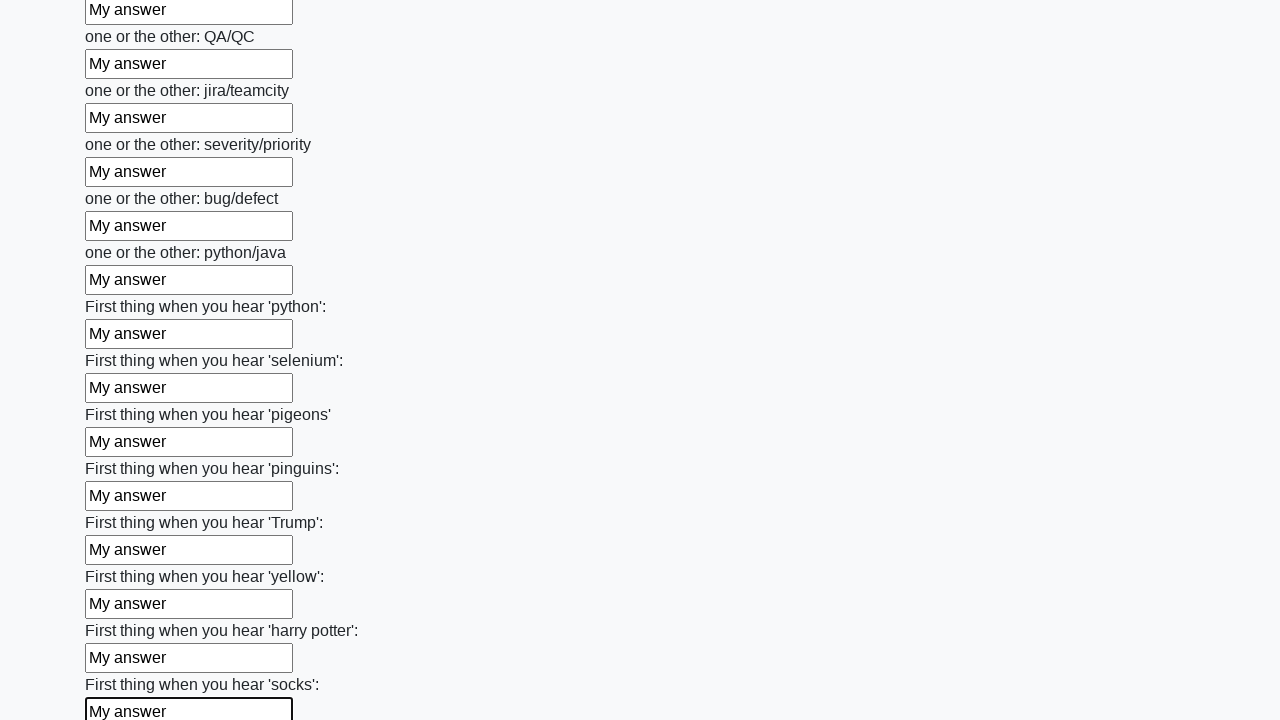

Clicked the submit button to submit the form at (123, 611) on button.btn
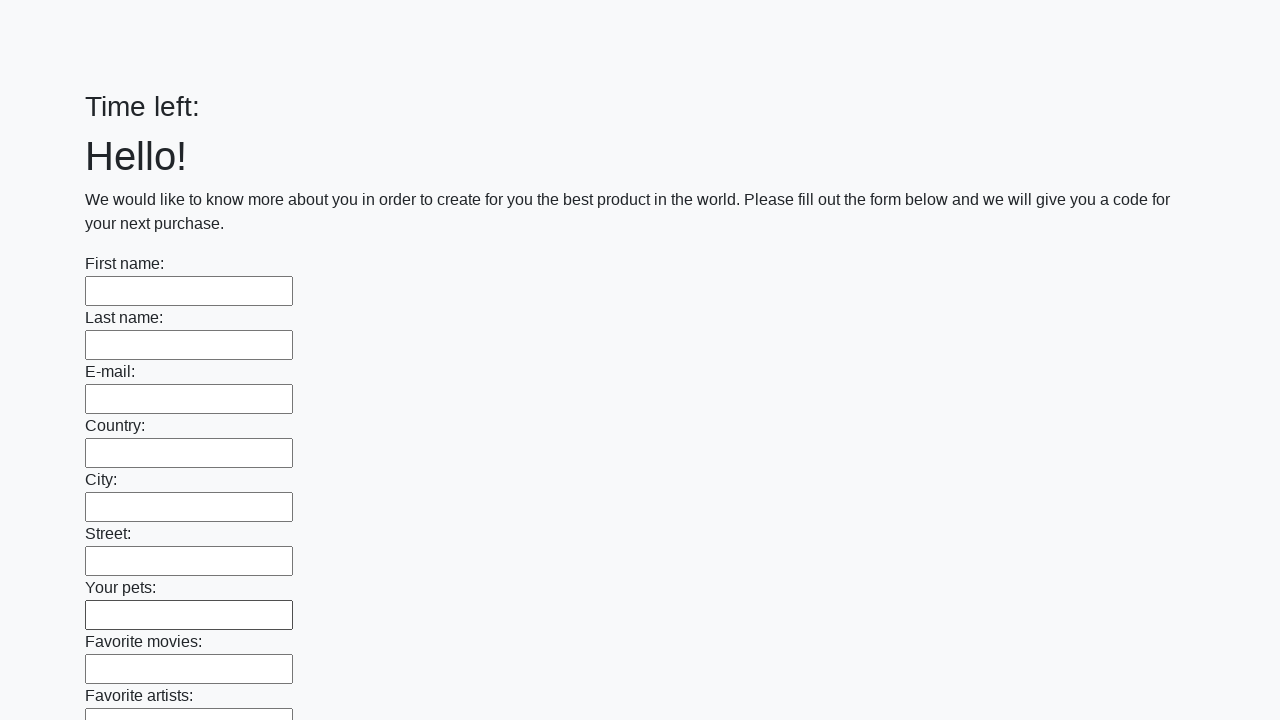

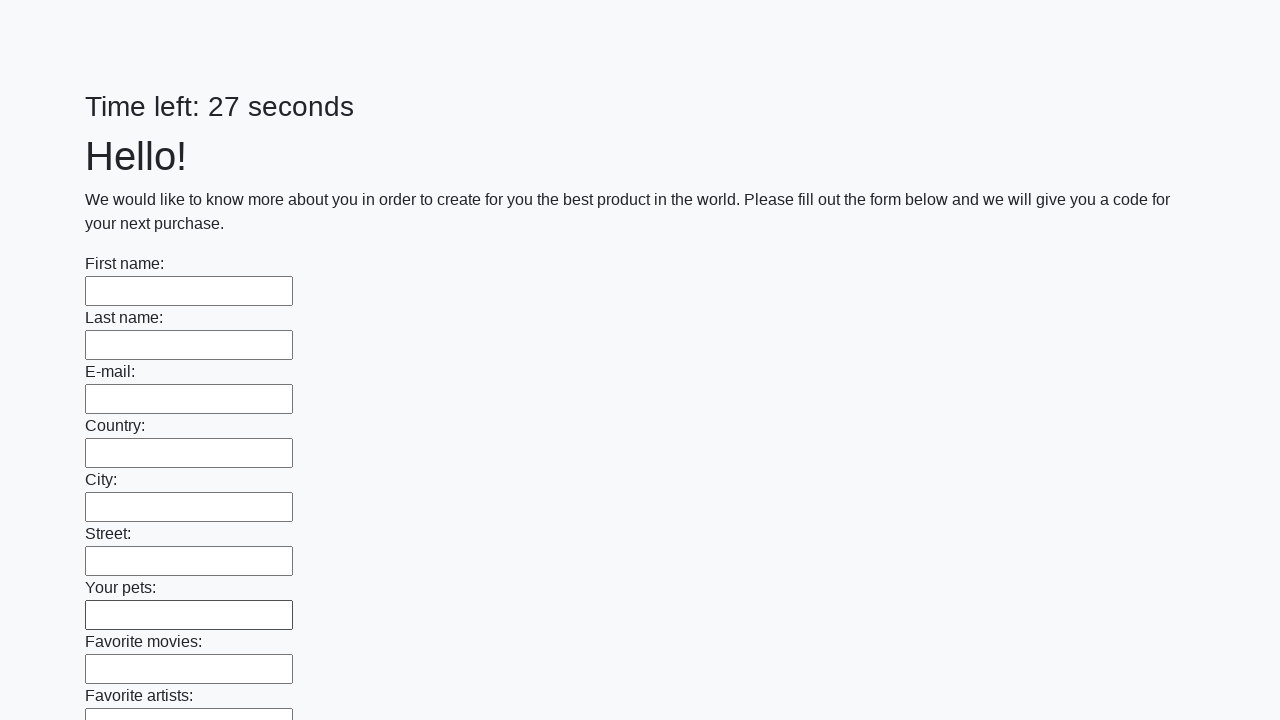